Tests filling a large form with 100 input fields by finding all input elements and entering text into each one, then submitting the form.

Starting URL: http://suninjuly.github.io/huge_form.html

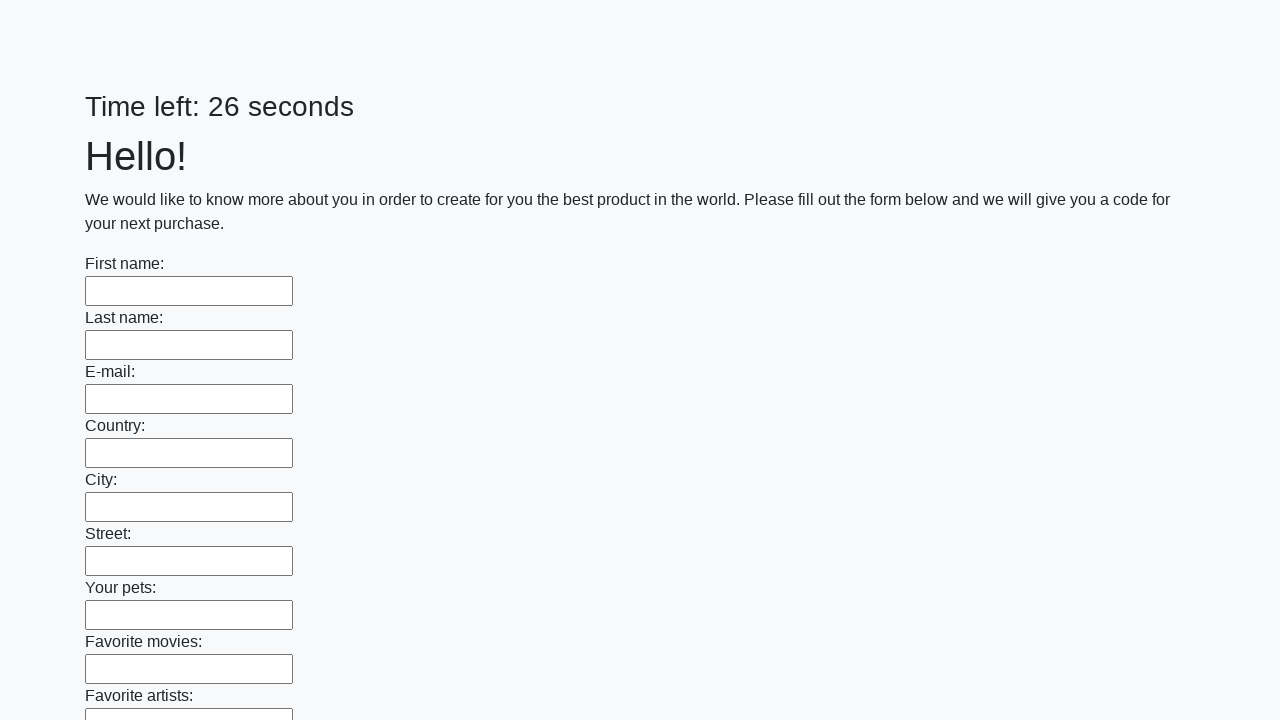

Waited for input fields to load on the form
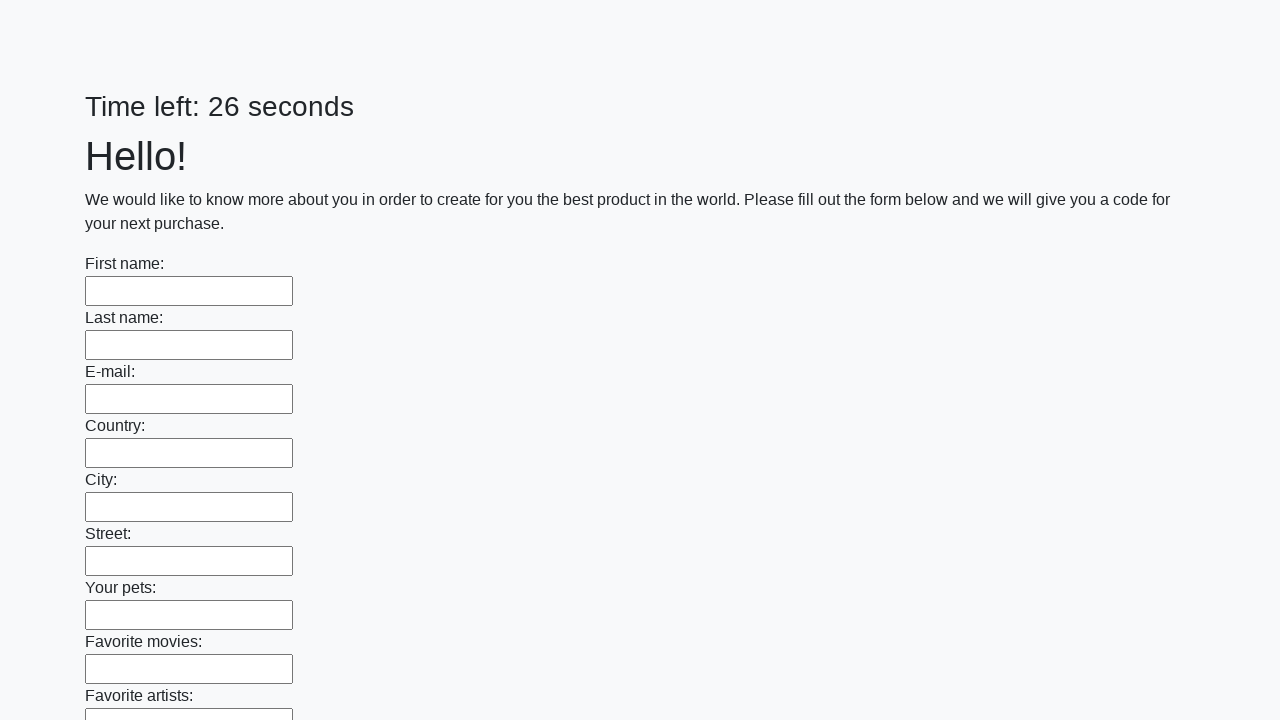

Located all 100 input fields on the form
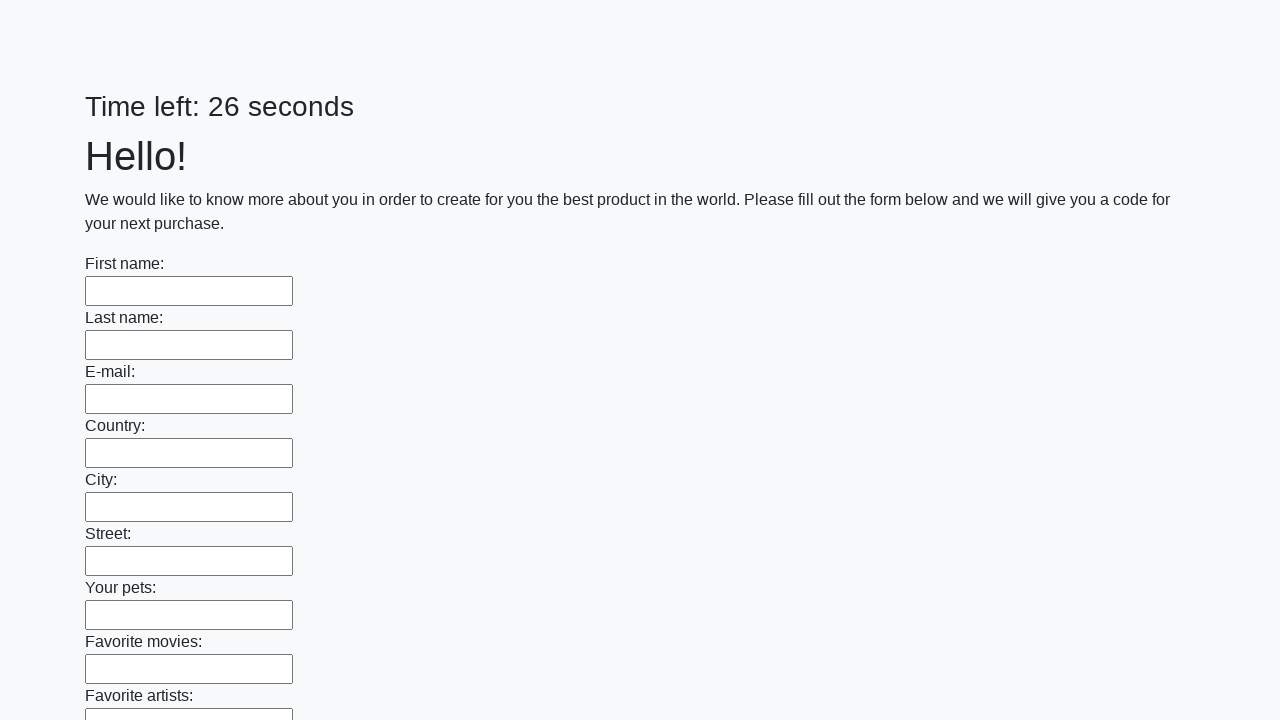

Filled input field 1 with 'Test Answer 1' on input >> nth=0
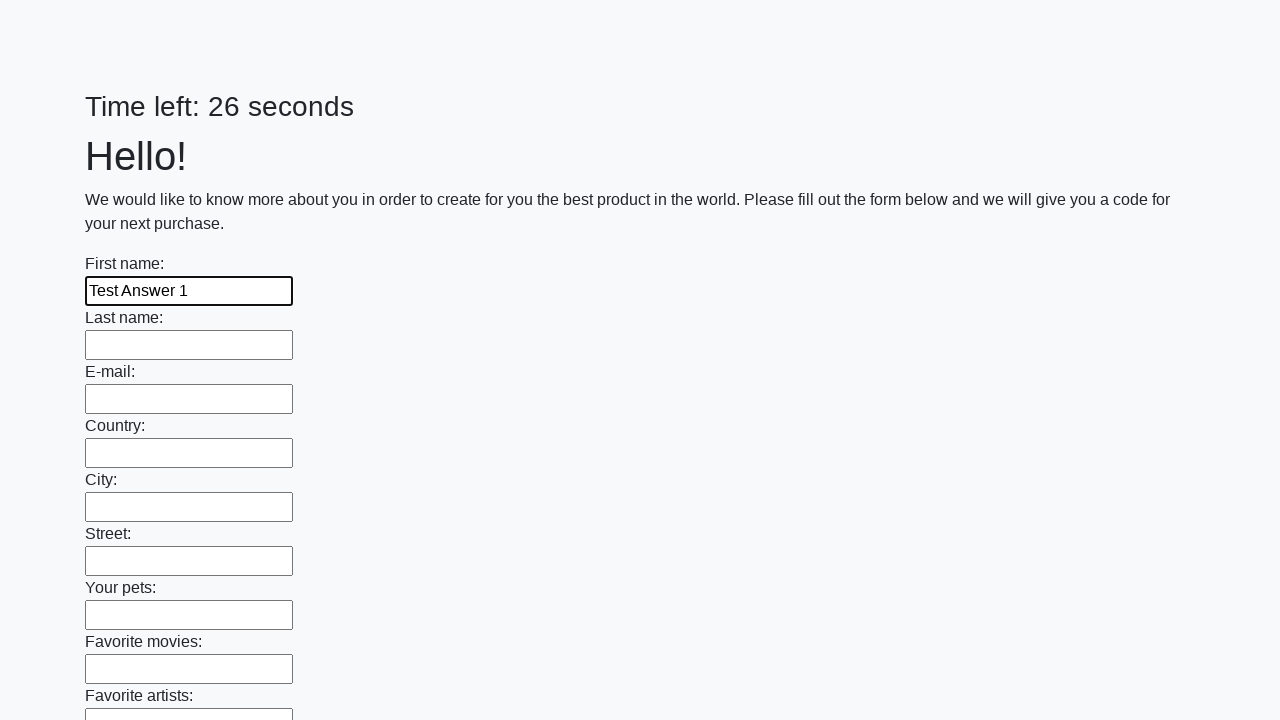

Filled input field 2 with 'Test Answer 2' on input >> nth=1
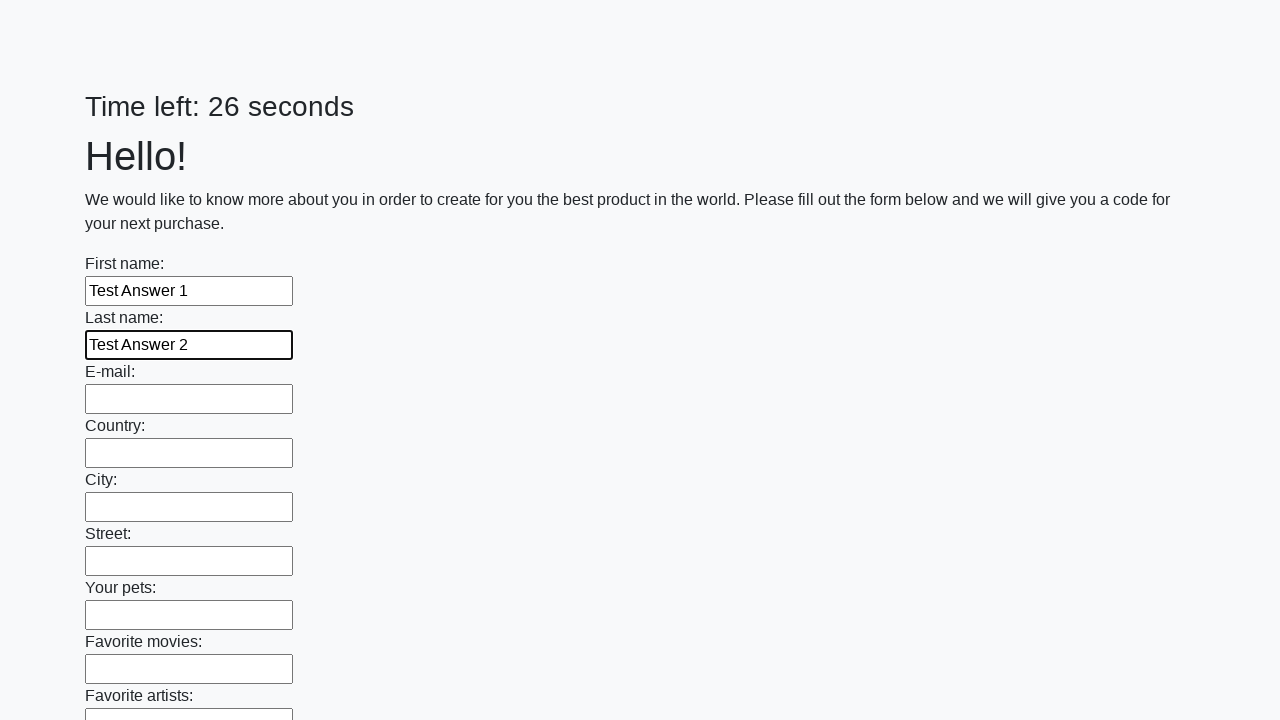

Filled input field 3 with 'Test Answer 3' on input >> nth=2
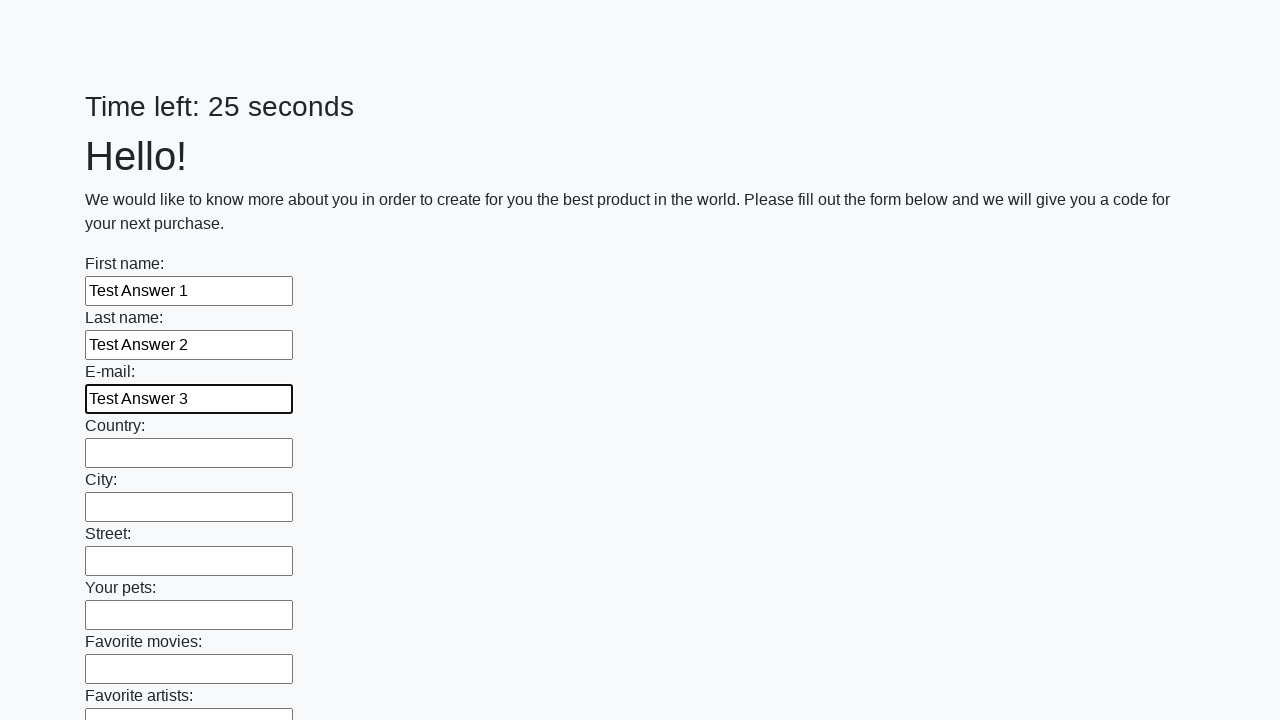

Filled input field 4 with 'Test Answer 4' on input >> nth=3
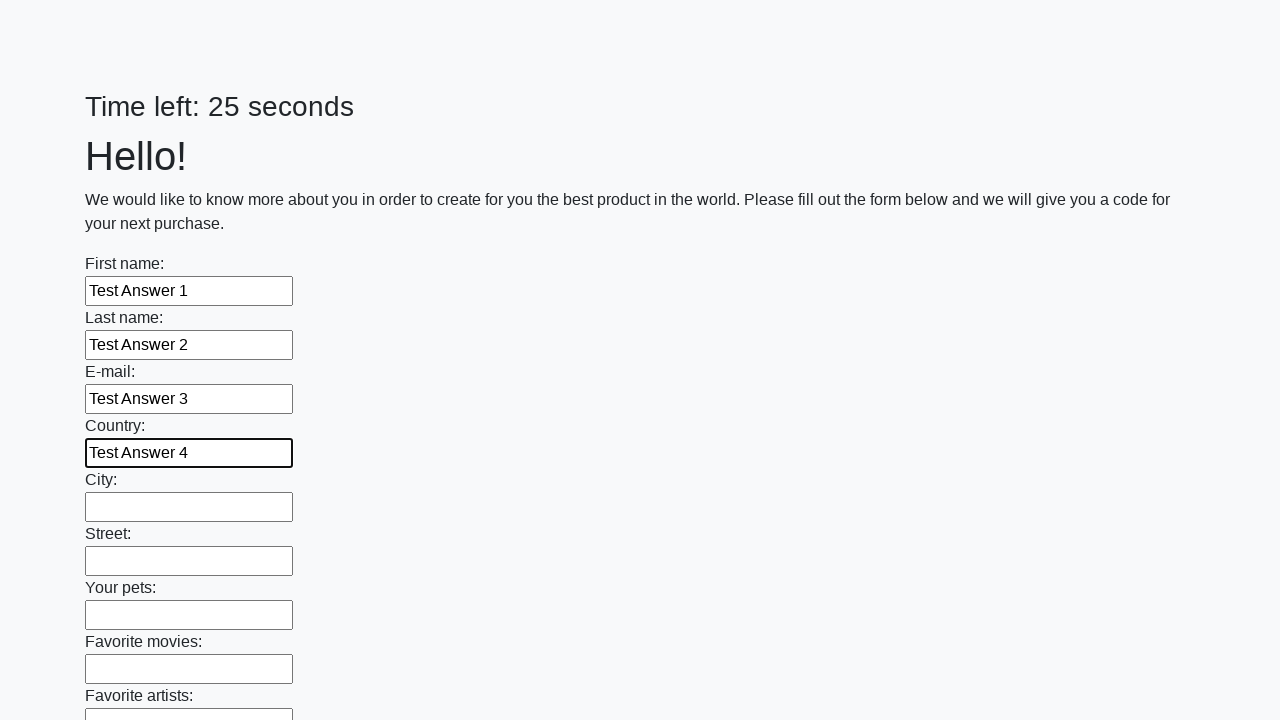

Filled input field 5 with 'Test Answer 5' on input >> nth=4
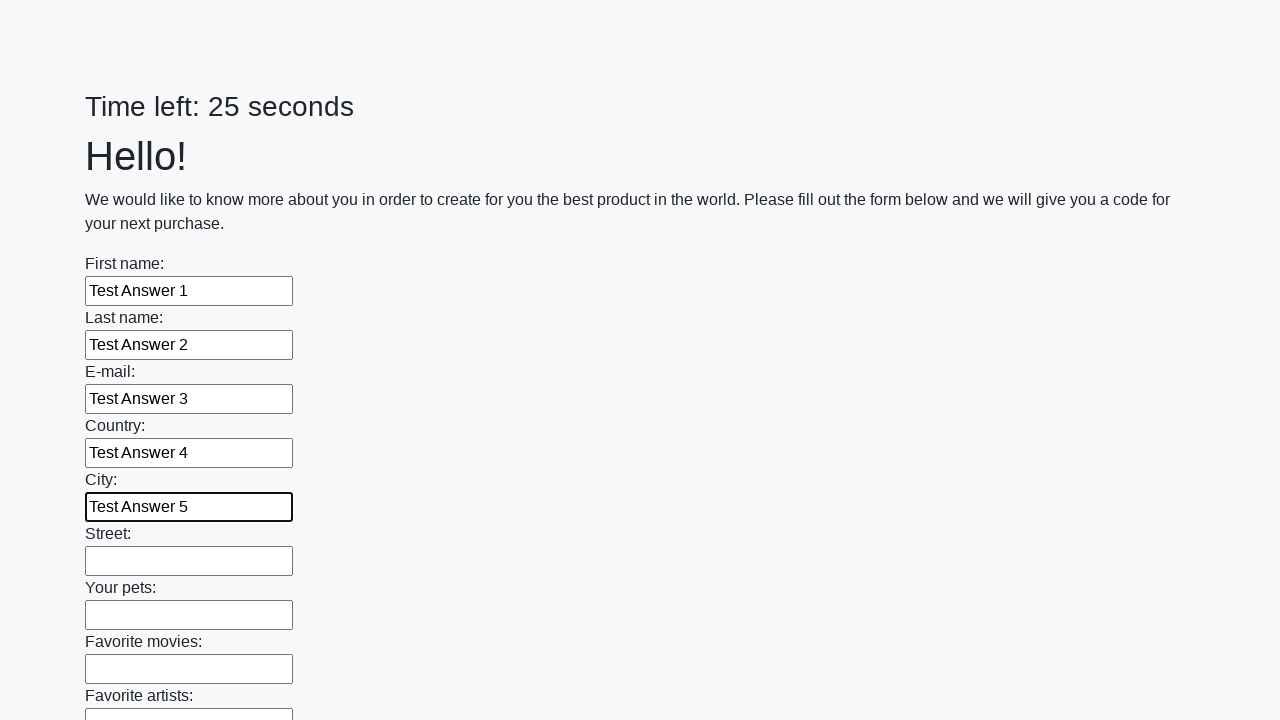

Filled input field 6 with 'Test Answer 6' on input >> nth=5
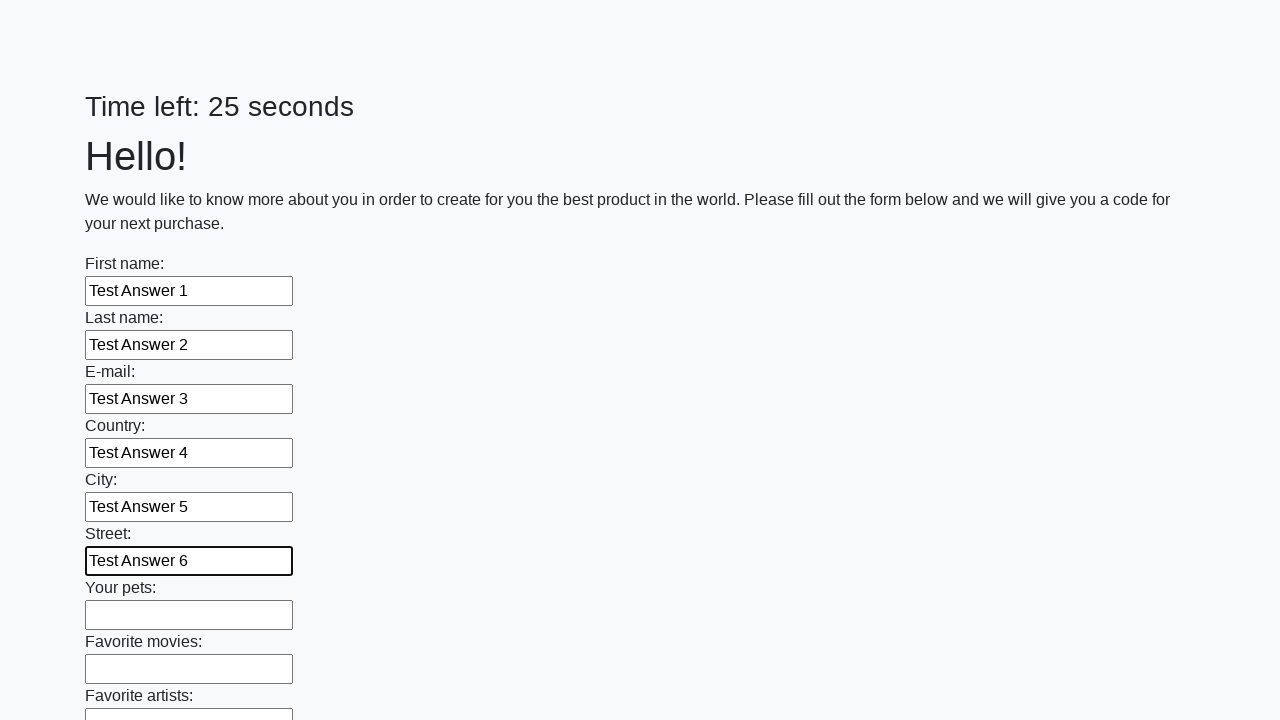

Filled input field 7 with 'Test Answer 7' on input >> nth=6
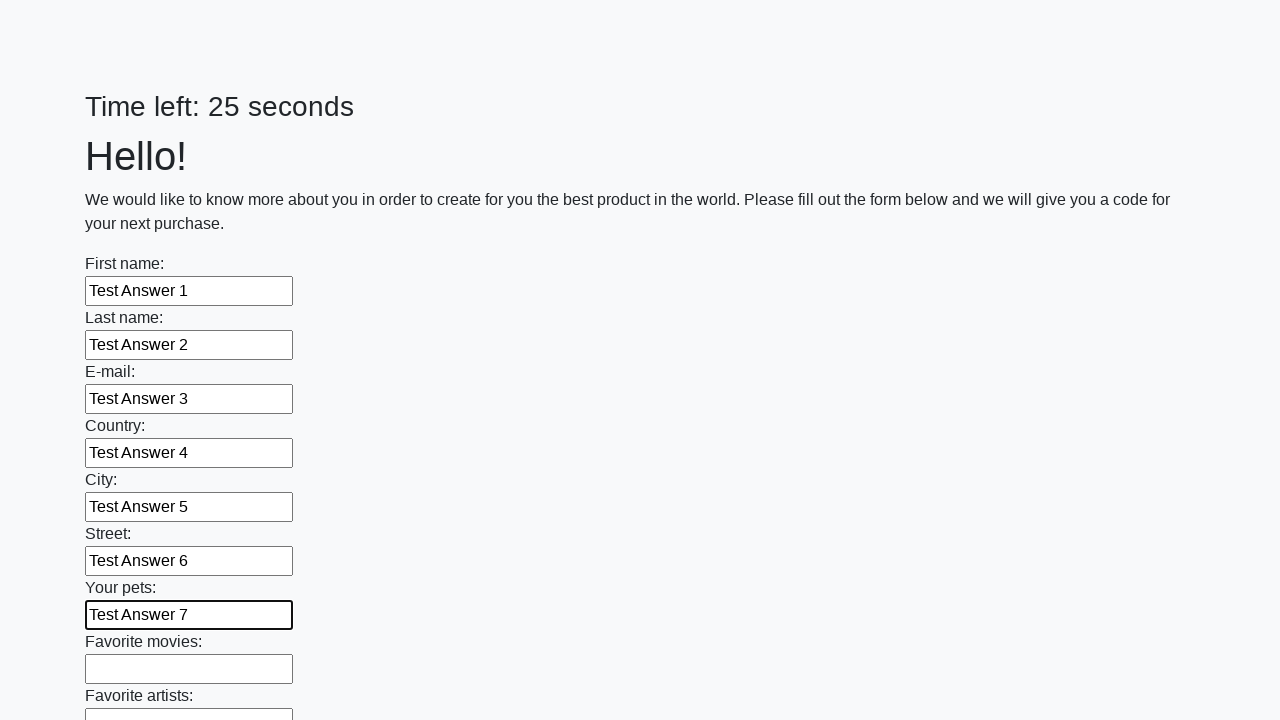

Filled input field 8 with 'Test Answer 8' on input >> nth=7
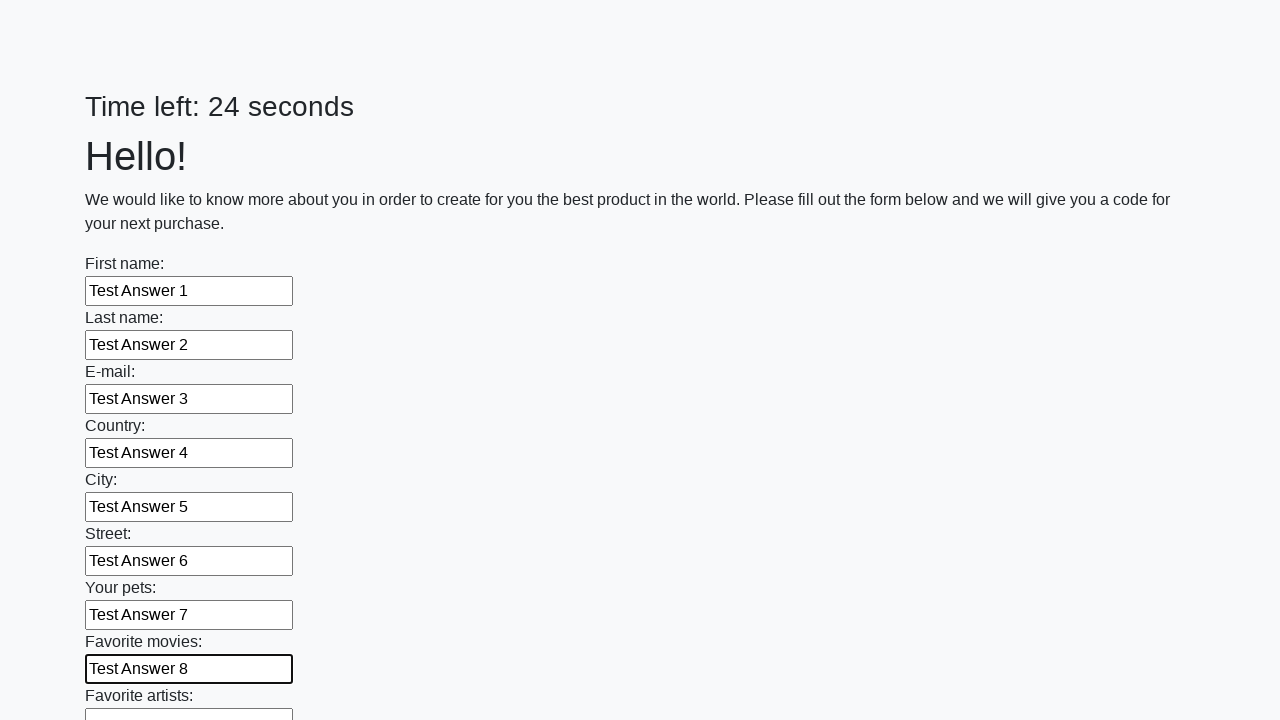

Filled input field 9 with 'Test Answer 9' on input >> nth=8
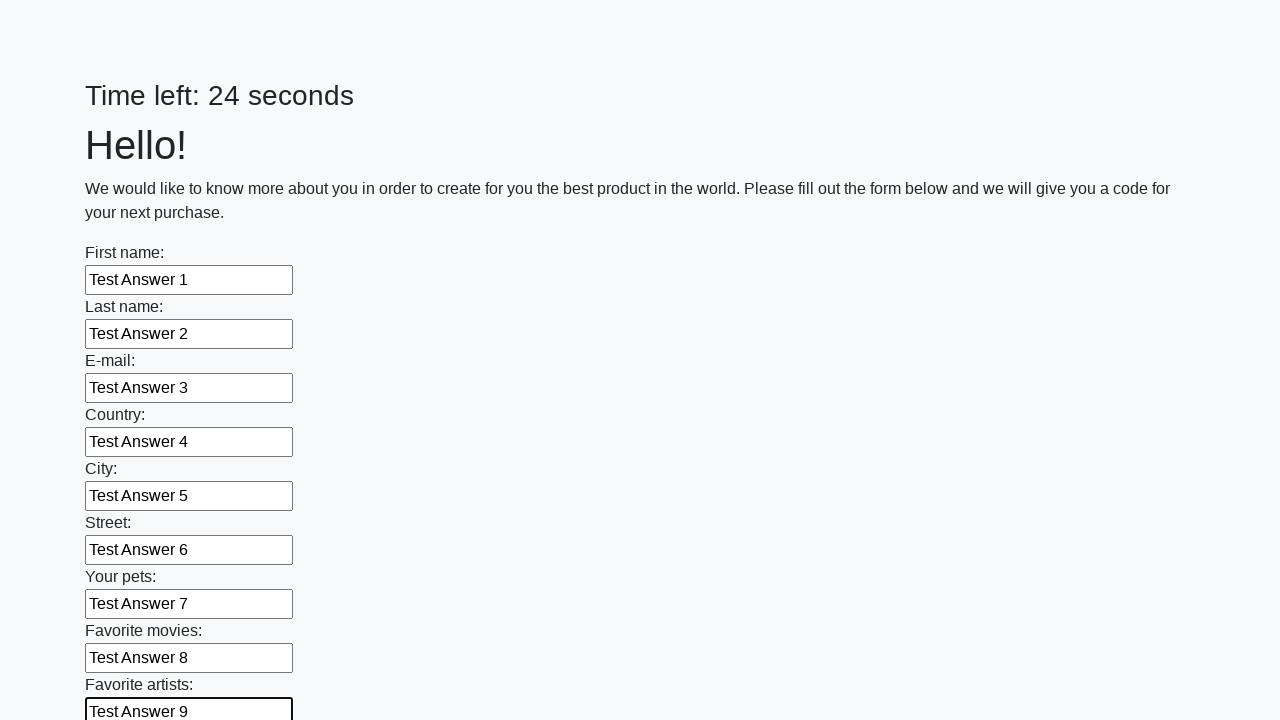

Filled input field 10 with 'Test Answer 10' on input >> nth=9
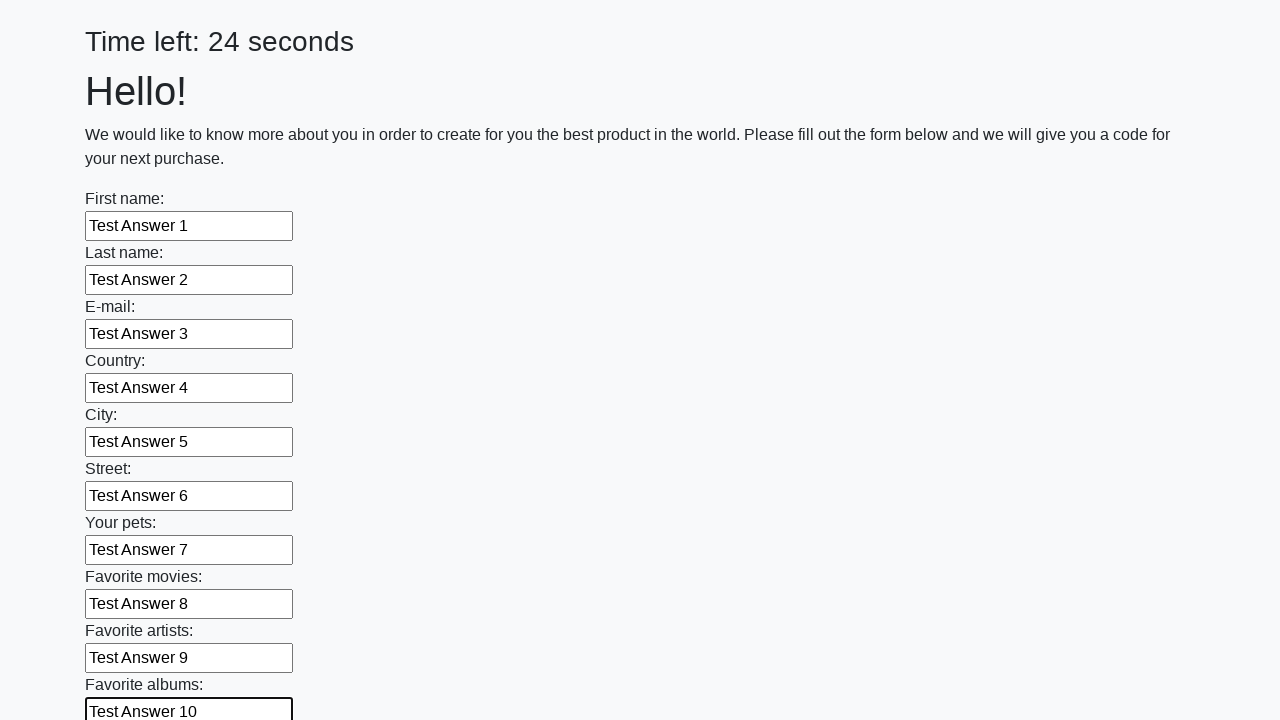

Filled input field 11 with 'Test Answer 11' on input >> nth=10
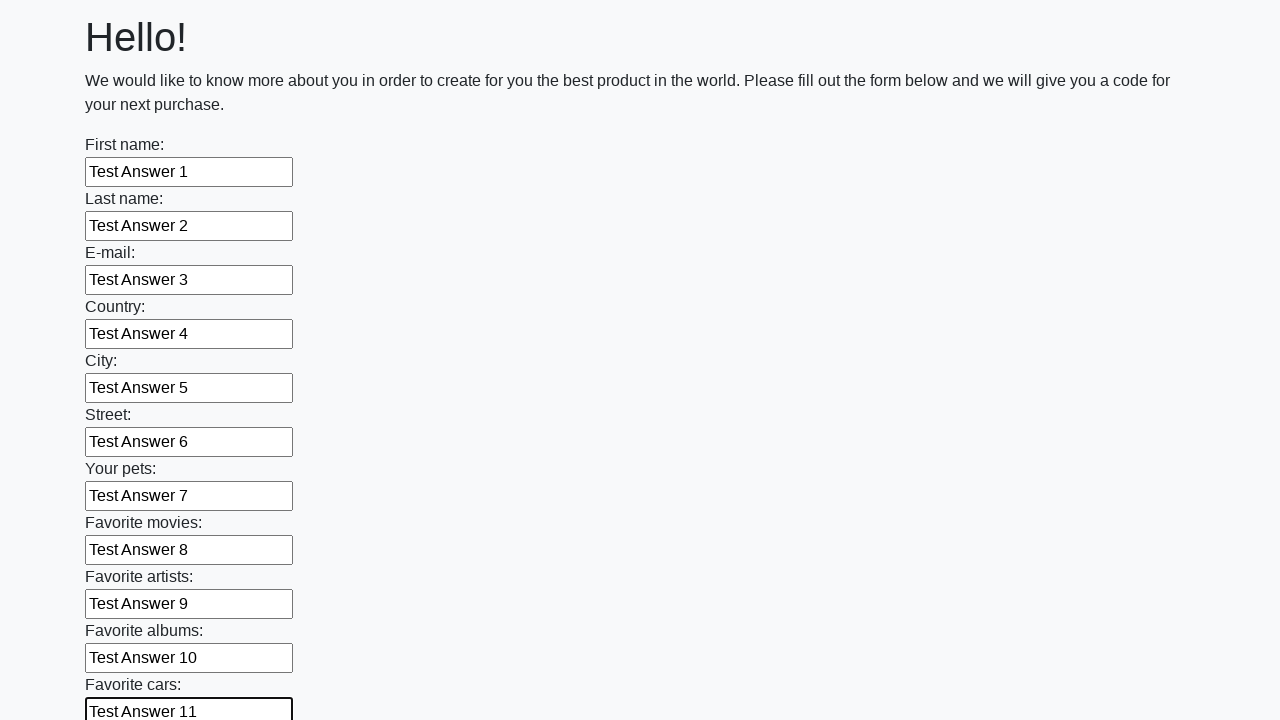

Filled input field 12 with 'Test Answer 12' on input >> nth=11
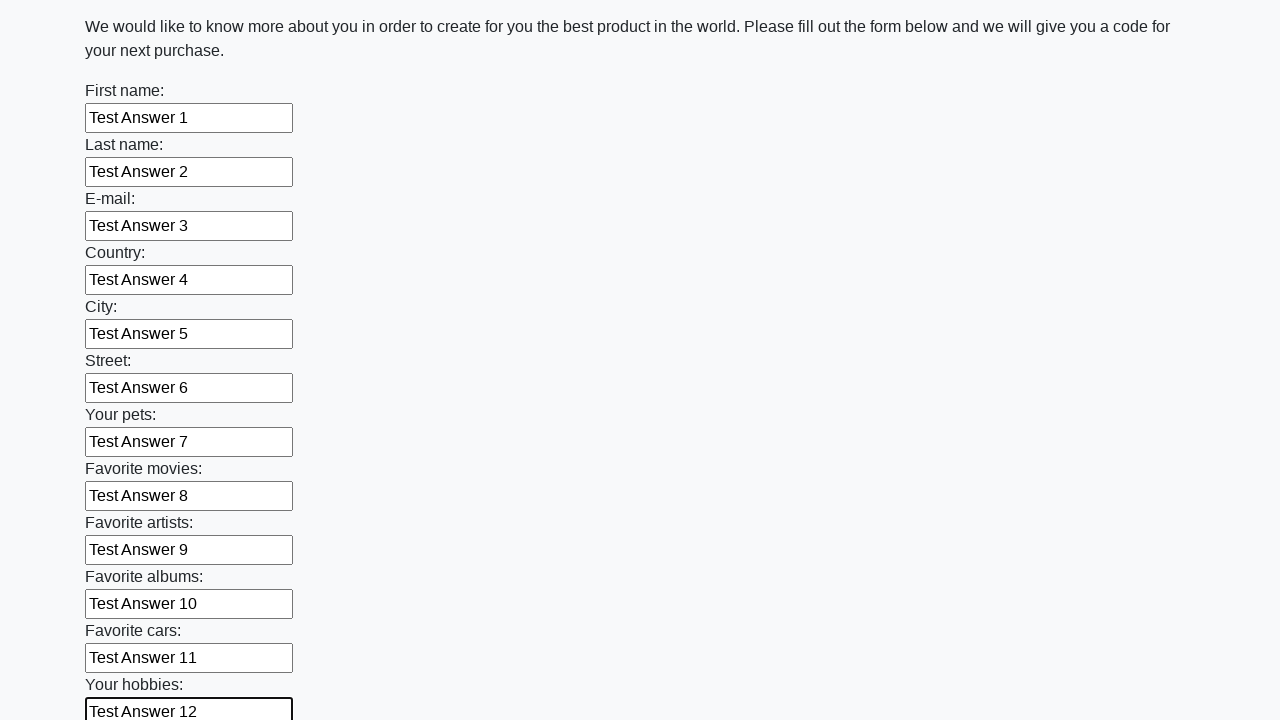

Filled input field 13 with 'Test Answer 13' on input >> nth=12
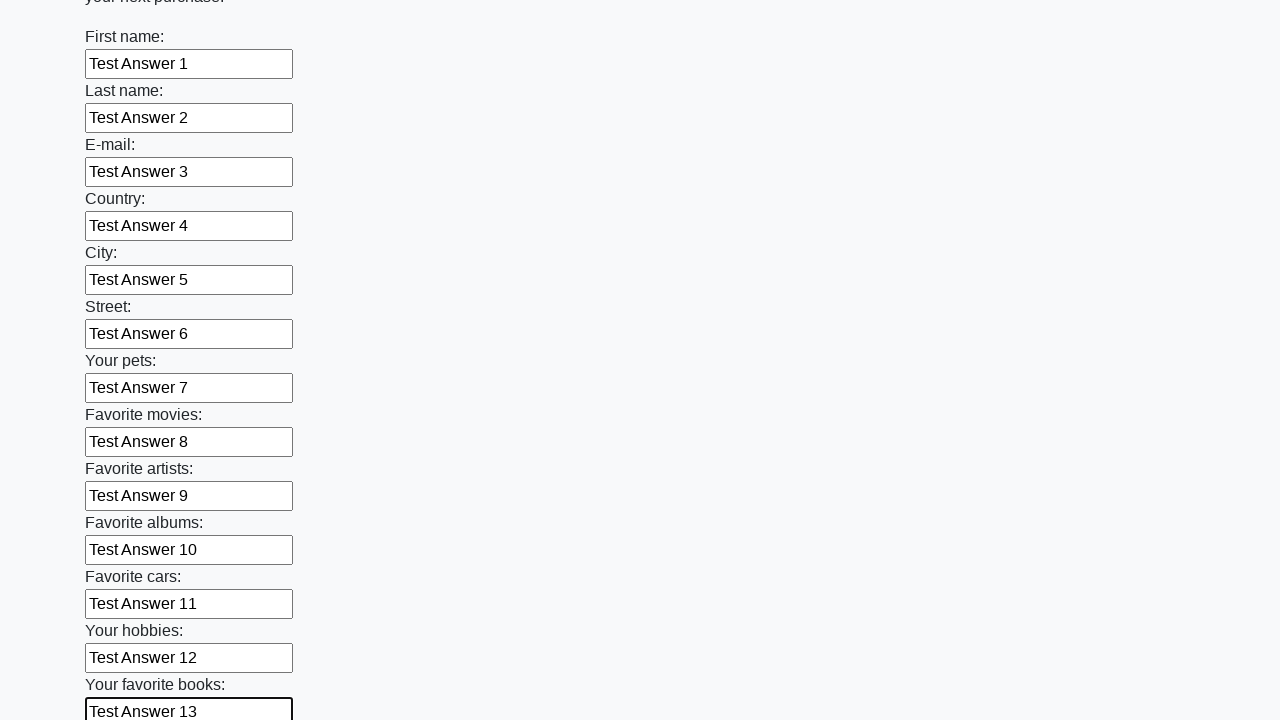

Filled input field 14 with 'Test Answer 14' on input >> nth=13
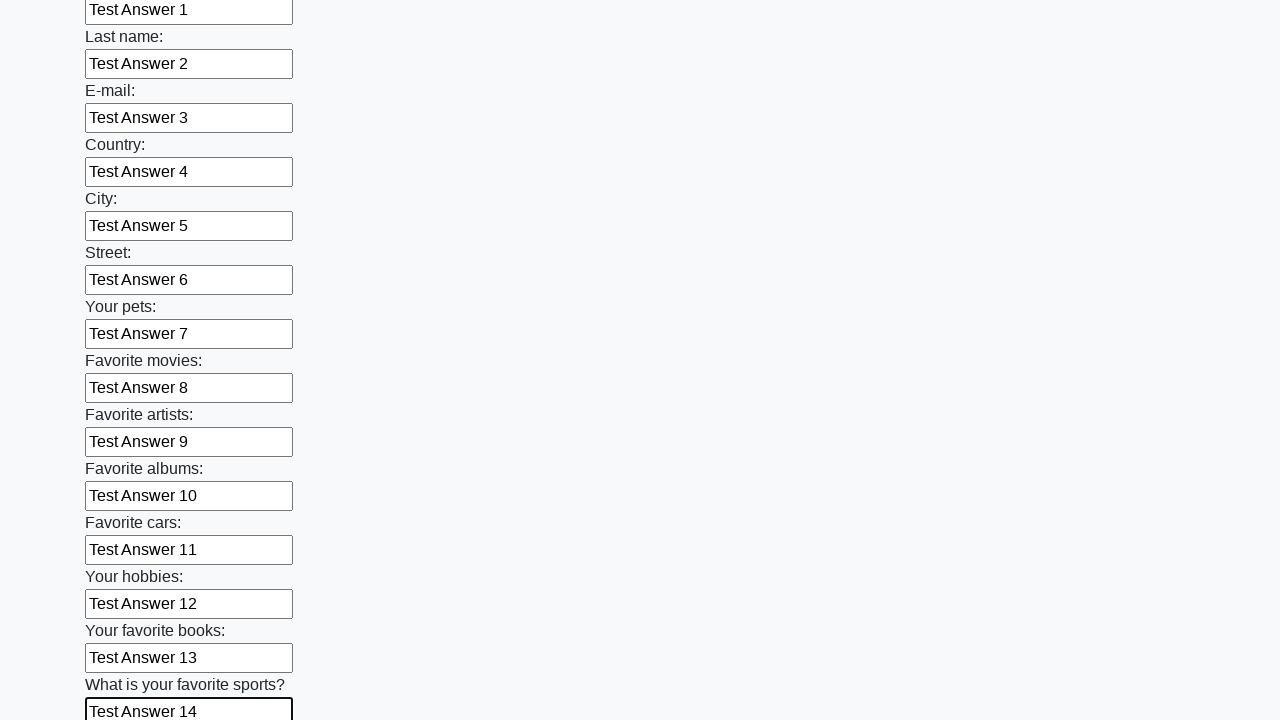

Filled input field 15 with 'Test Answer 15' on input >> nth=14
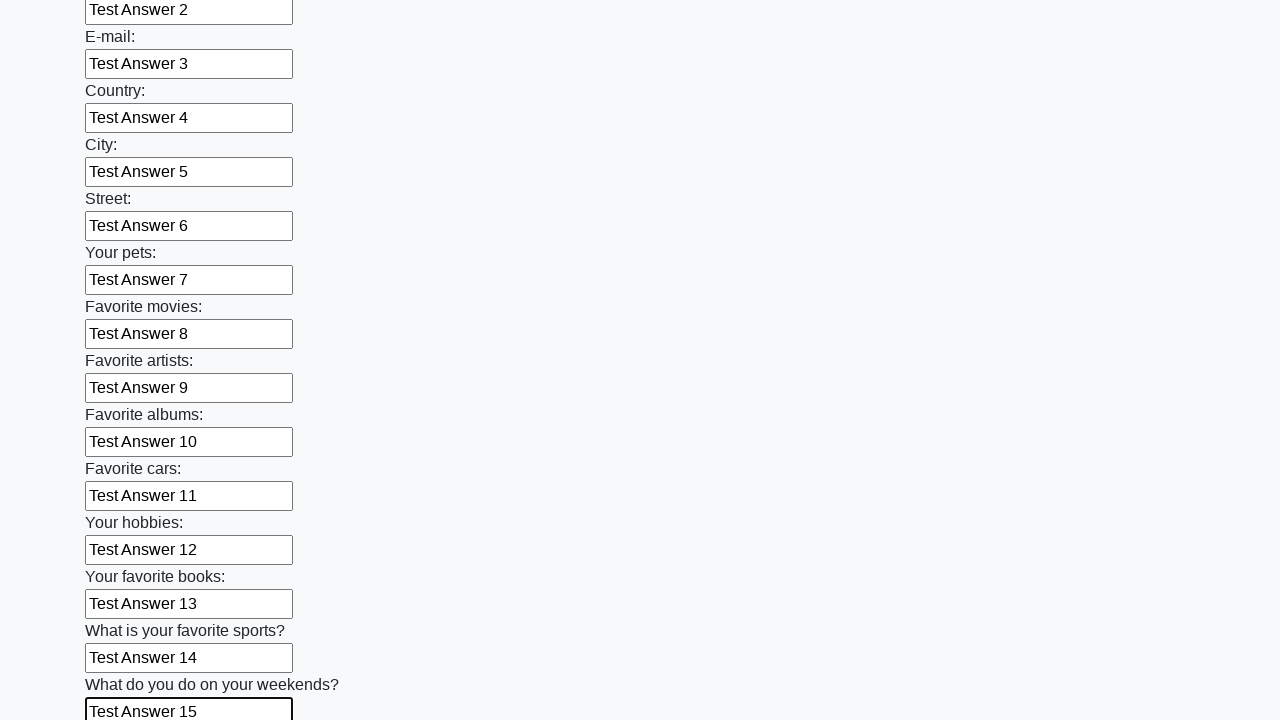

Filled input field 16 with 'Test Answer 16' on input >> nth=15
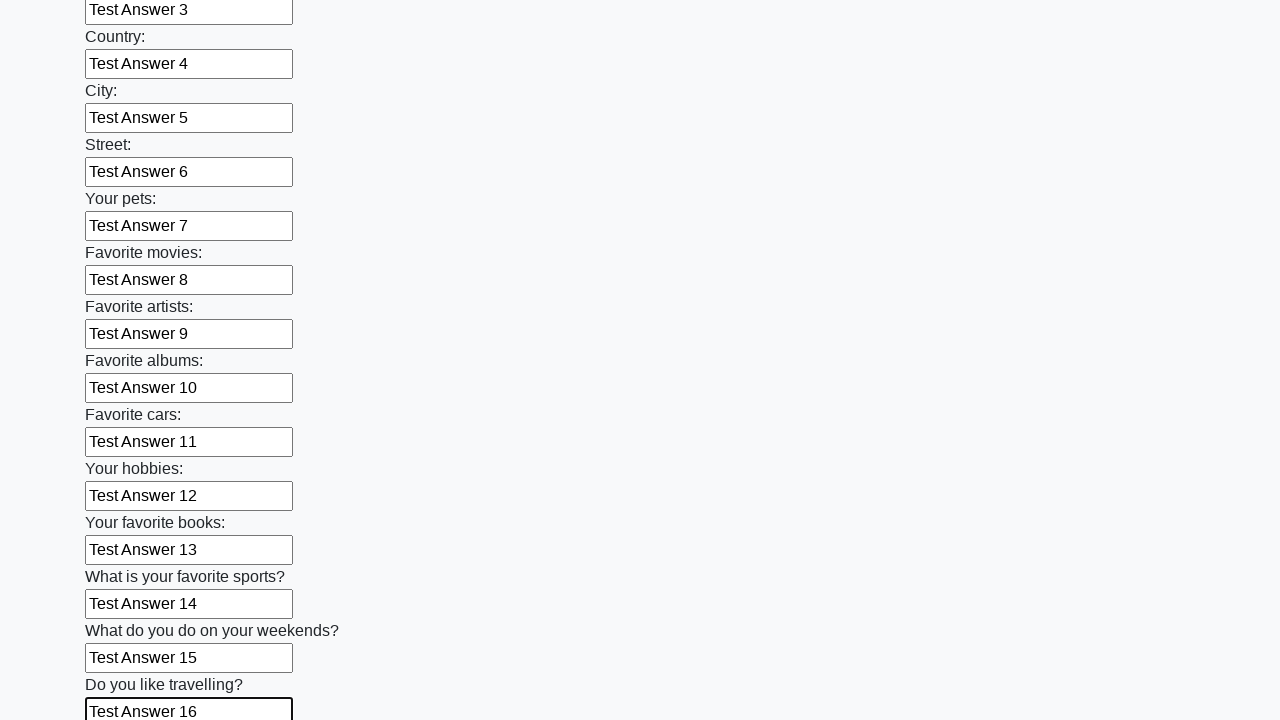

Filled input field 17 with 'Test Answer 17' on input >> nth=16
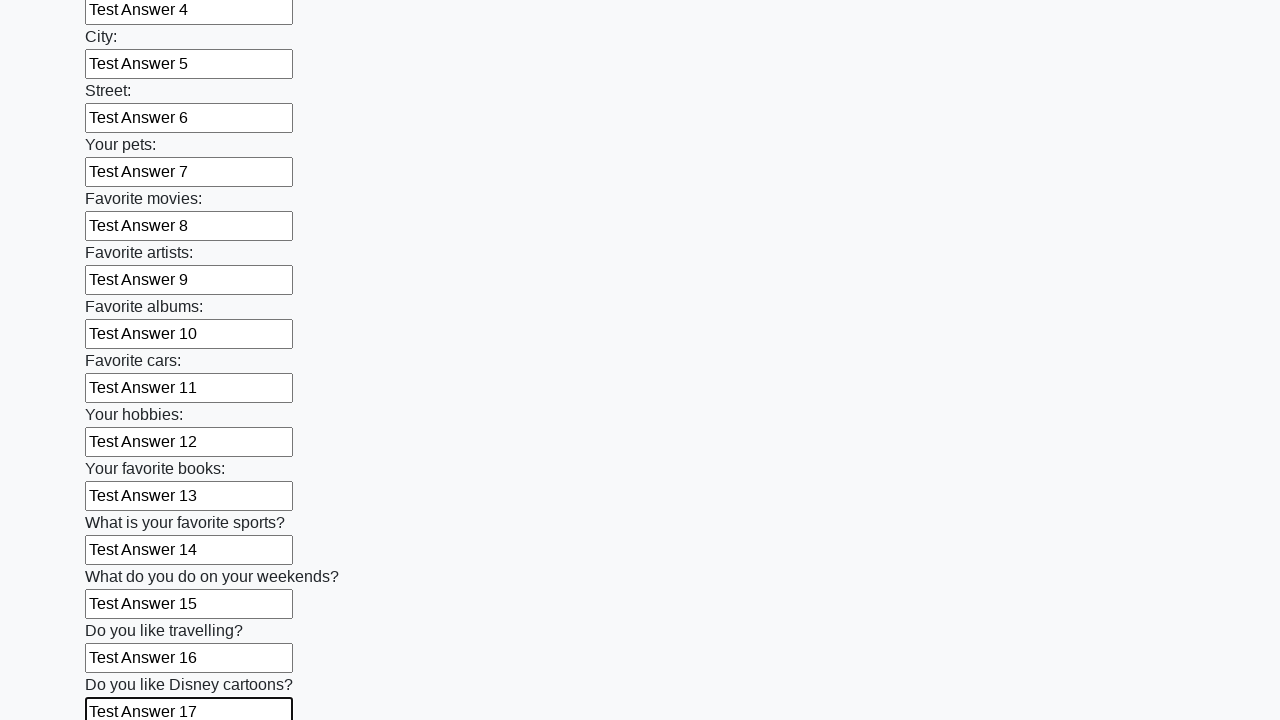

Filled input field 18 with 'Test Answer 18' on input >> nth=17
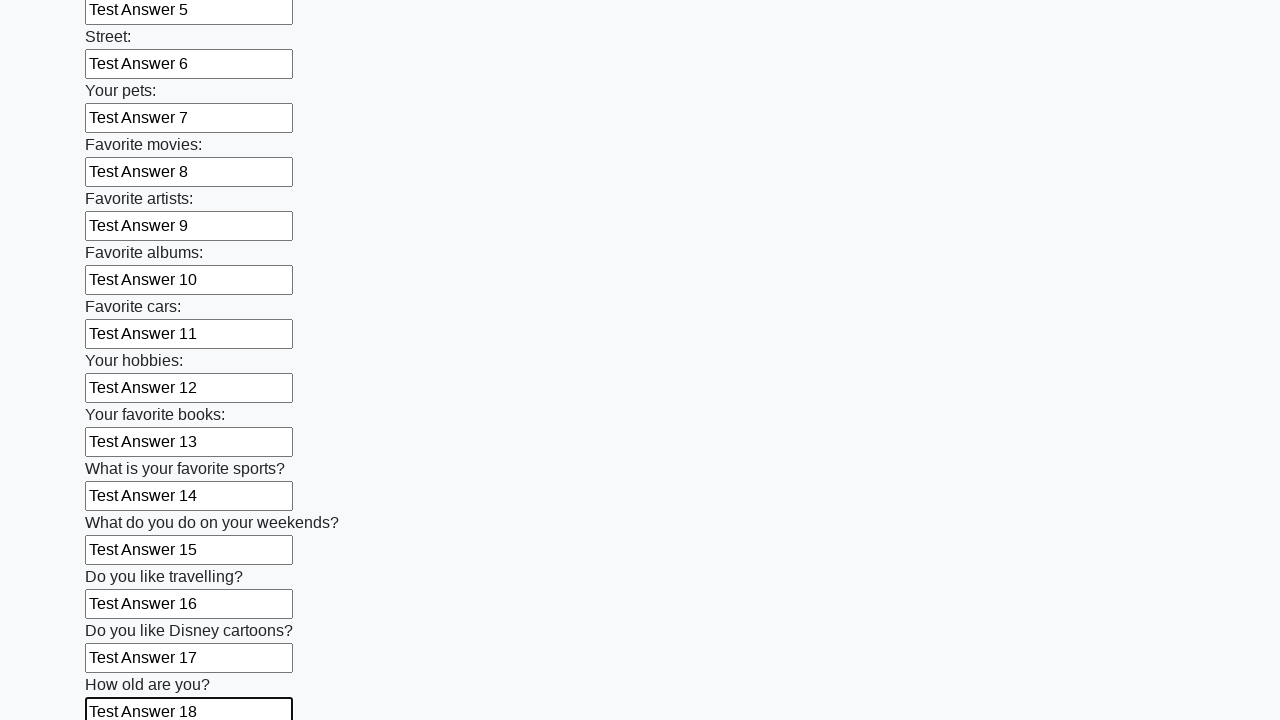

Filled input field 19 with 'Test Answer 19' on input >> nth=18
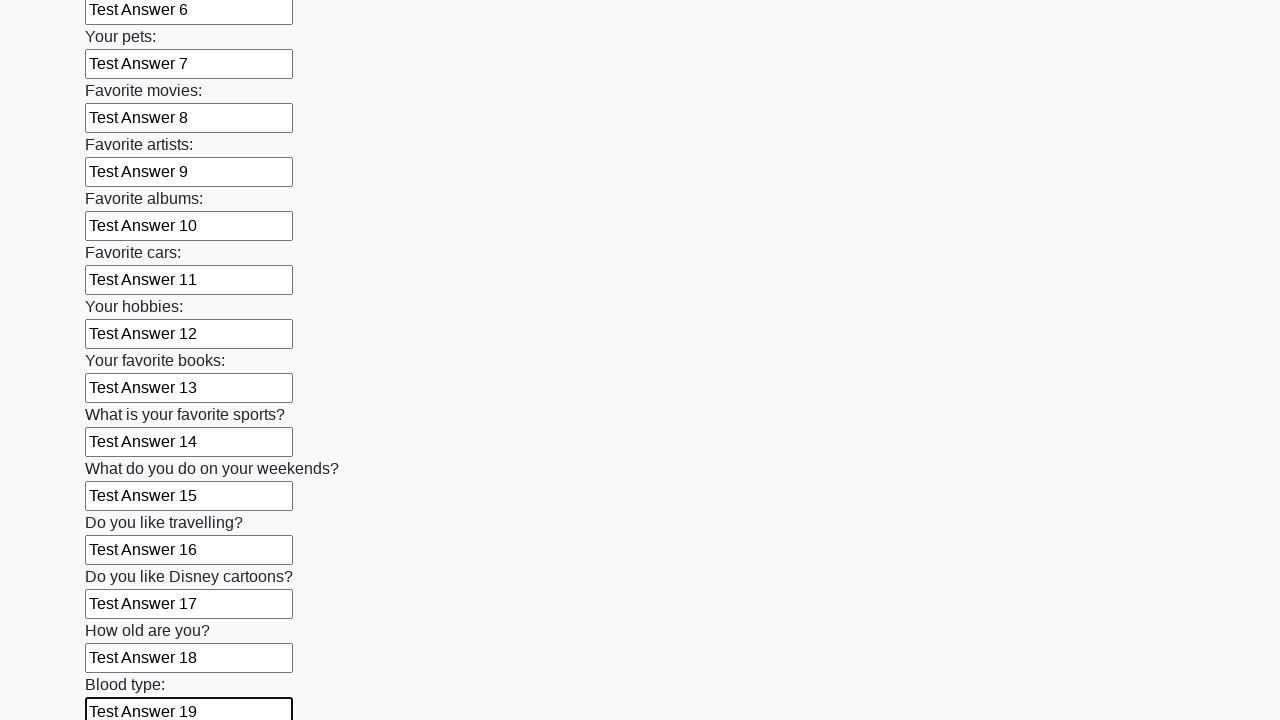

Filled input field 20 with 'Test Answer 20' on input >> nth=19
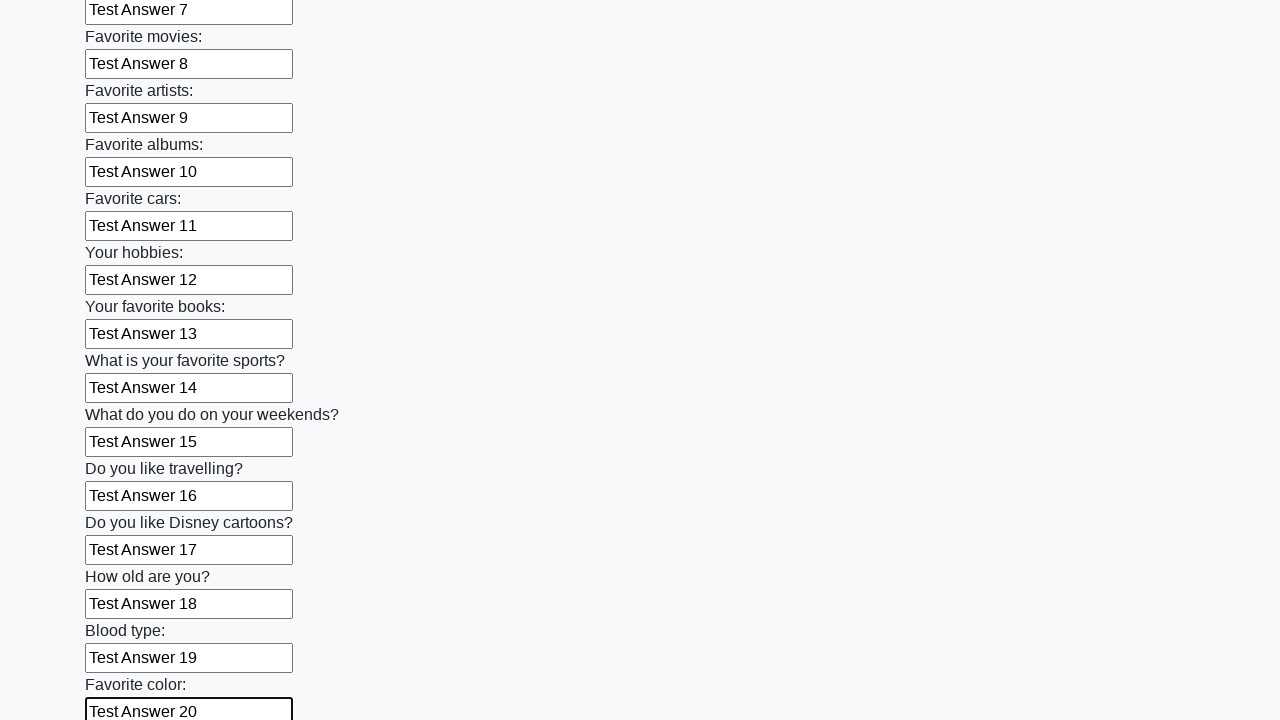

Filled input field 21 with 'Test Answer 21' on input >> nth=20
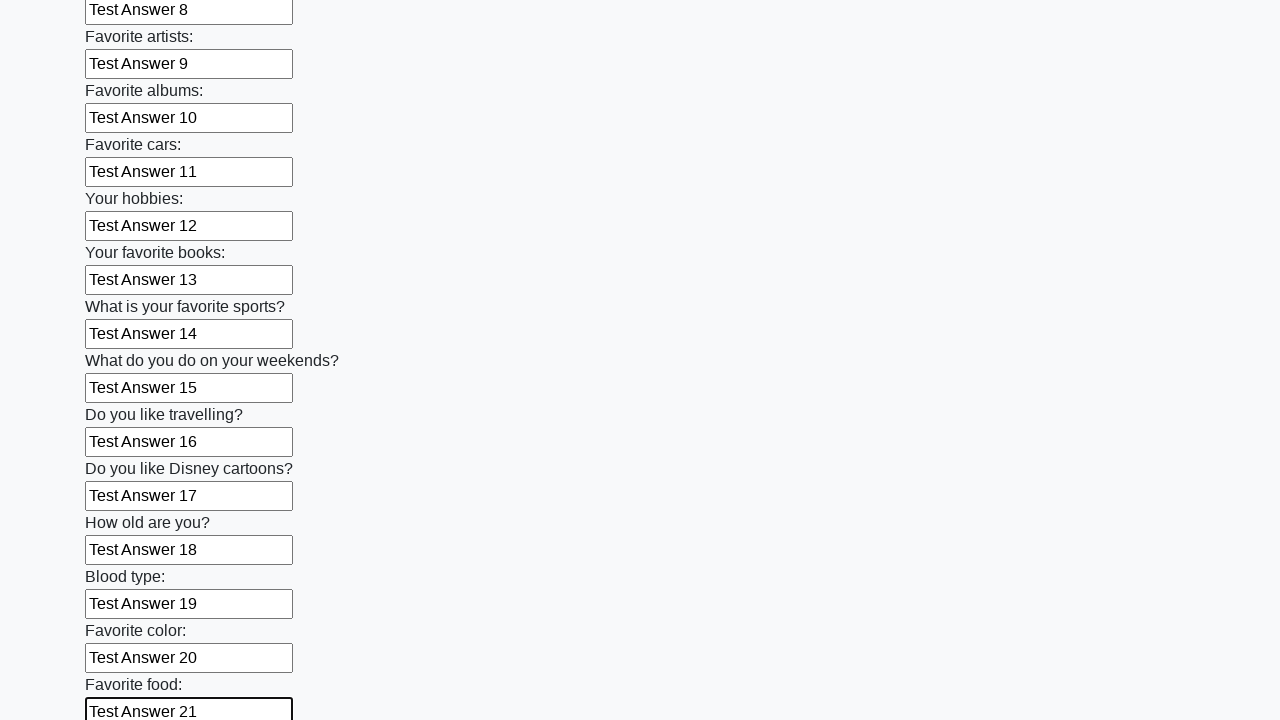

Filled input field 22 with 'Test Answer 22' on input >> nth=21
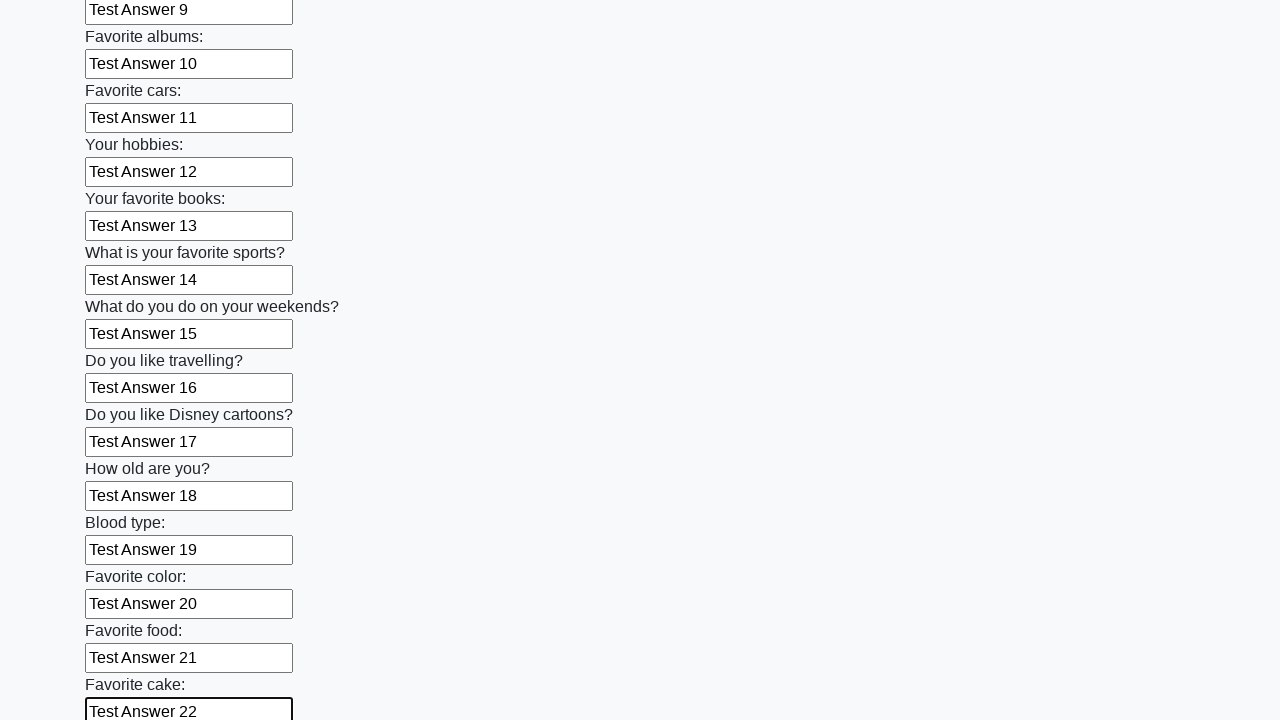

Filled input field 23 with 'Test Answer 23' on input >> nth=22
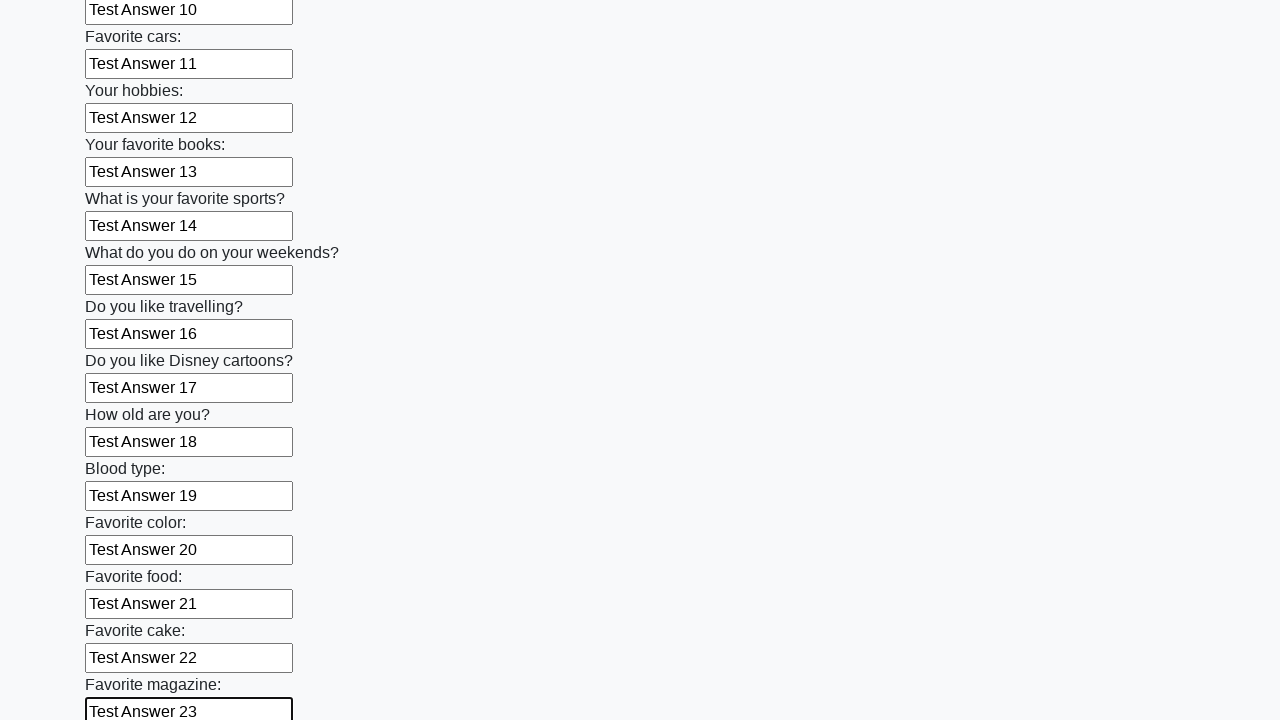

Filled input field 24 with 'Test Answer 24' on input >> nth=23
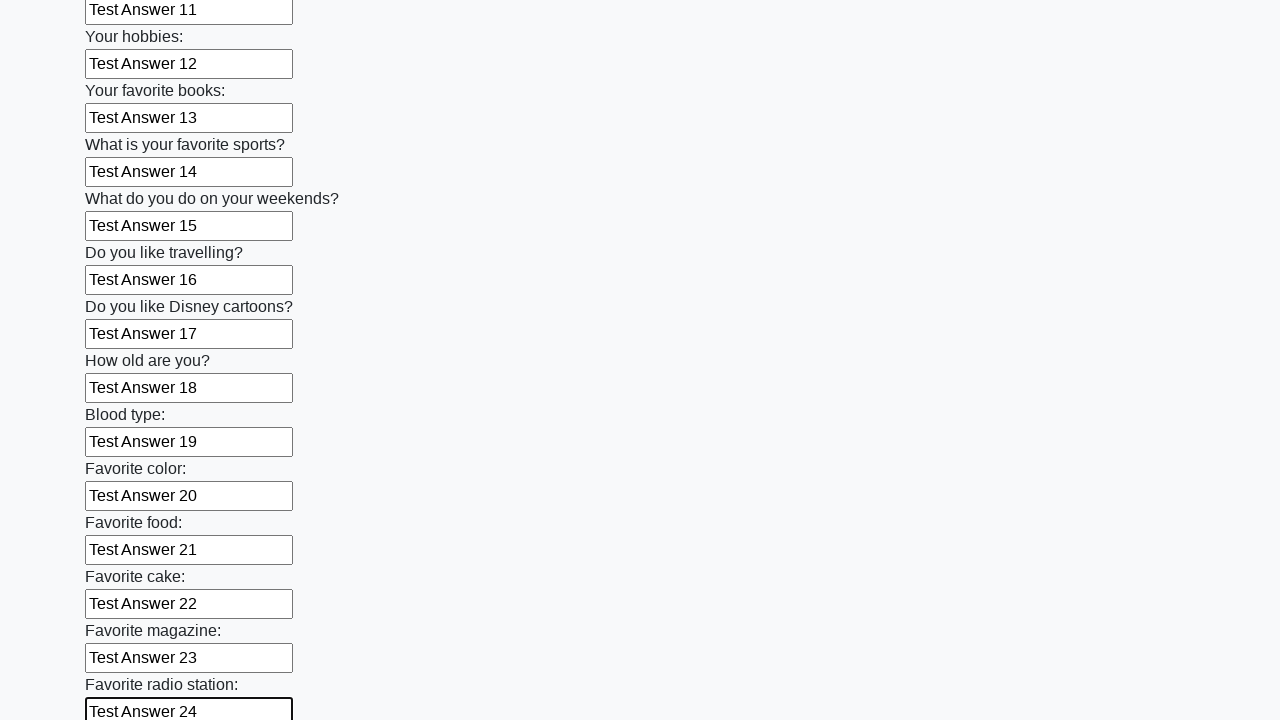

Filled input field 25 with 'Test Answer 25' on input >> nth=24
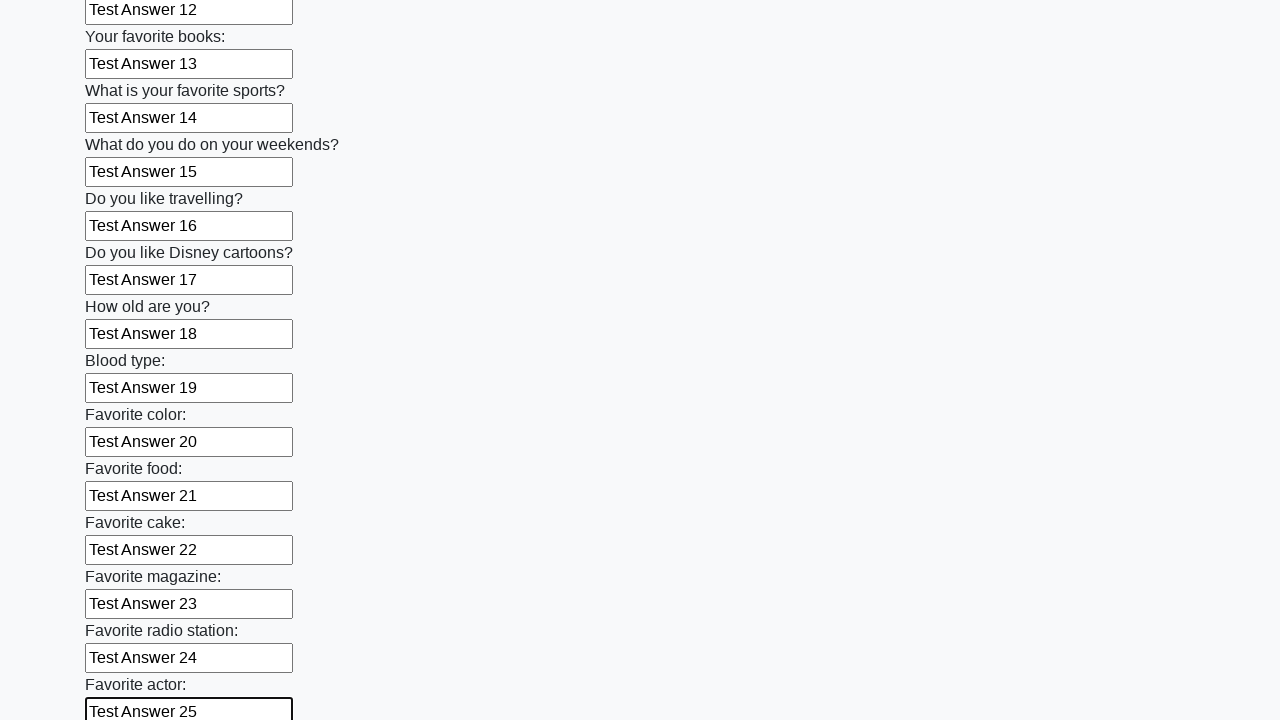

Filled input field 26 with 'Test Answer 26' on input >> nth=25
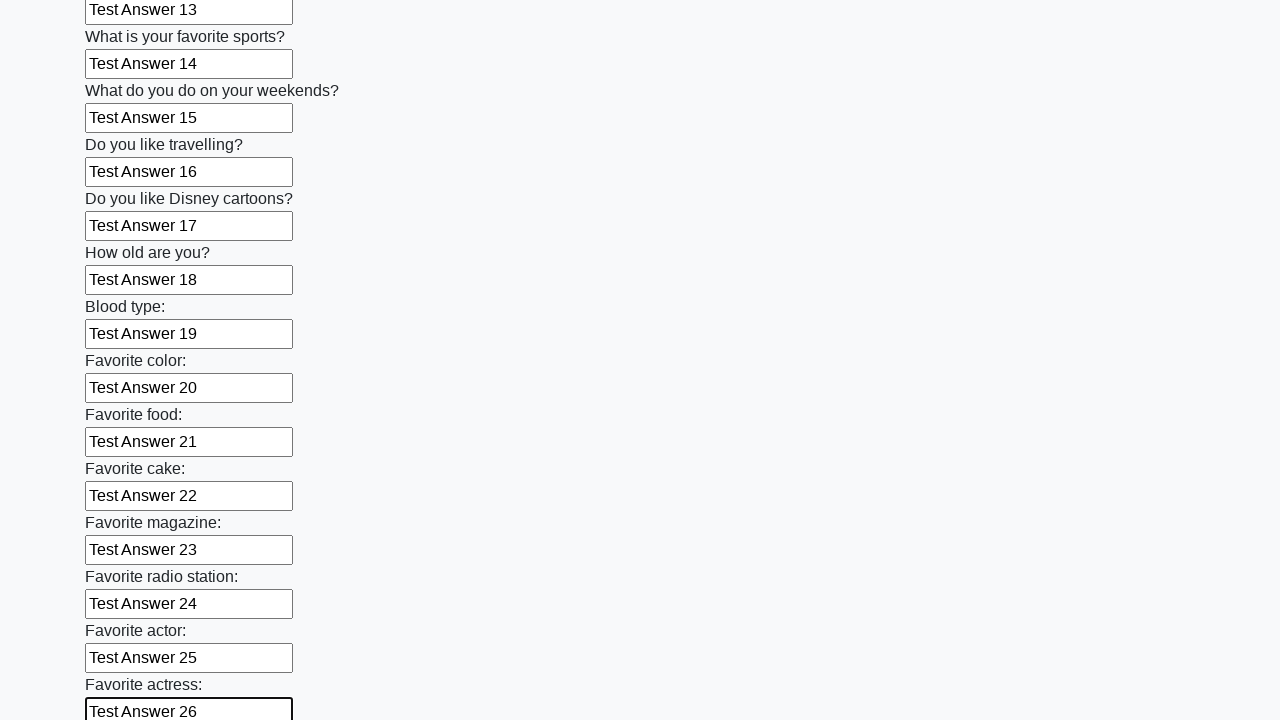

Filled input field 27 with 'Test Answer 27' on input >> nth=26
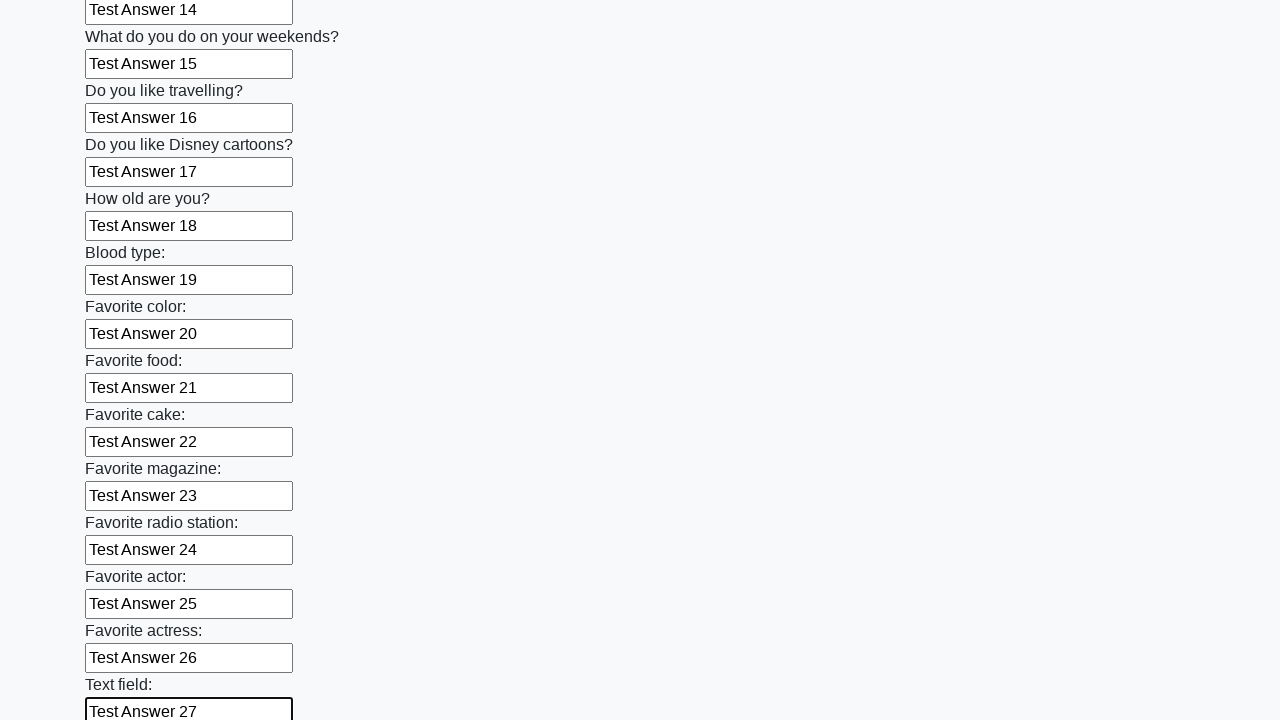

Filled input field 28 with 'Test Answer 28' on input >> nth=27
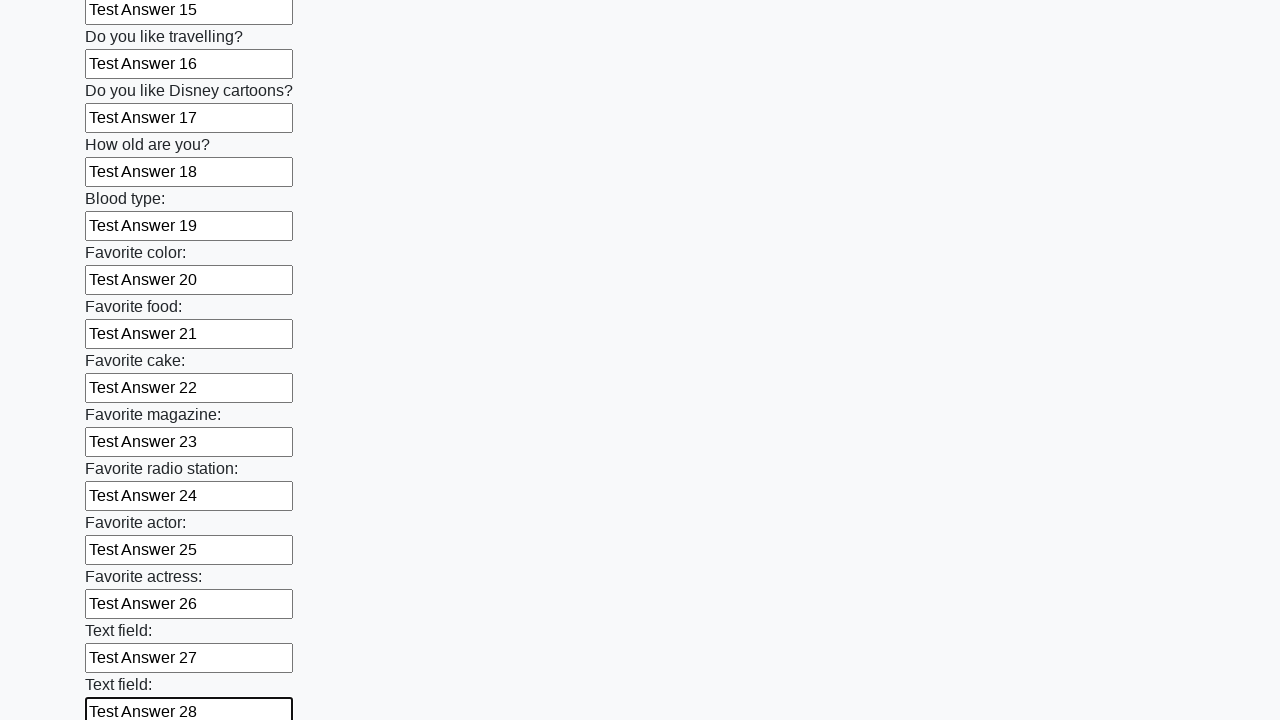

Filled input field 29 with 'Test Answer 29' on input >> nth=28
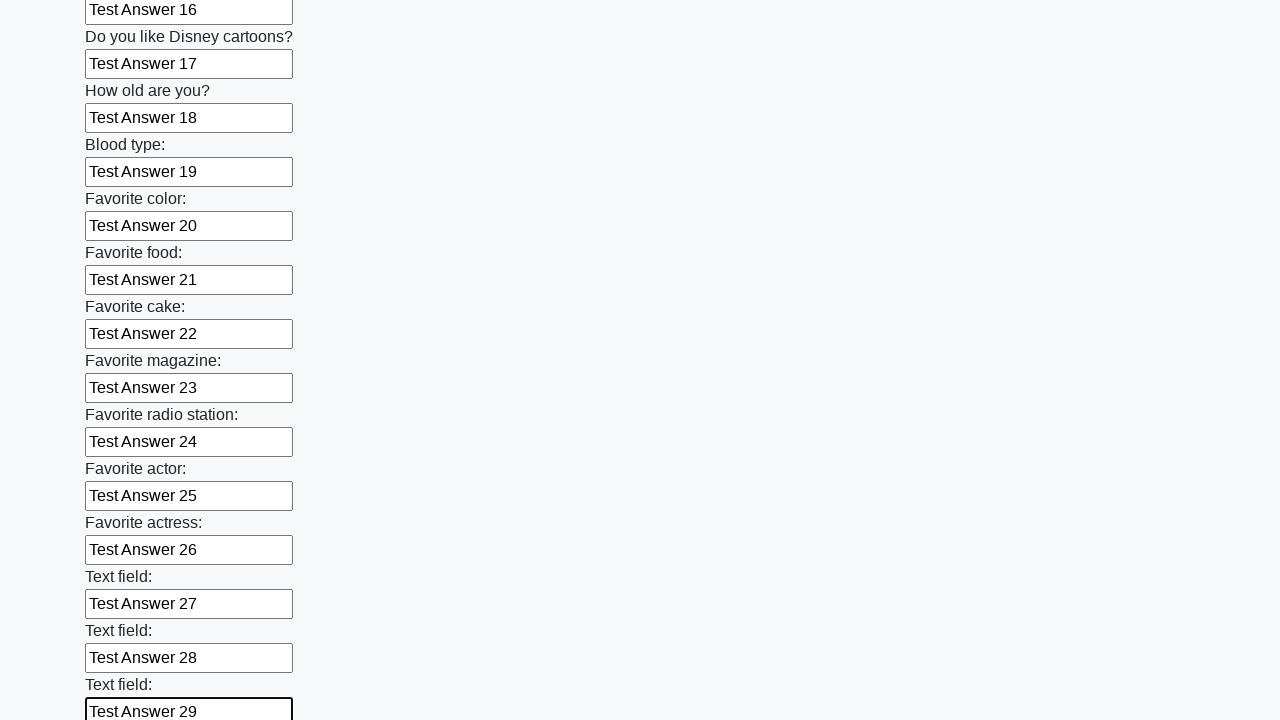

Filled input field 30 with 'Test Answer 30' on input >> nth=29
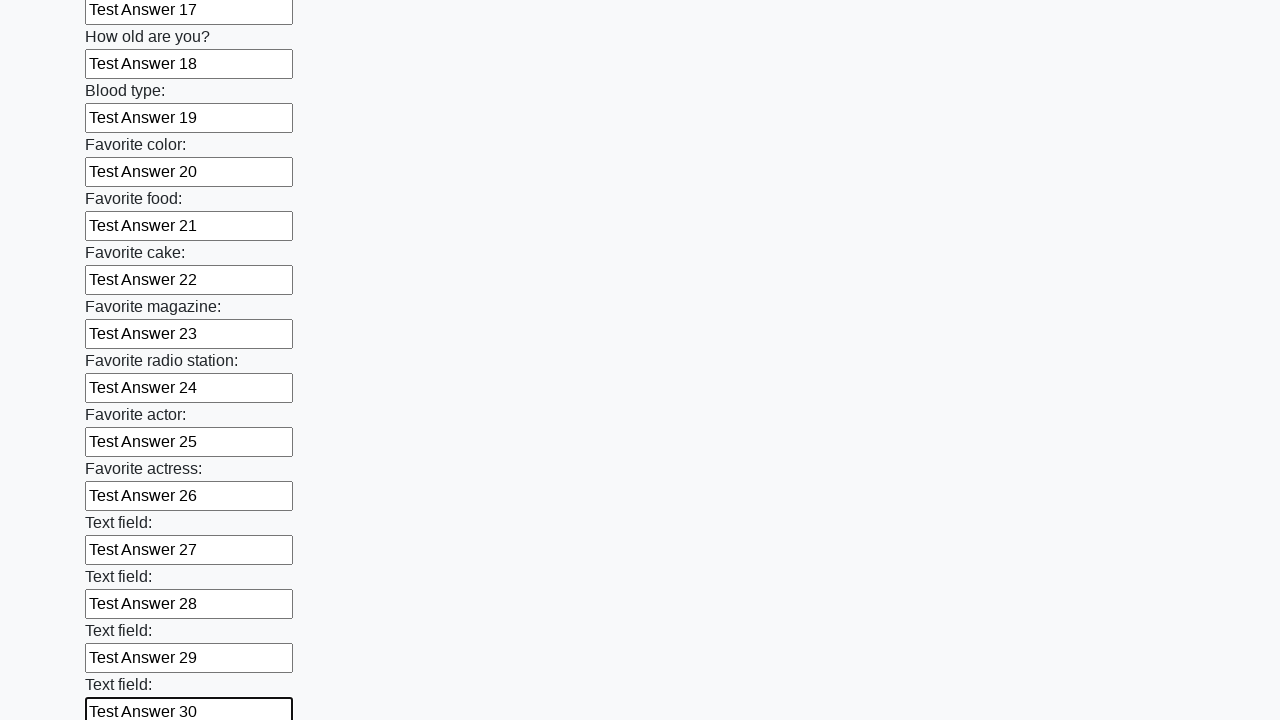

Filled input field 31 with 'Test Answer 31' on input >> nth=30
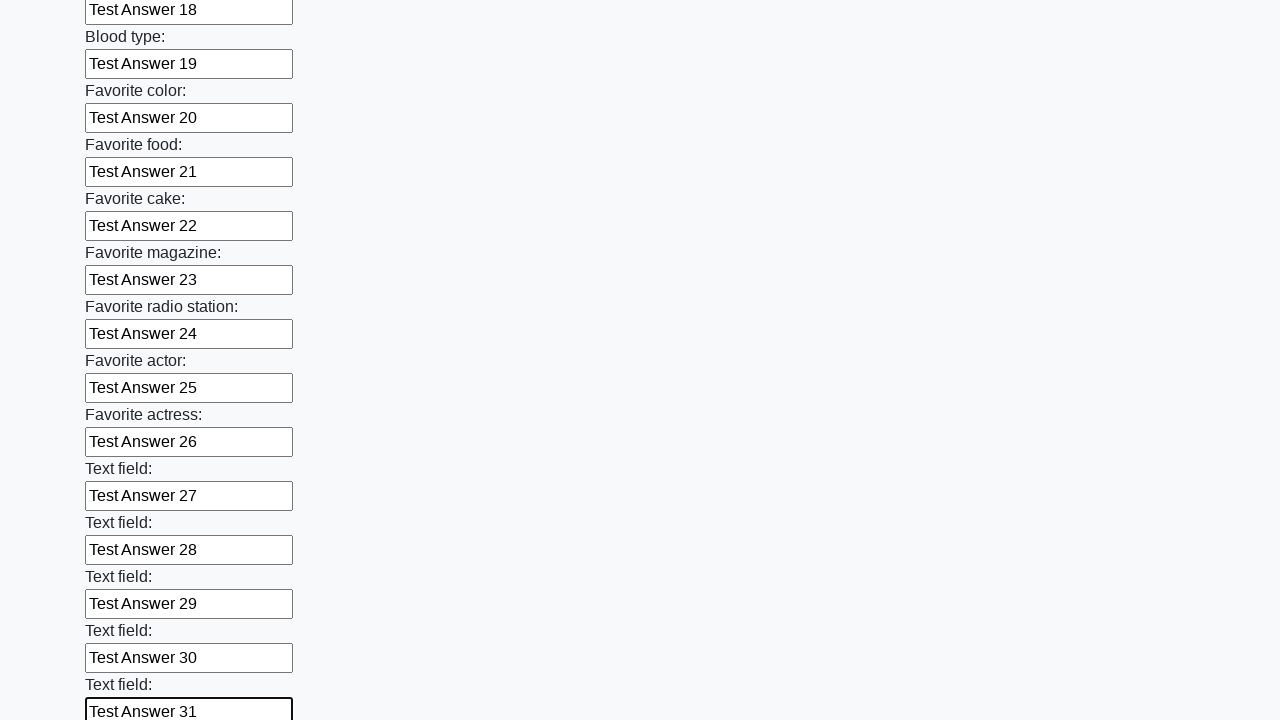

Filled input field 32 with 'Test Answer 32' on input >> nth=31
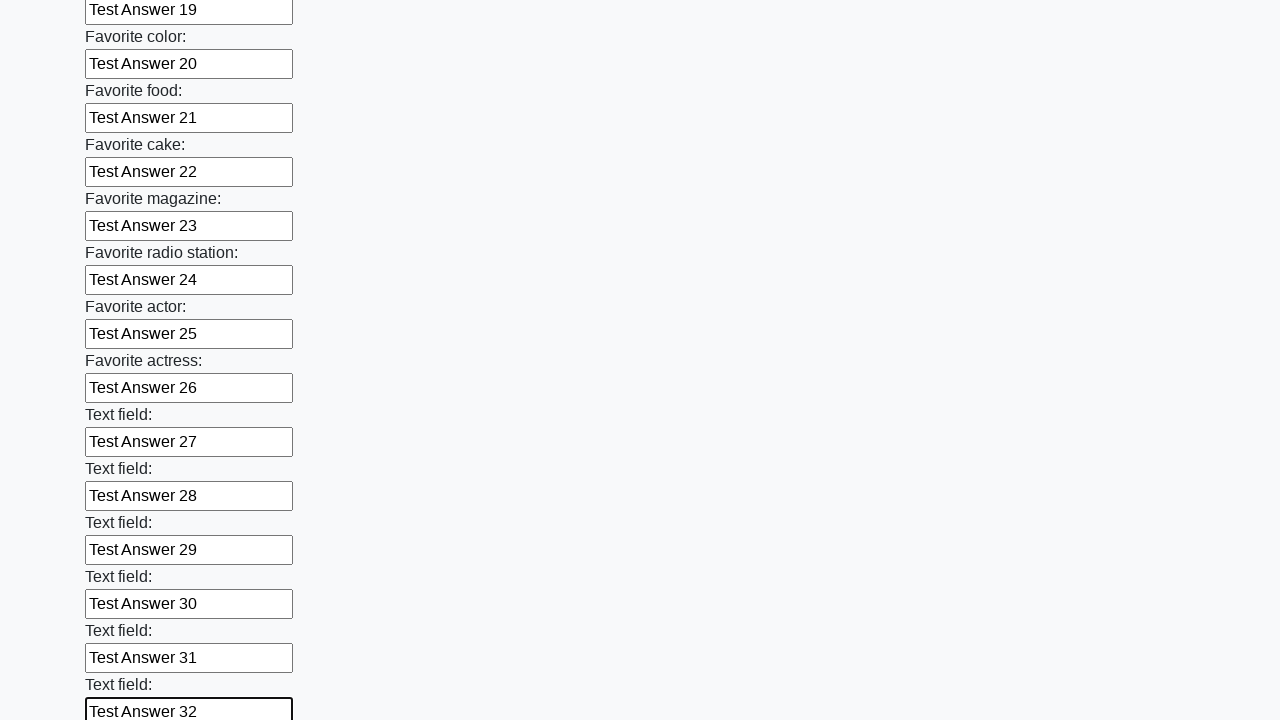

Filled input field 33 with 'Test Answer 33' on input >> nth=32
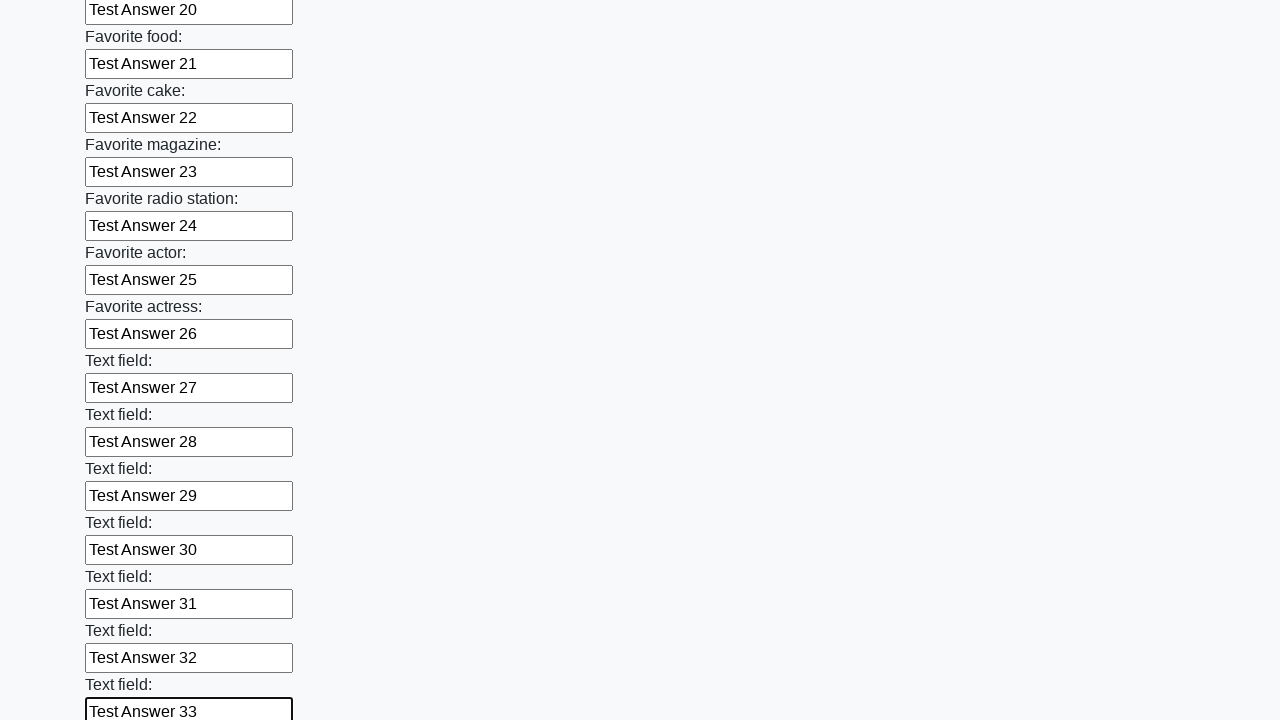

Filled input field 34 with 'Test Answer 34' on input >> nth=33
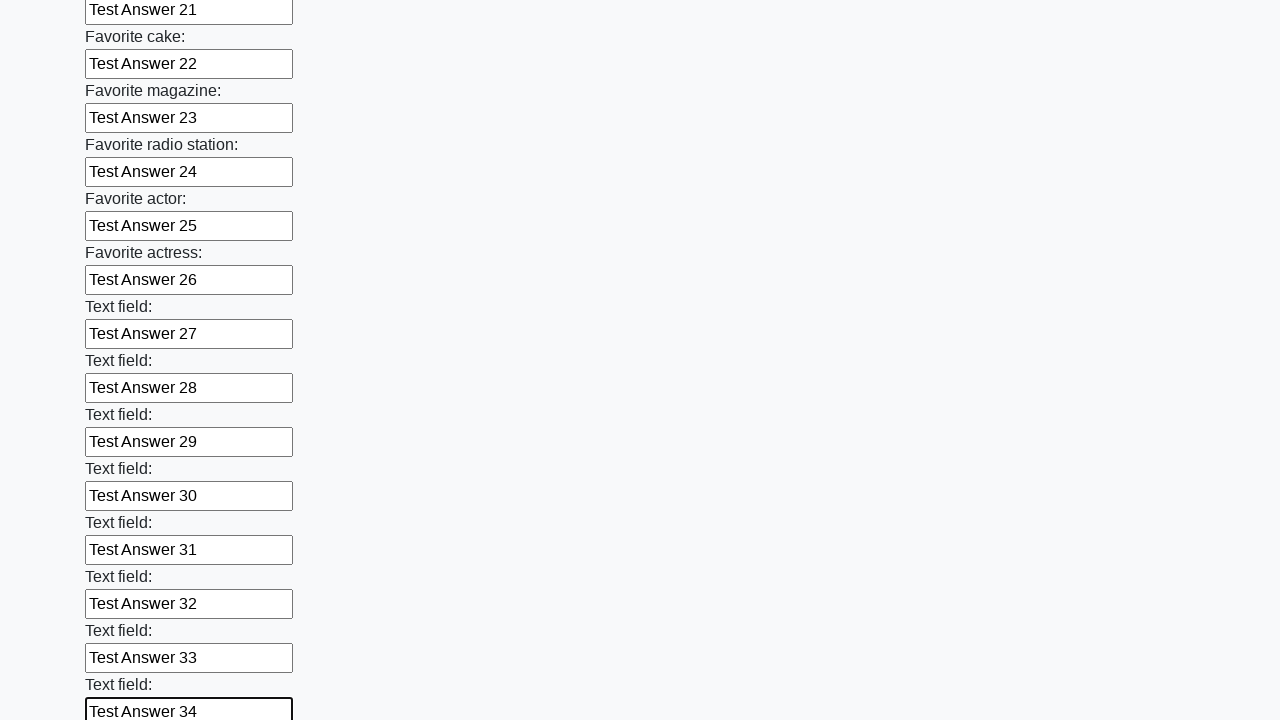

Filled input field 35 with 'Test Answer 35' on input >> nth=34
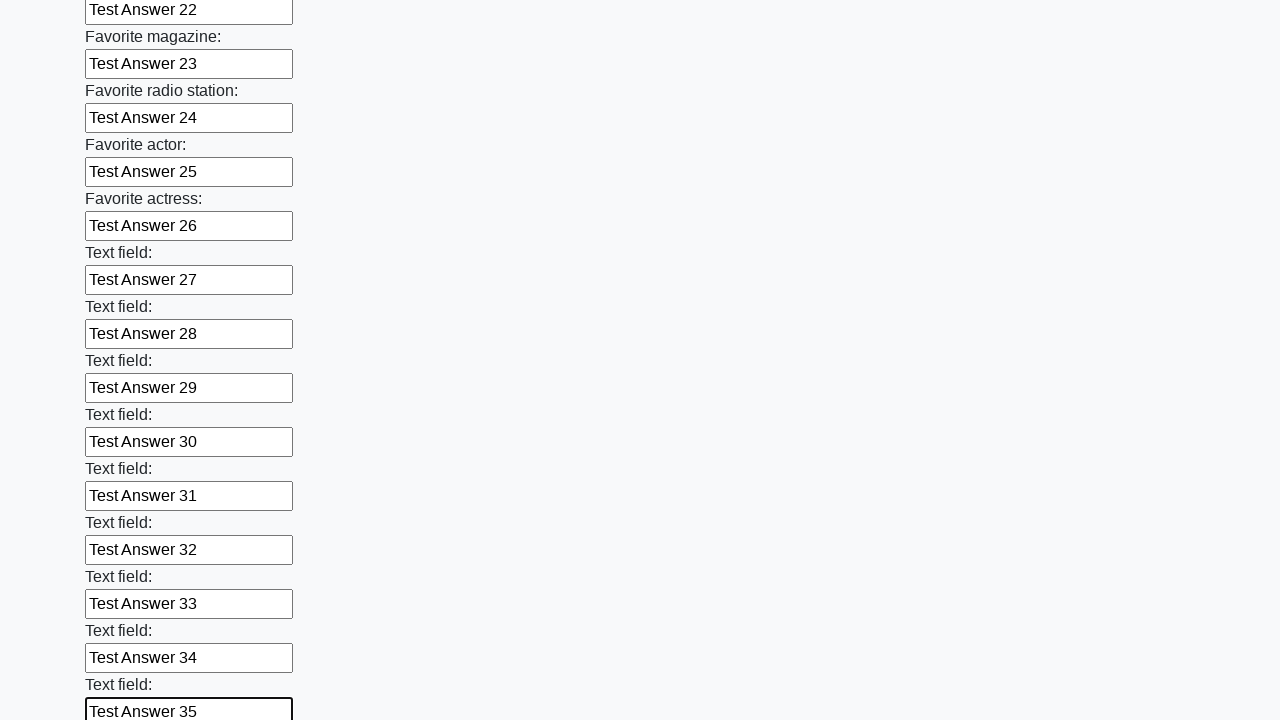

Filled input field 36 with 'Test Answer 36' on input >> nth=35
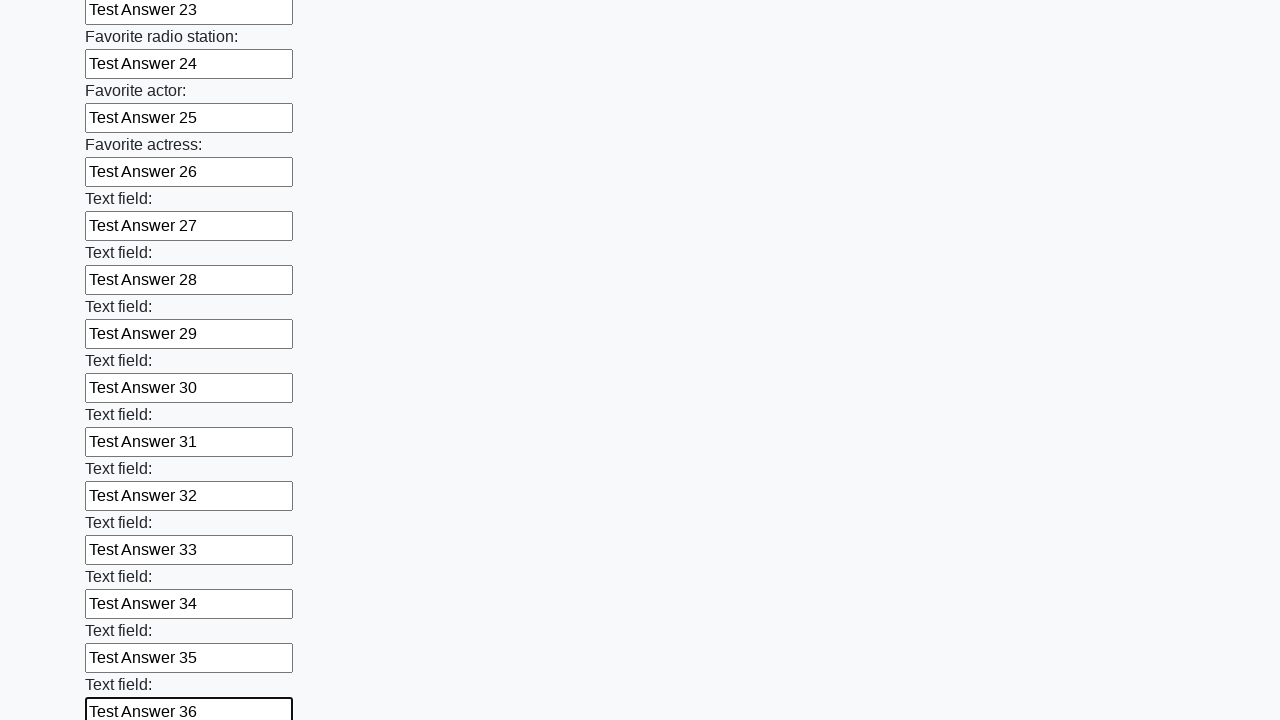

Filled input field 37 with 'Test Answer 37' on input >> nth=36
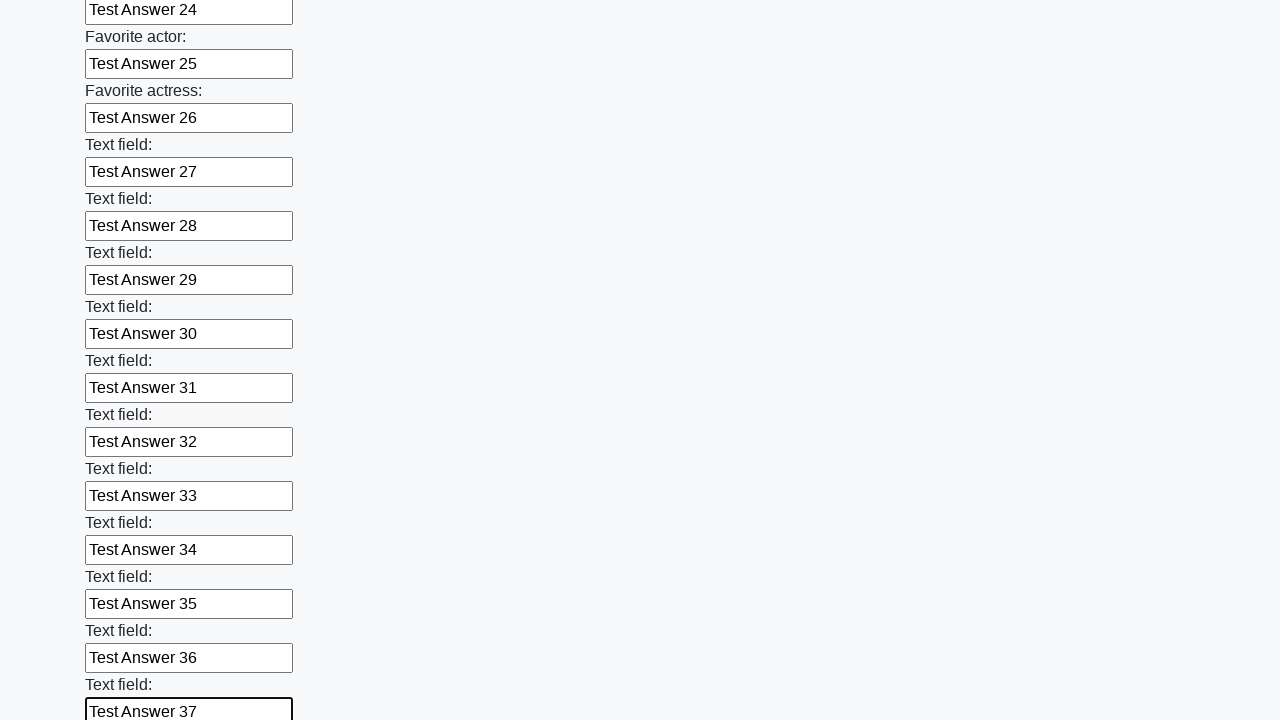

Filled input field 38 with 'Test Answer 38' on input >> nth=37
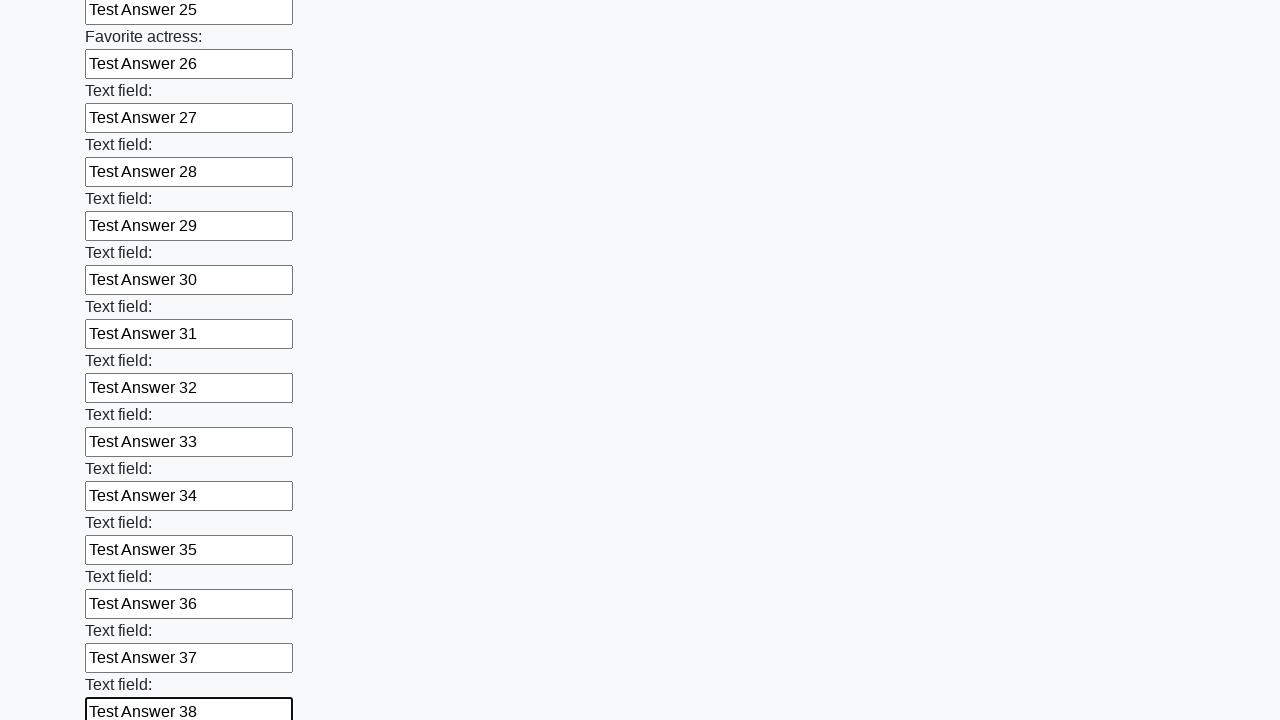

Filled input field 39 with 'Test Answer 39' on input >> nth=38
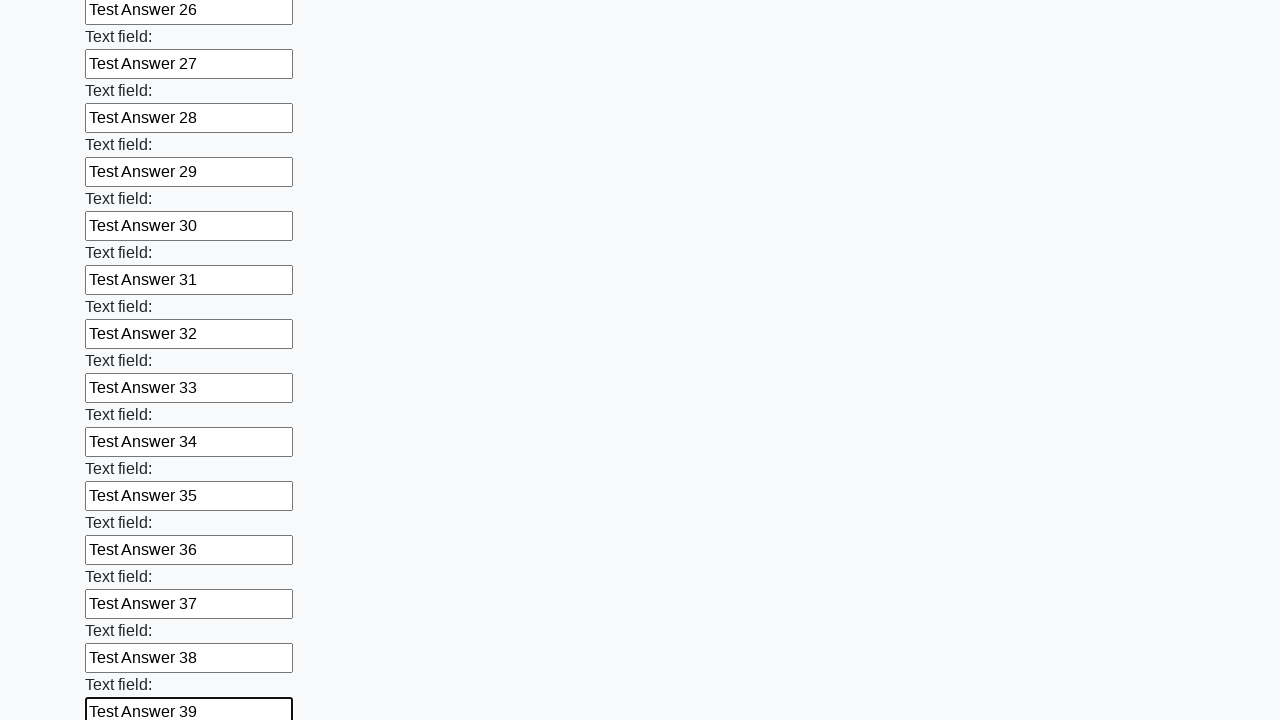

Filled input field 40 with 'Test Answer 40' on input >> nth=39
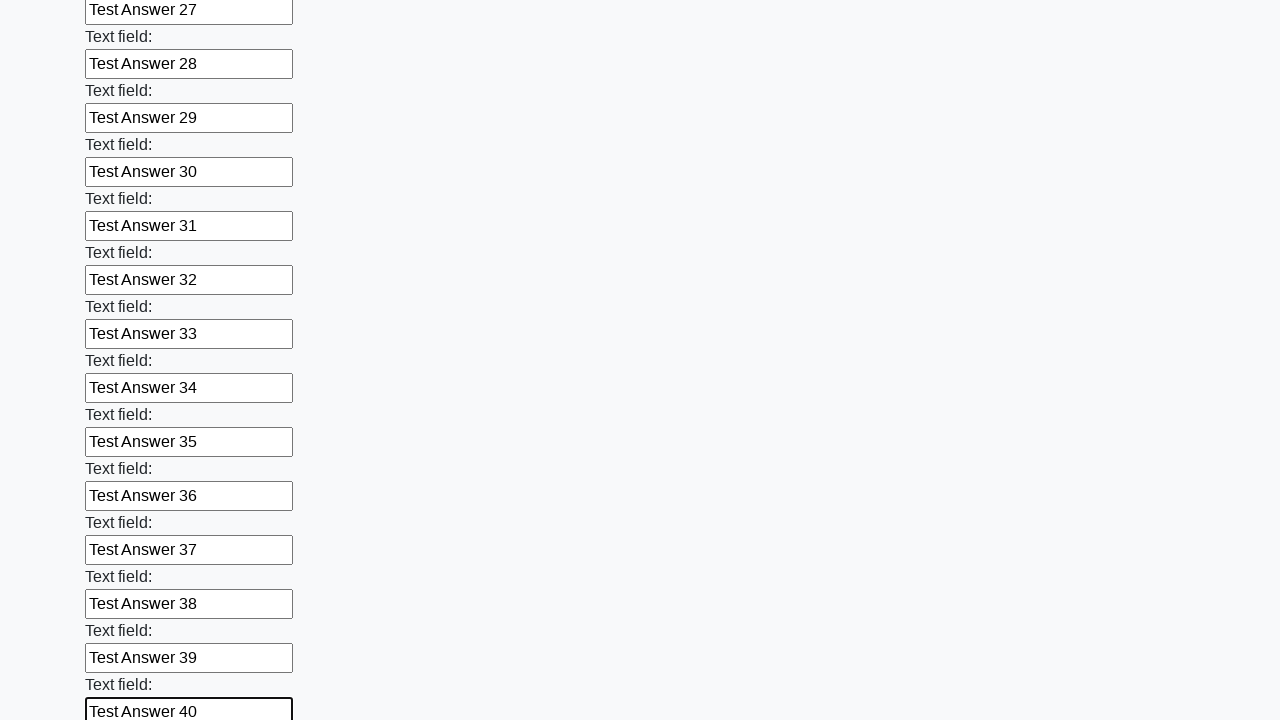

Filled input field 41 with 'Test Answer 41' on input >> nth=40
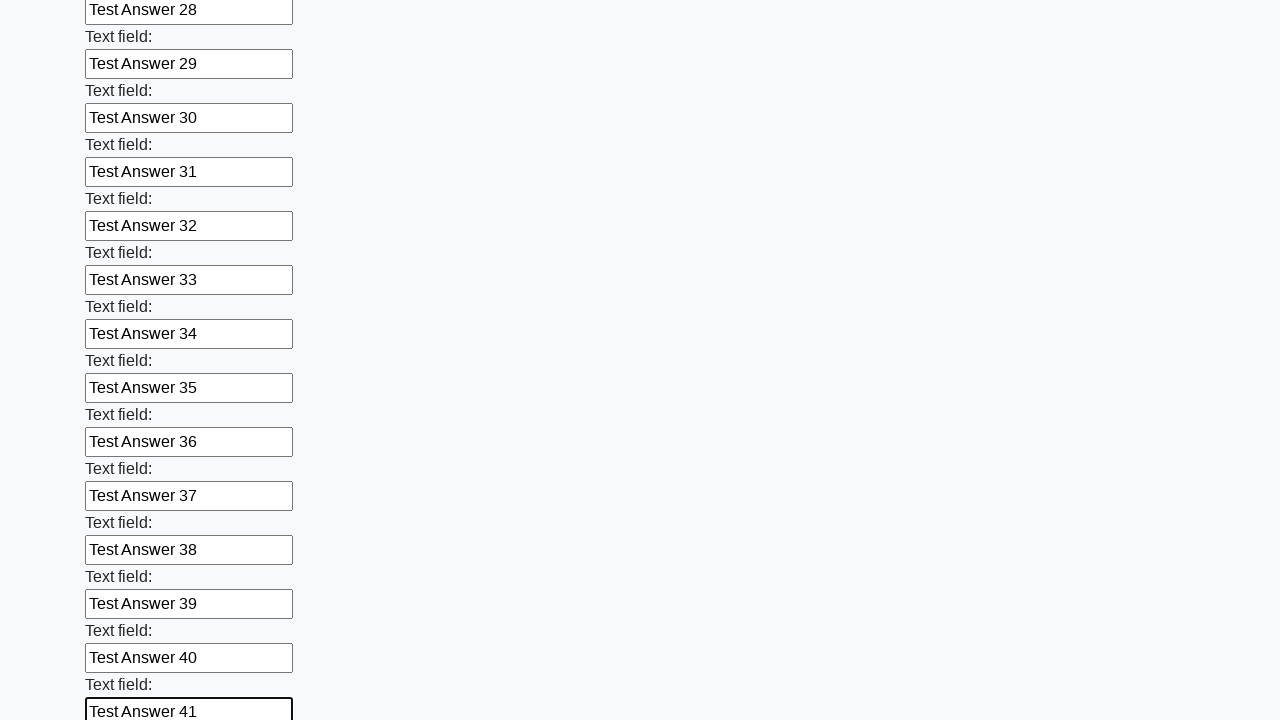

Filled input field 42 with 'Test Answer 42' on input >> nth=41
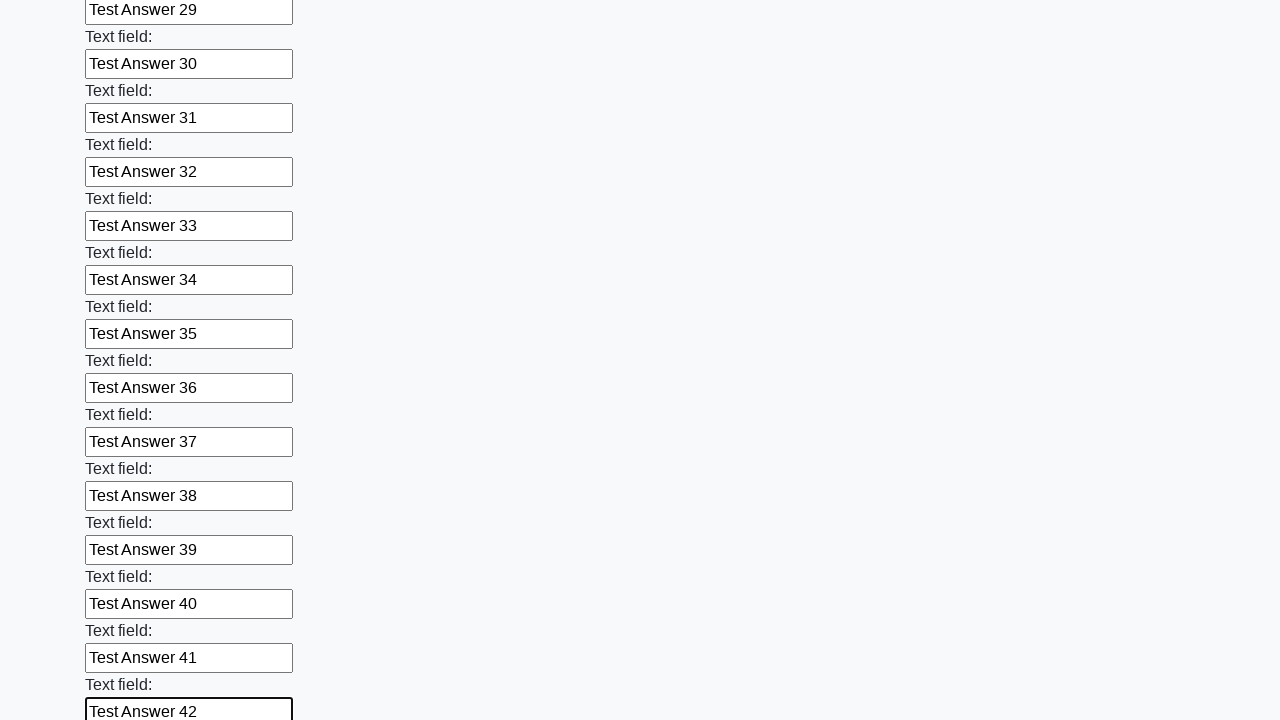

Filled input field 43 with 'Test Answer 43' on input >> nth=42
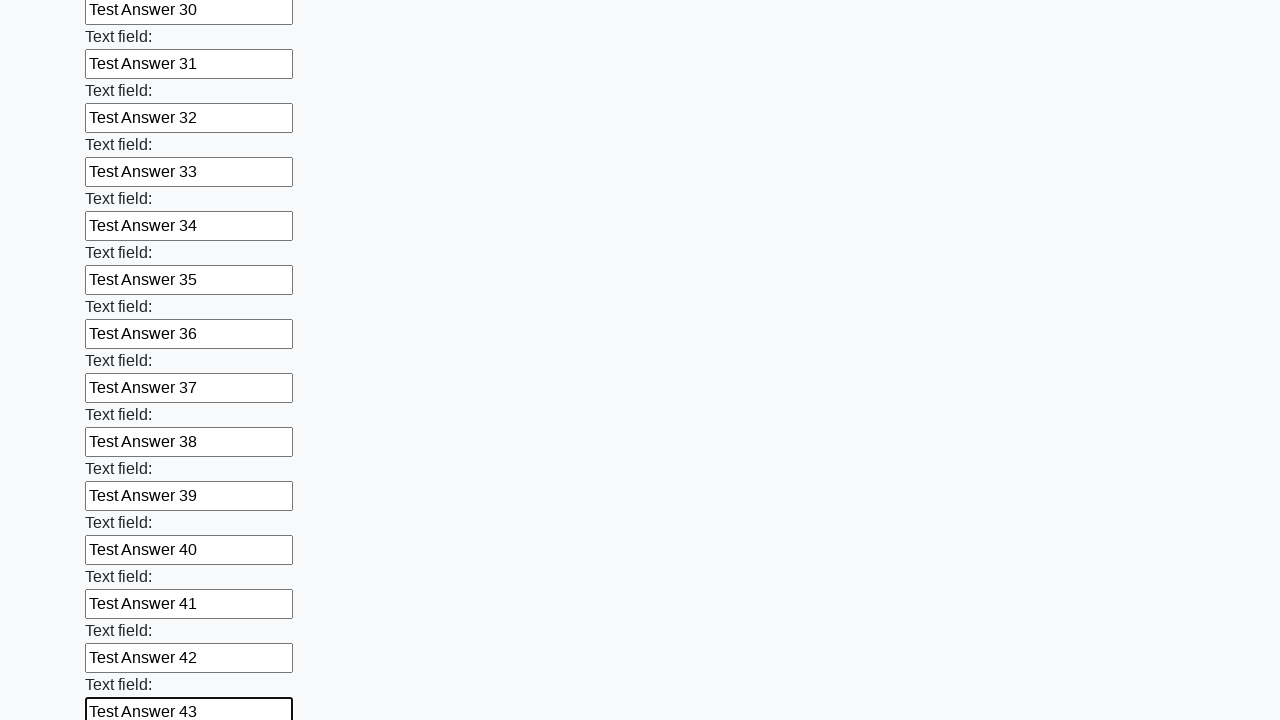

Filled input field 44 with 'Test Answer 44' on input >> nth=43
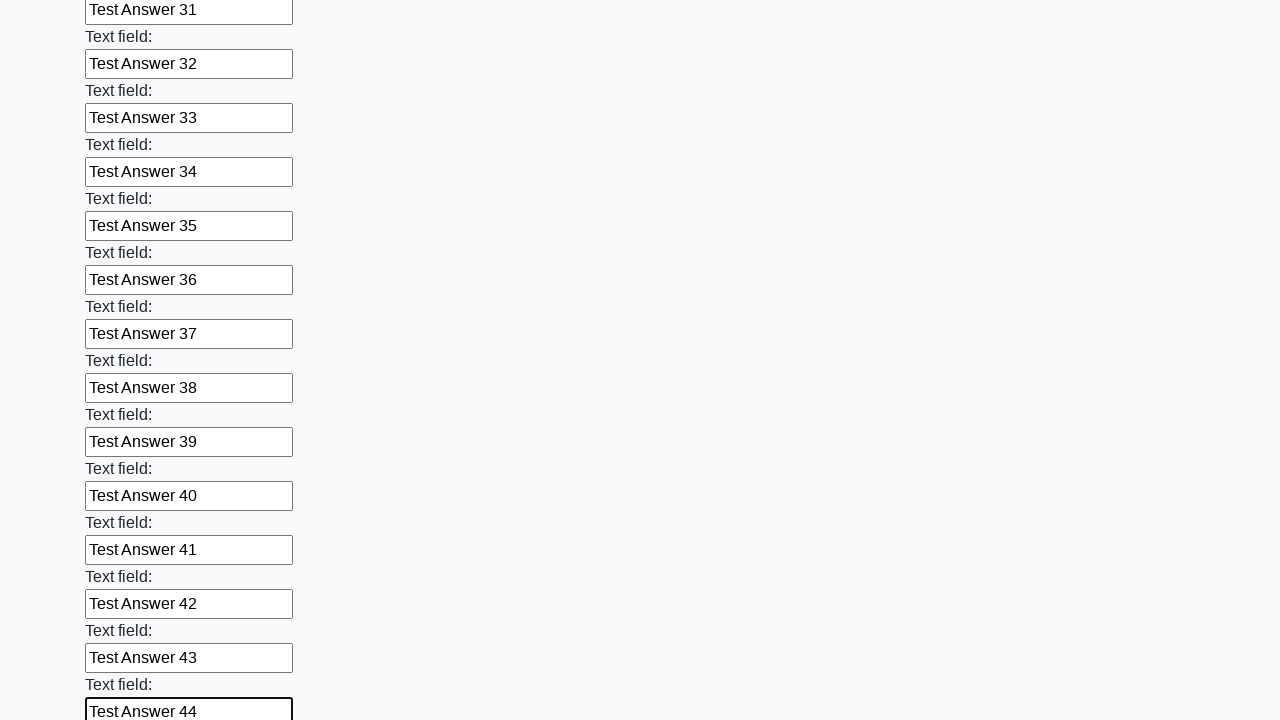

Filled input field 45 with 'Test Answer 45' on input >> nth=44
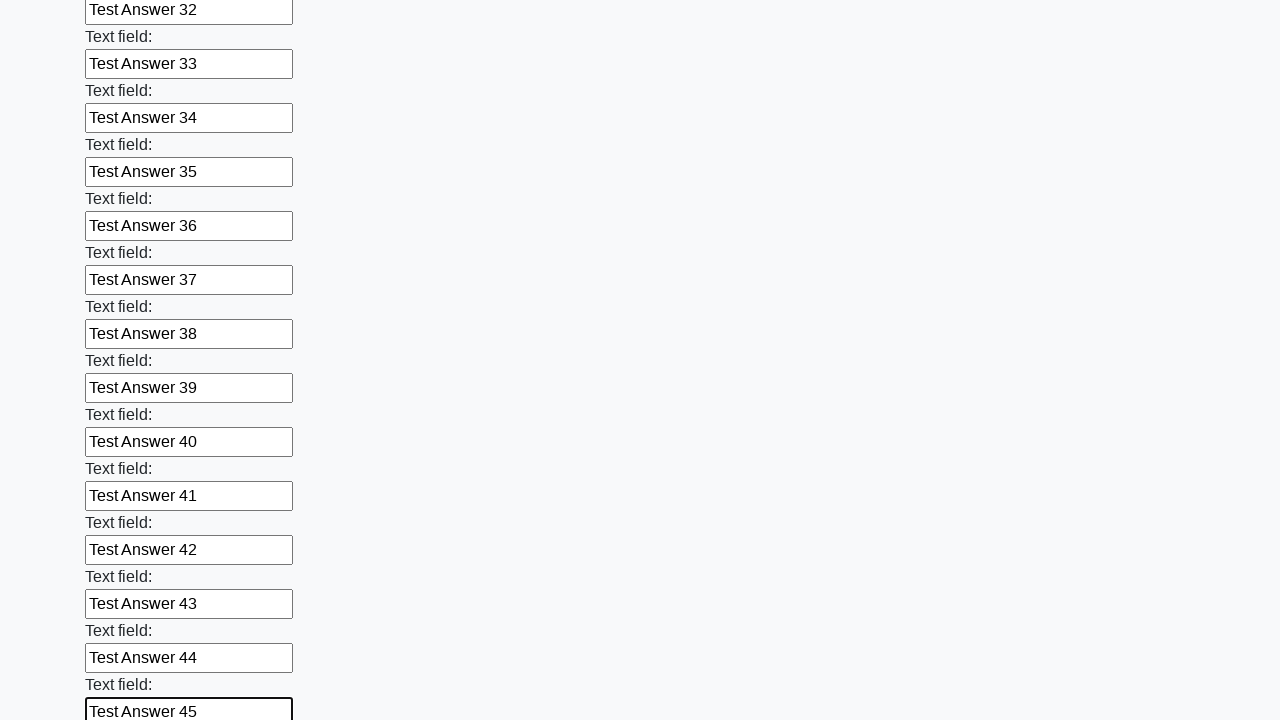

Filled input field 46 with 'Test Answer 46' on input >> nth=45
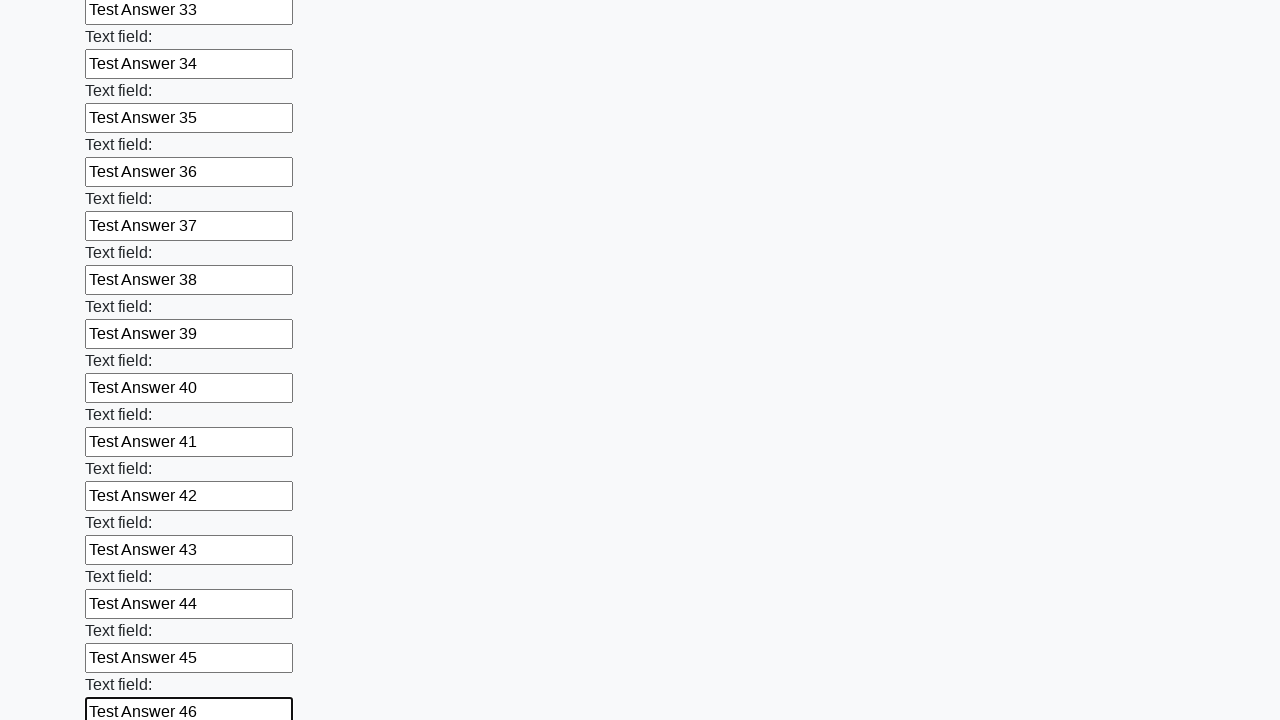

Filled input field 47 with 'Test Answer 47' on input >> nth=46
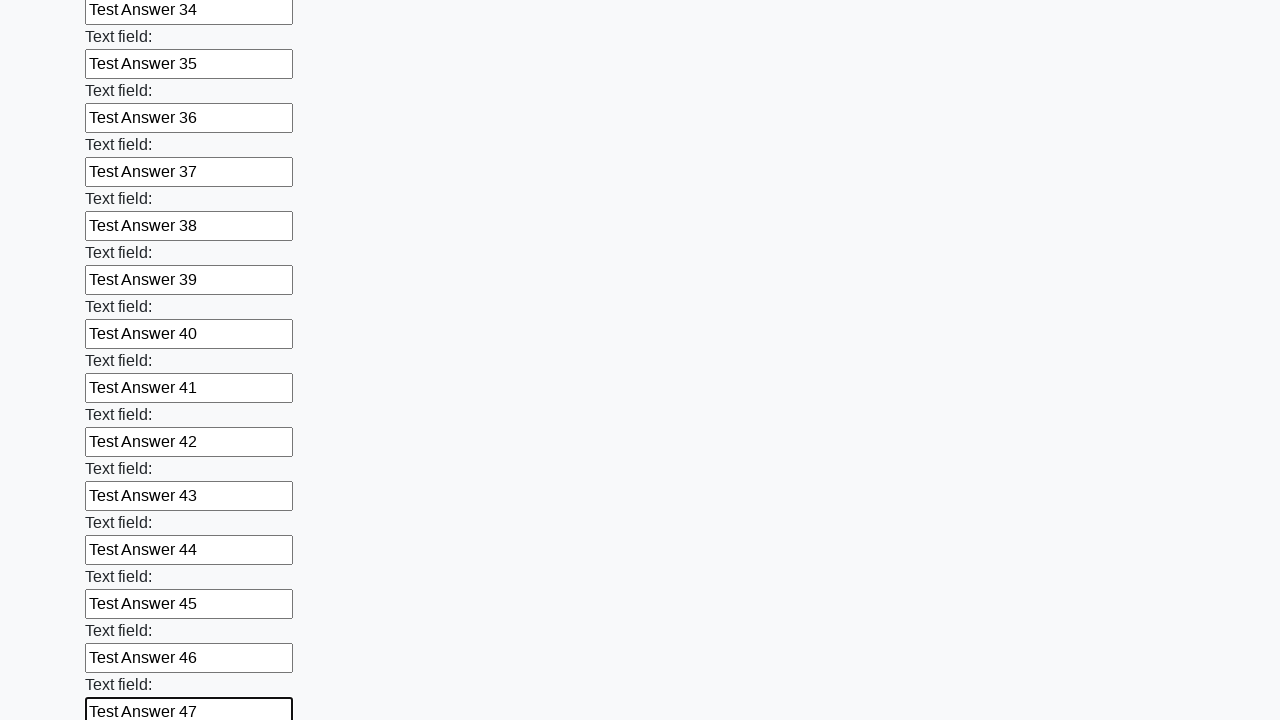

Filled input field 48 with 'Test Answer 48' on input >> nth=47
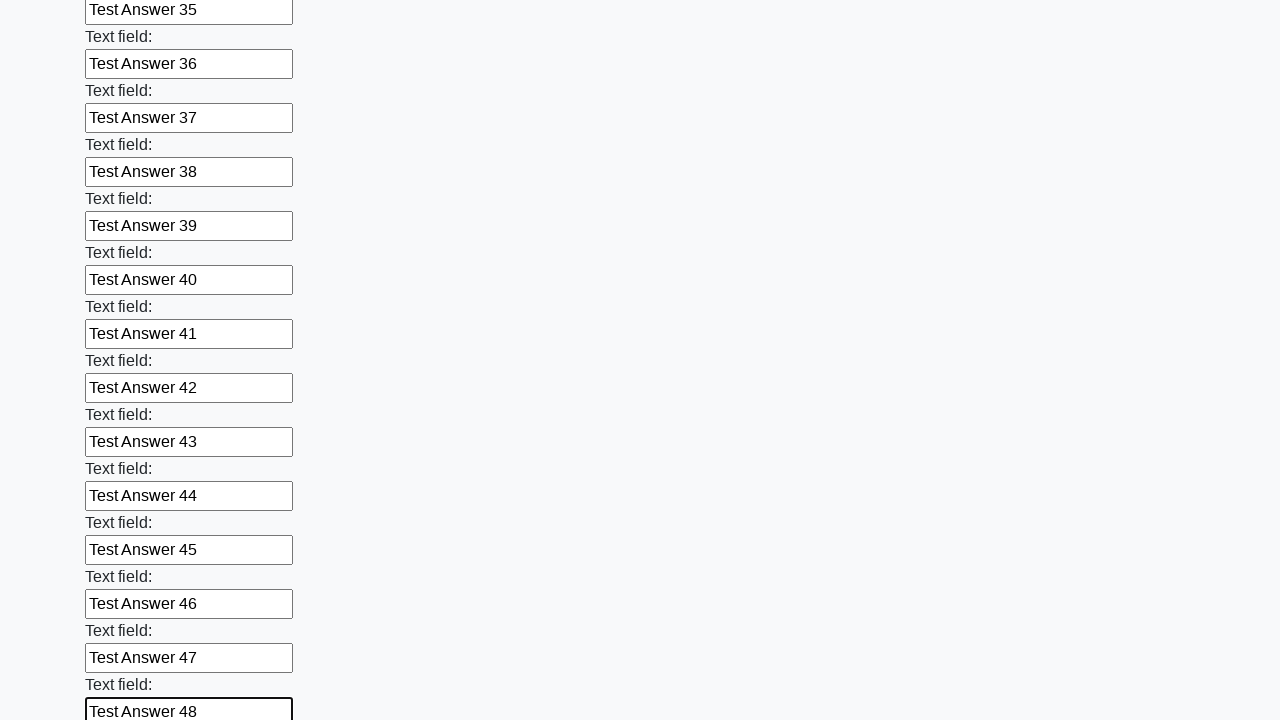

Filled input field 49 with 'Test Answer 49' on input >> nth=48
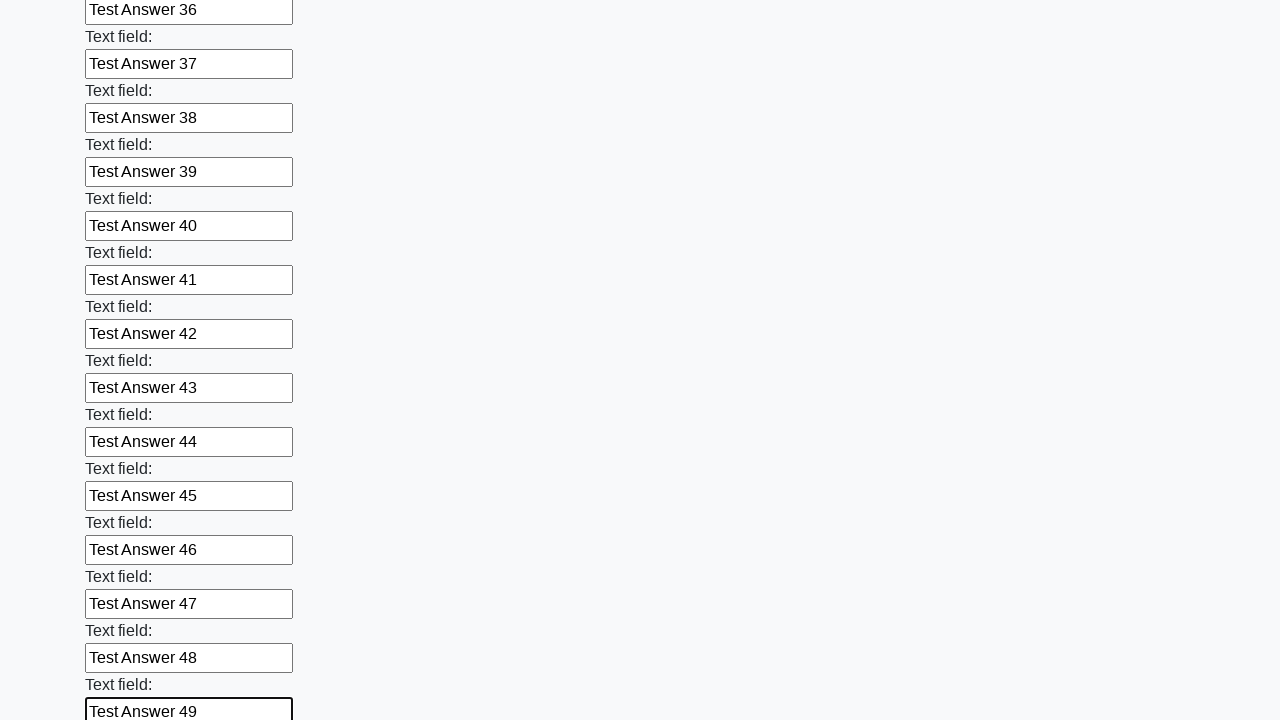

Filled input field 50 with 'Test Answer 50' on input >> nth=49
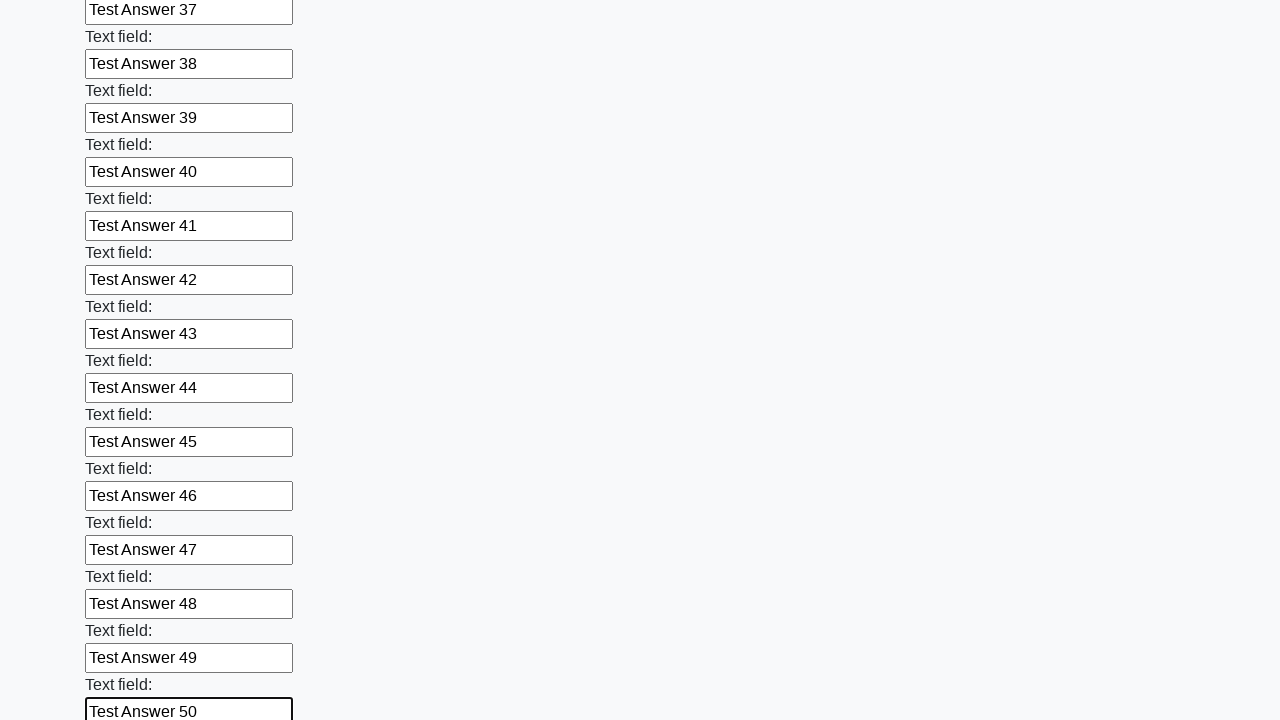

Filled input field 51 with 'Test Answer 51' on input >> nth=50
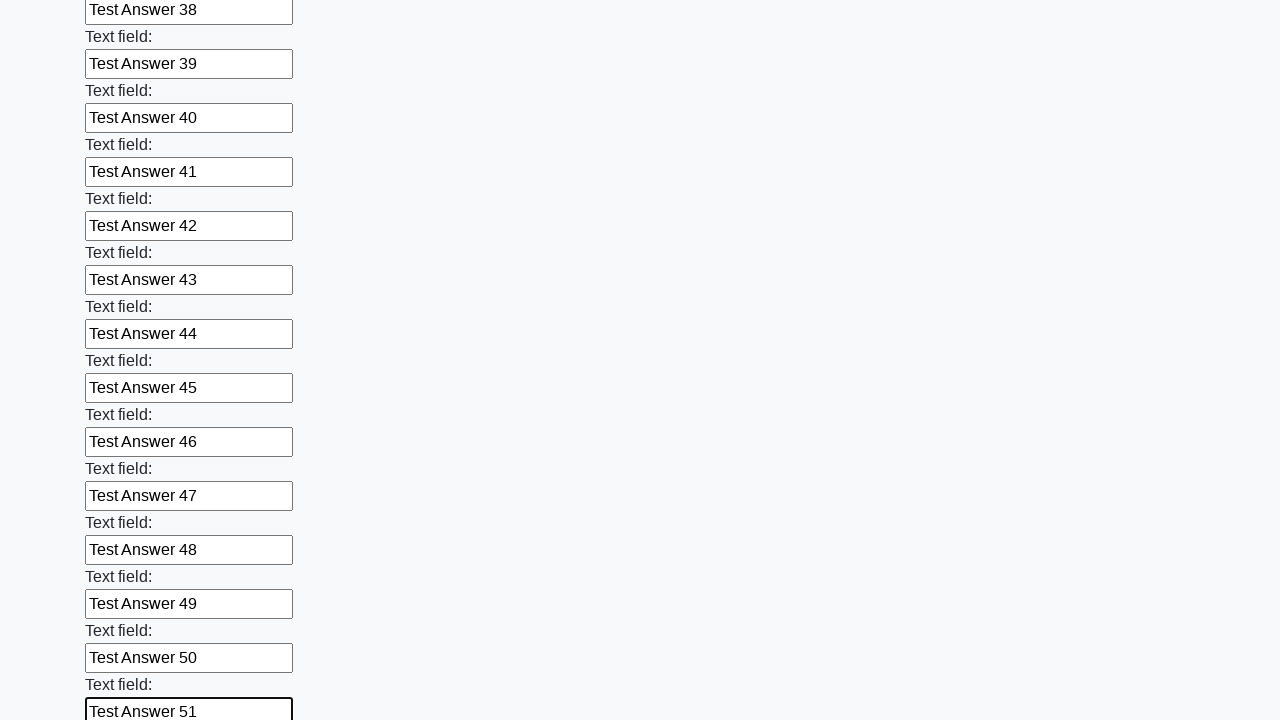

Filled input field 52 with 'Test Answer 52' on input >> nth=51
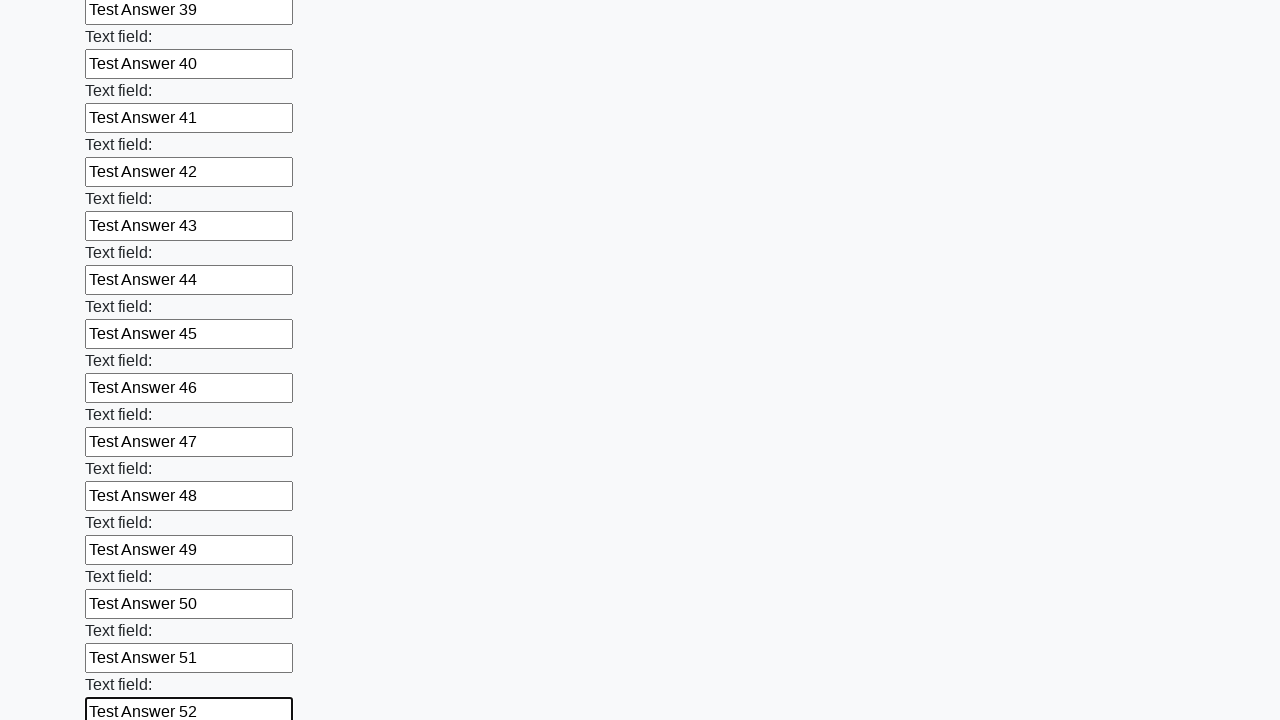

Filled input field 53 with 'Test Answer 53' on input >> nth=52
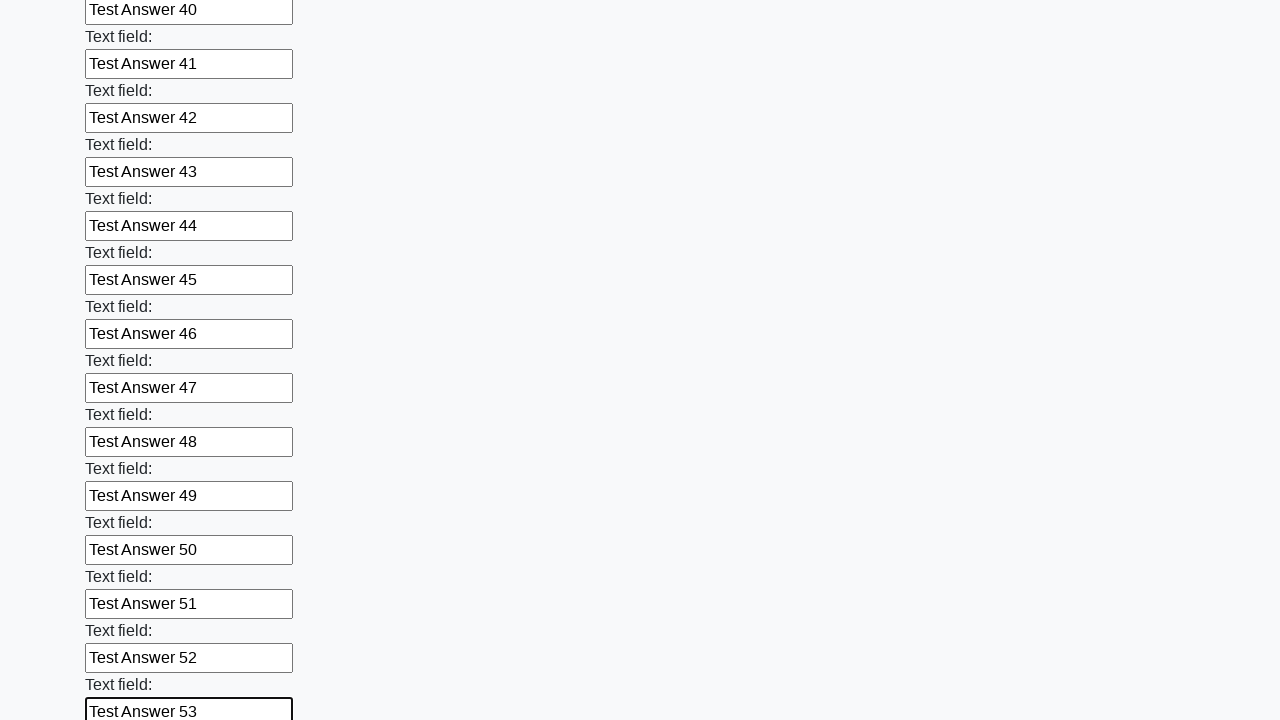

Filled input field 54 with 'Test Answer 54' on input >> nth=53
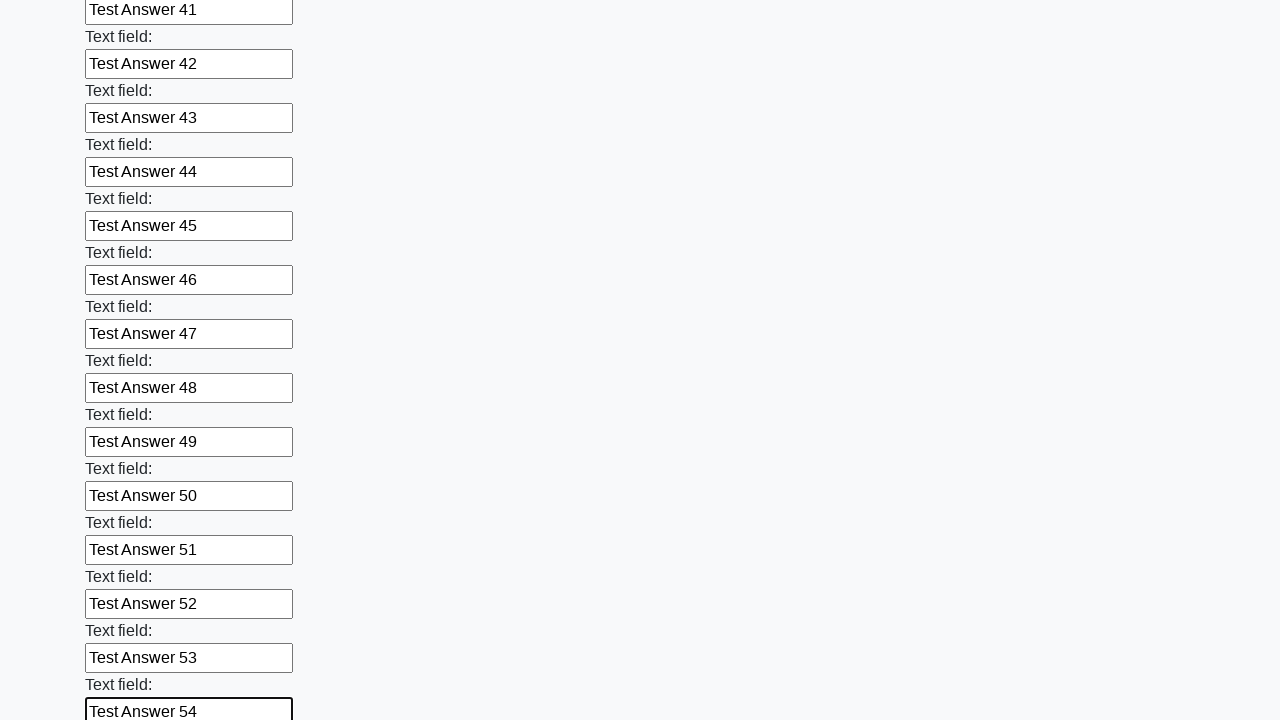

Filled input field 55 with 'Test Answer 55' on input >> nth=54
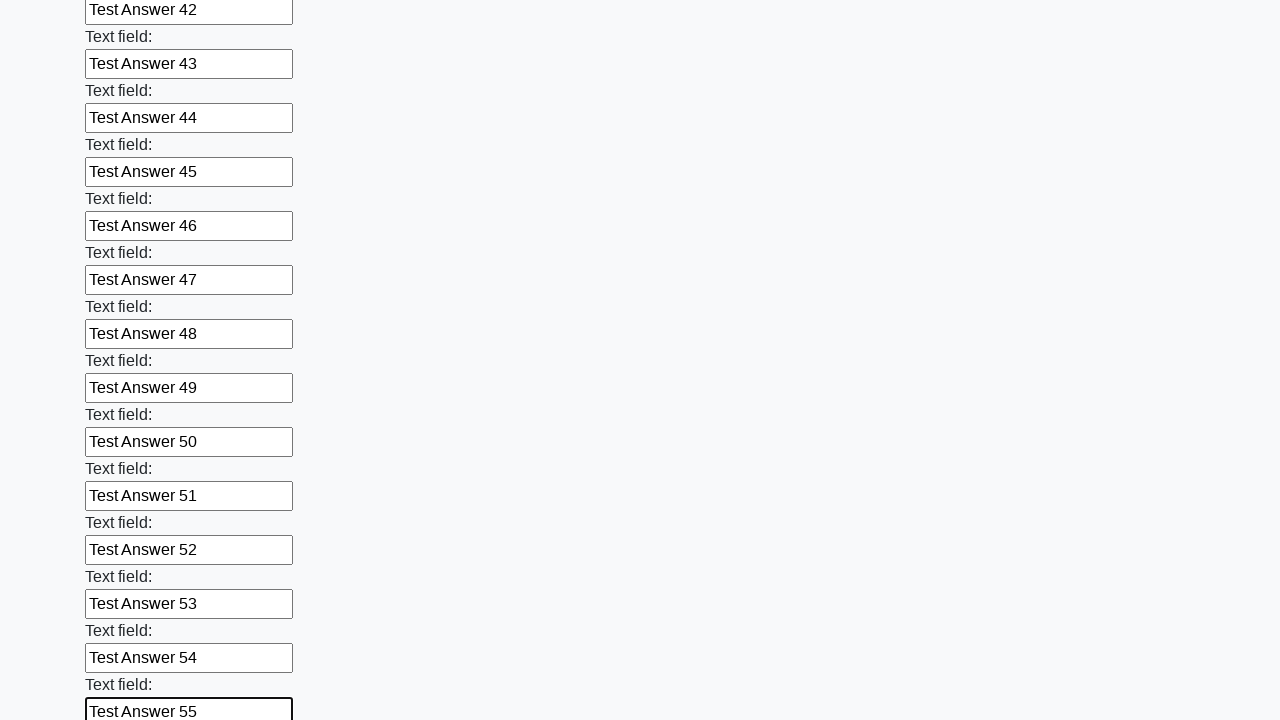

Filled input field 56 with 'Test Answer 56' on input >> nth=55
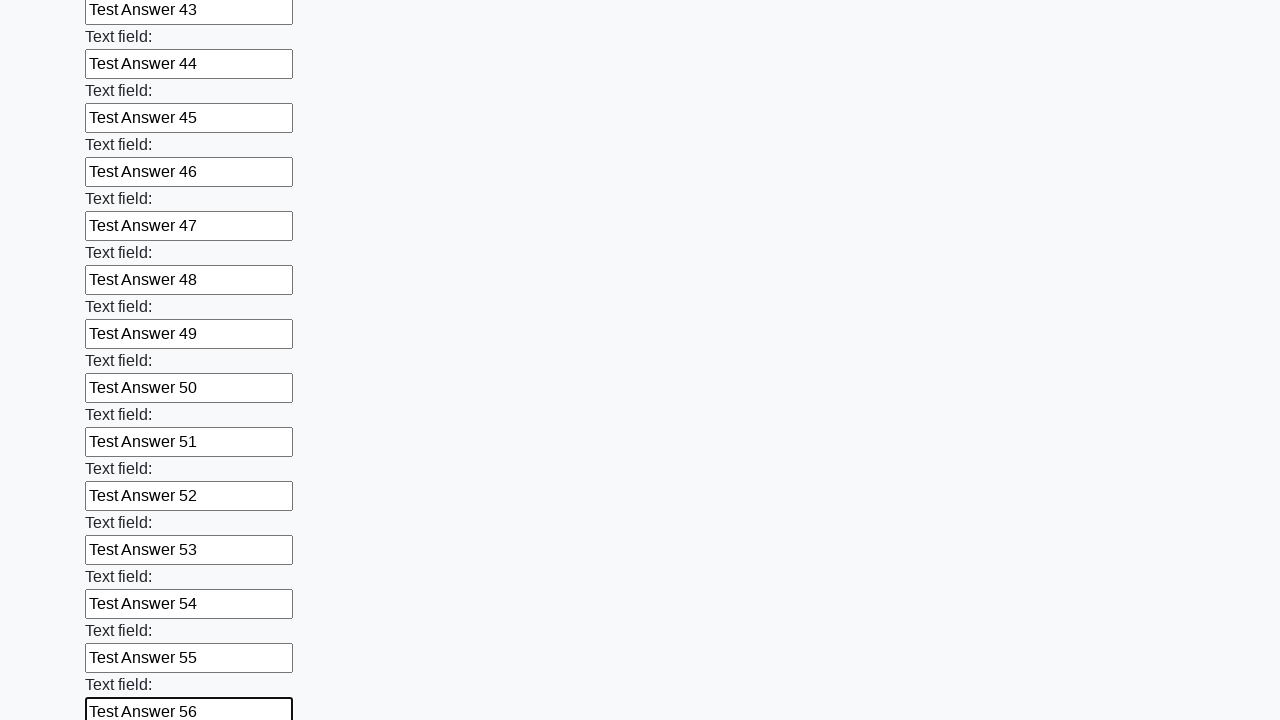

Filled input field 57 with 'Test Answer 57' on input >> nth=56
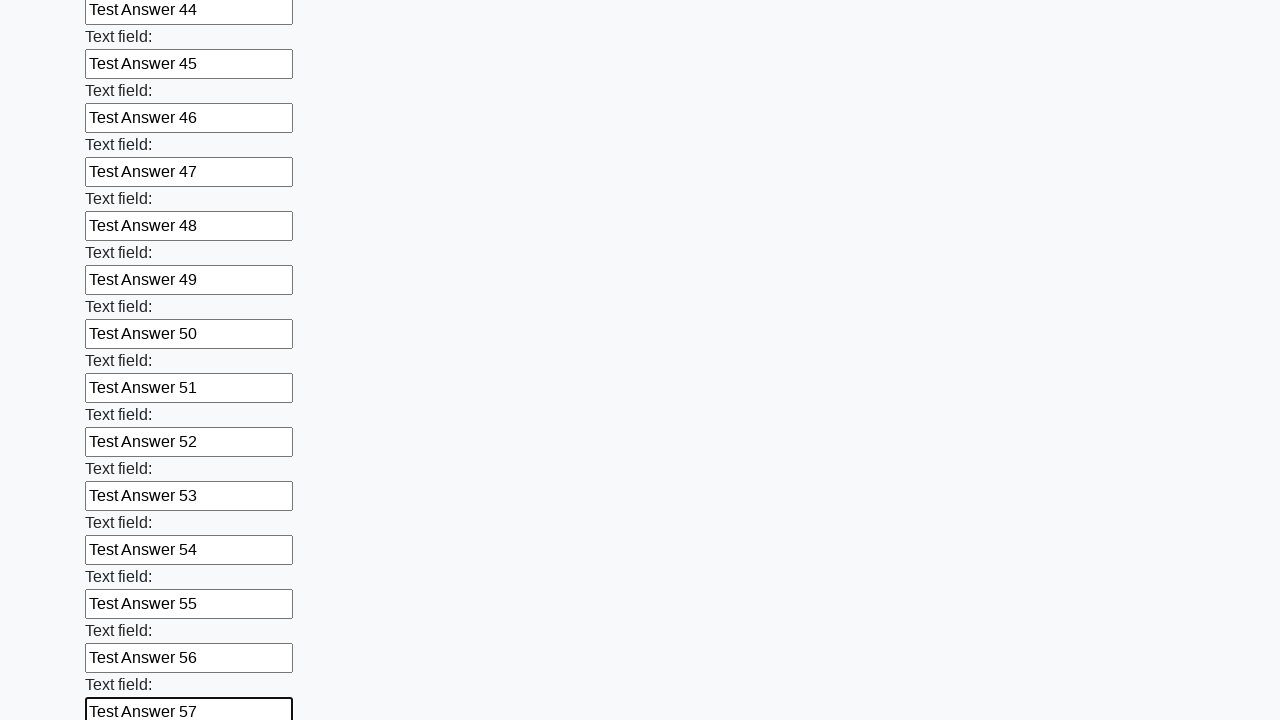

Filled input field 58 with 'Test Answer 58' on input >> nth=57
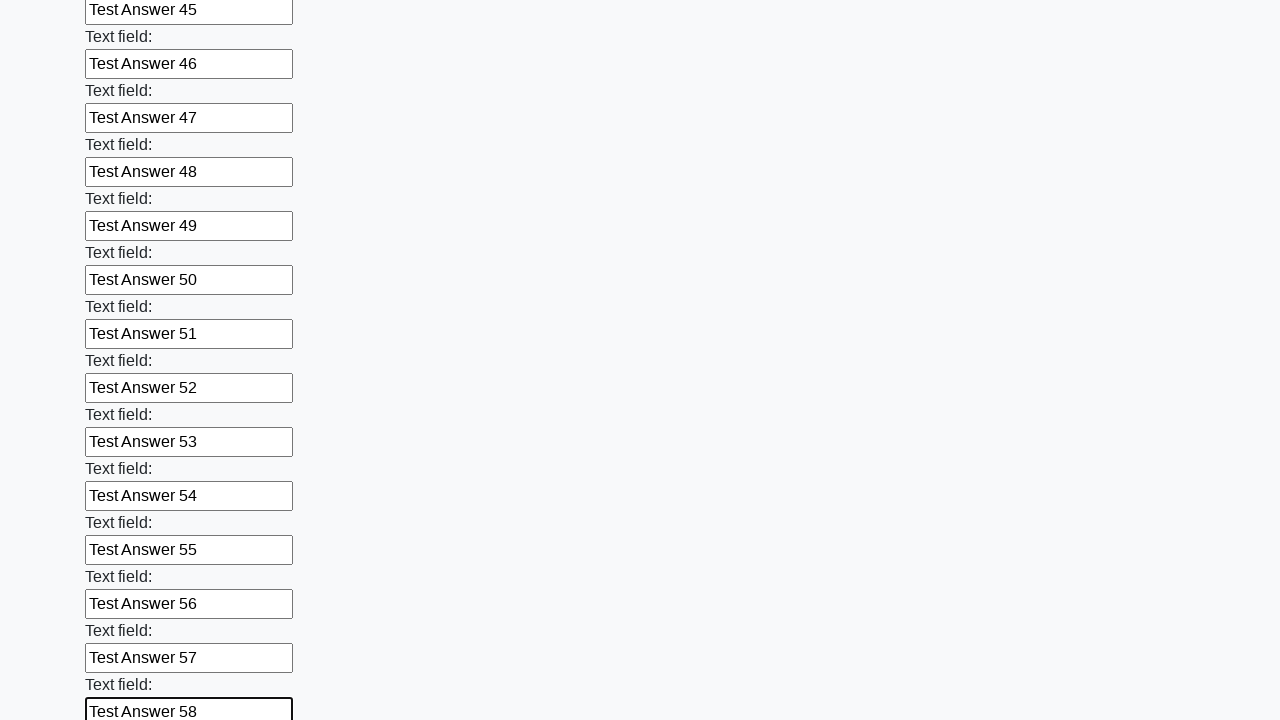

Filled input field 59 with 'Test Answer 59' on input >> nth=58
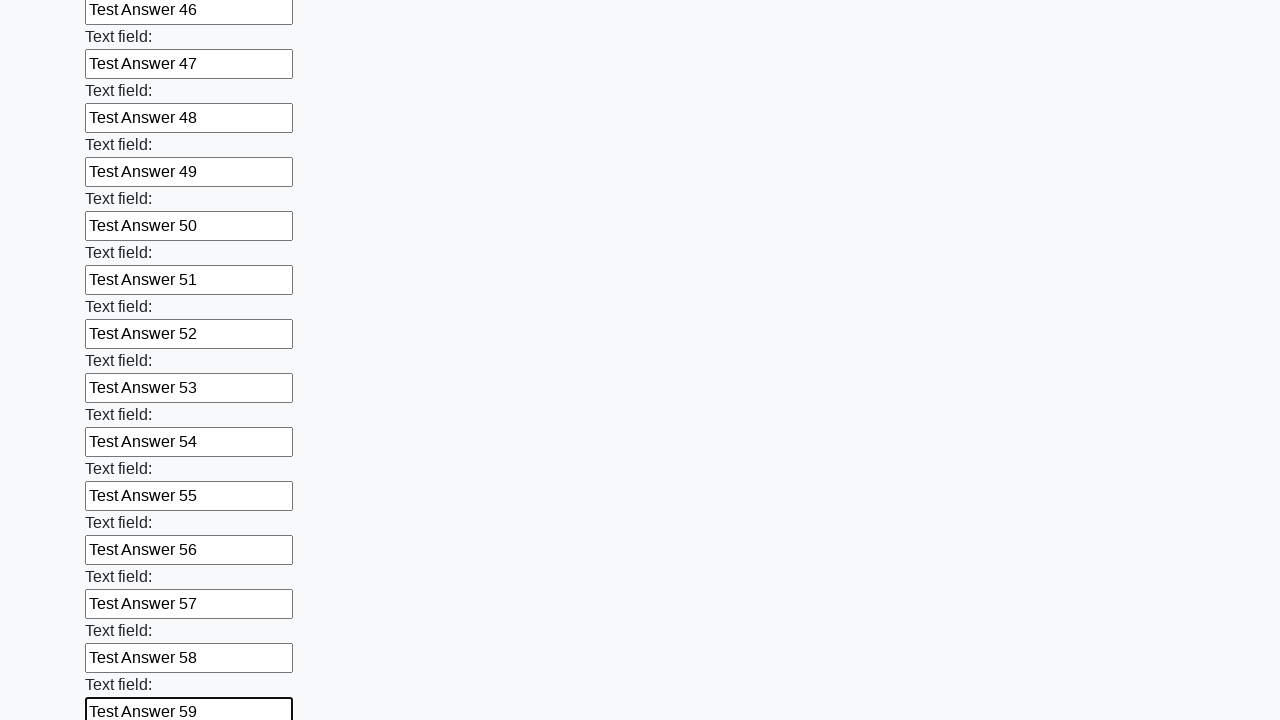

Filled input field 60 with 'Test Answer 60' on input >> nth=59
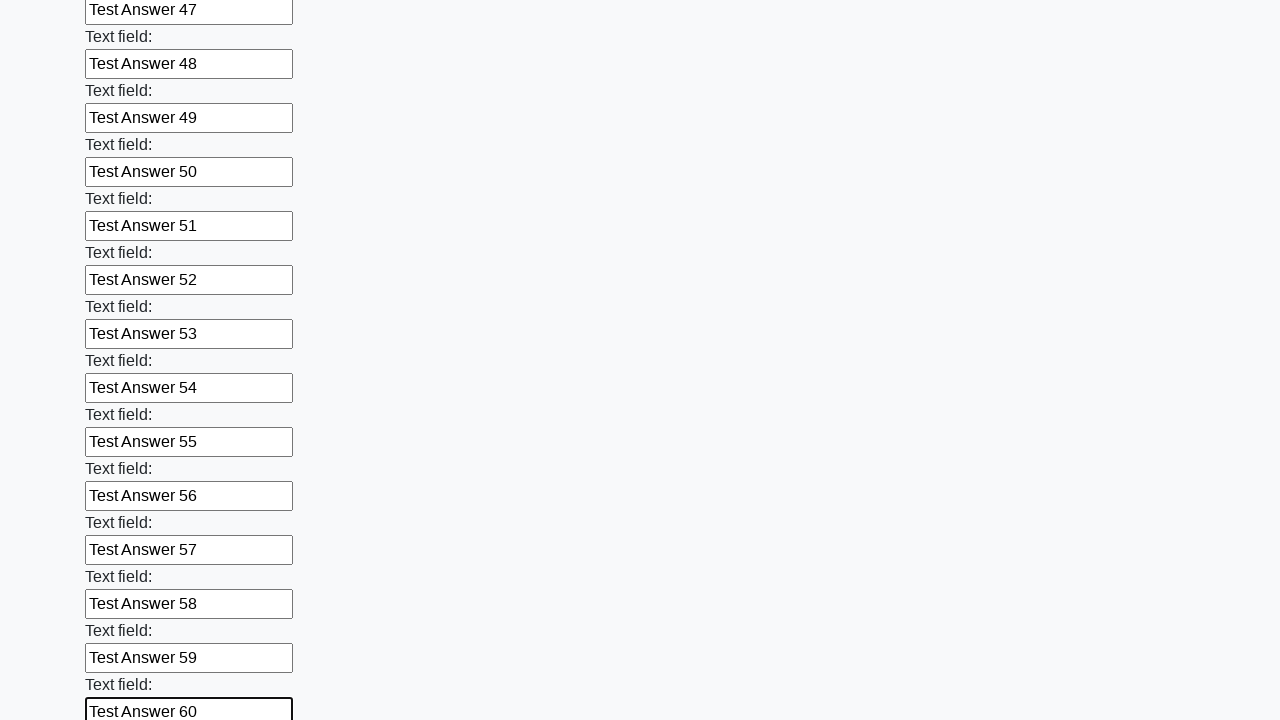

Filled input field 61 with 'Test Answer 61' on input >> nth=60
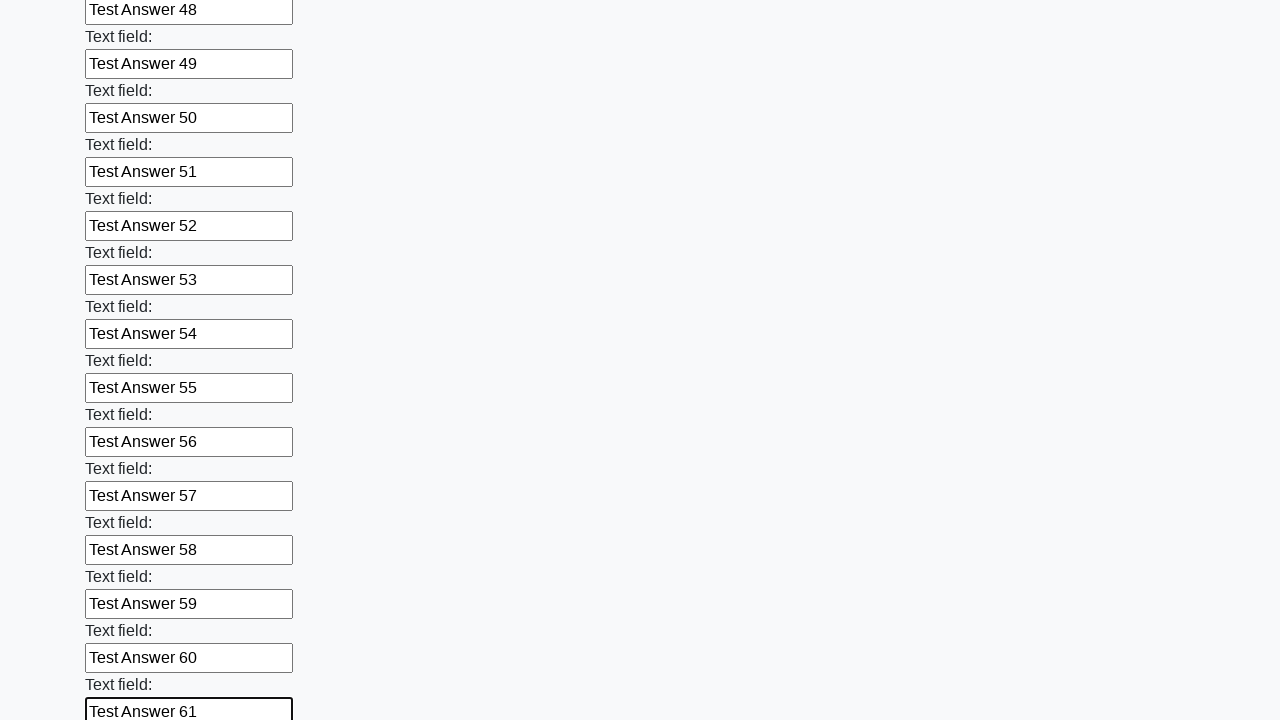

Filled input field 62 with 'Test Answer 62' on input >> nth=61
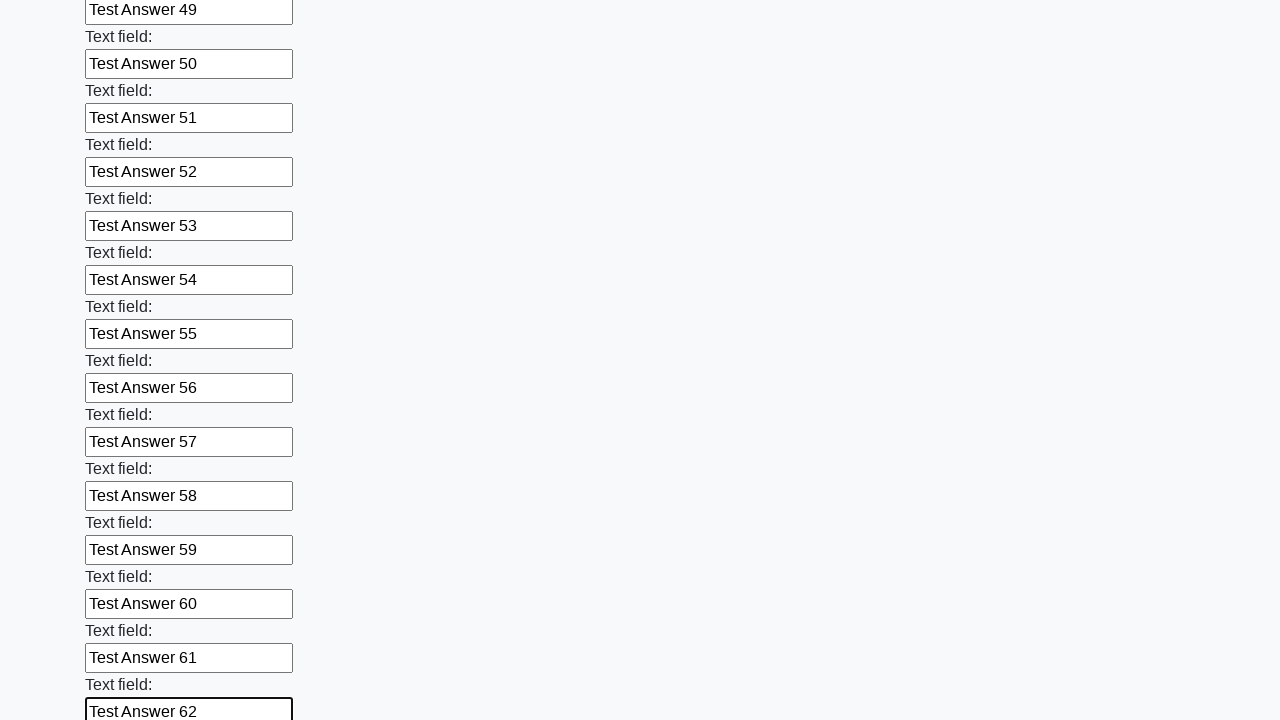

Filled input field 63 with 'Test Answer 63' on input >> nth=62
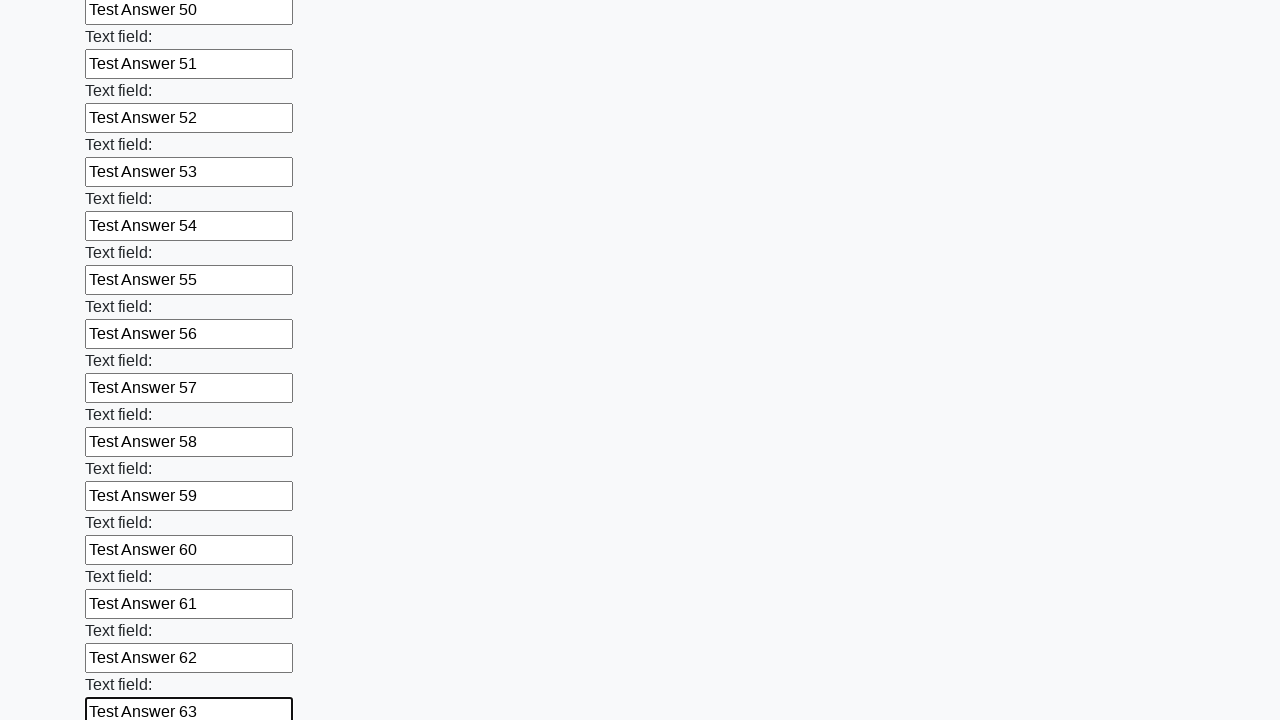

Filled input field 64 with 'Test Answer 64' on input >> nth=63
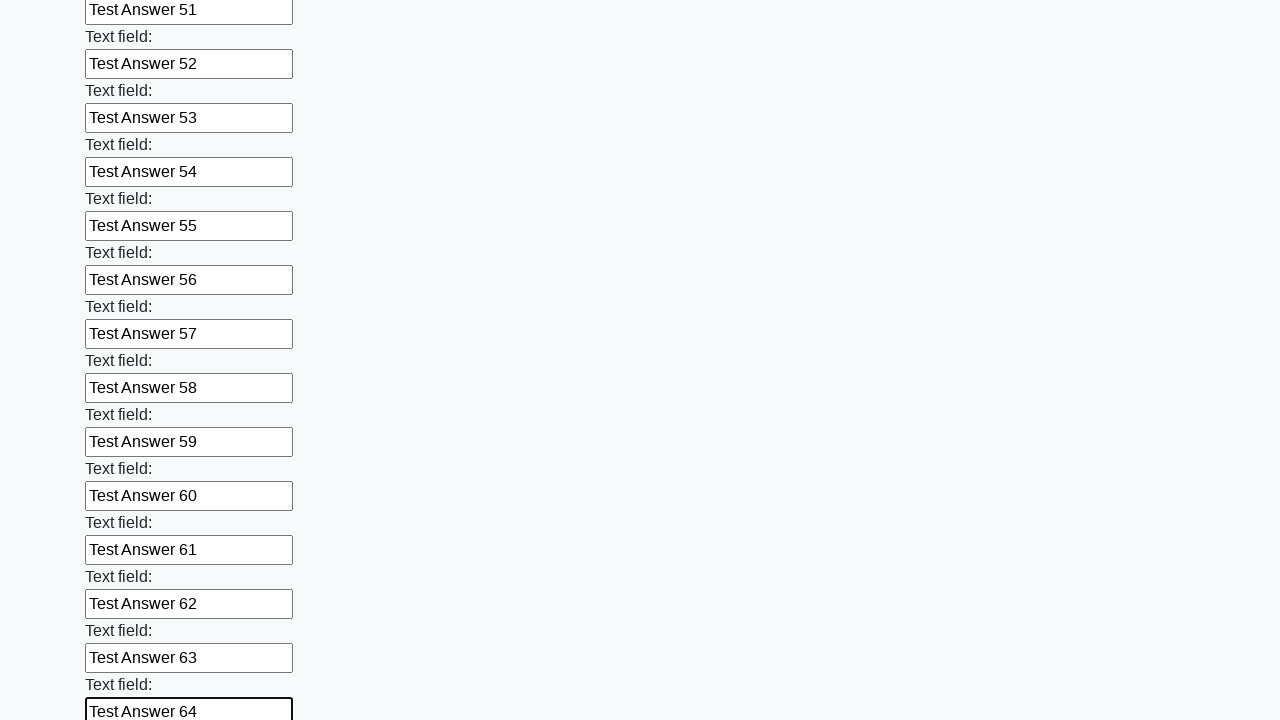

Filled input field 65 with 'Test Answer 65' on input >> nth=64
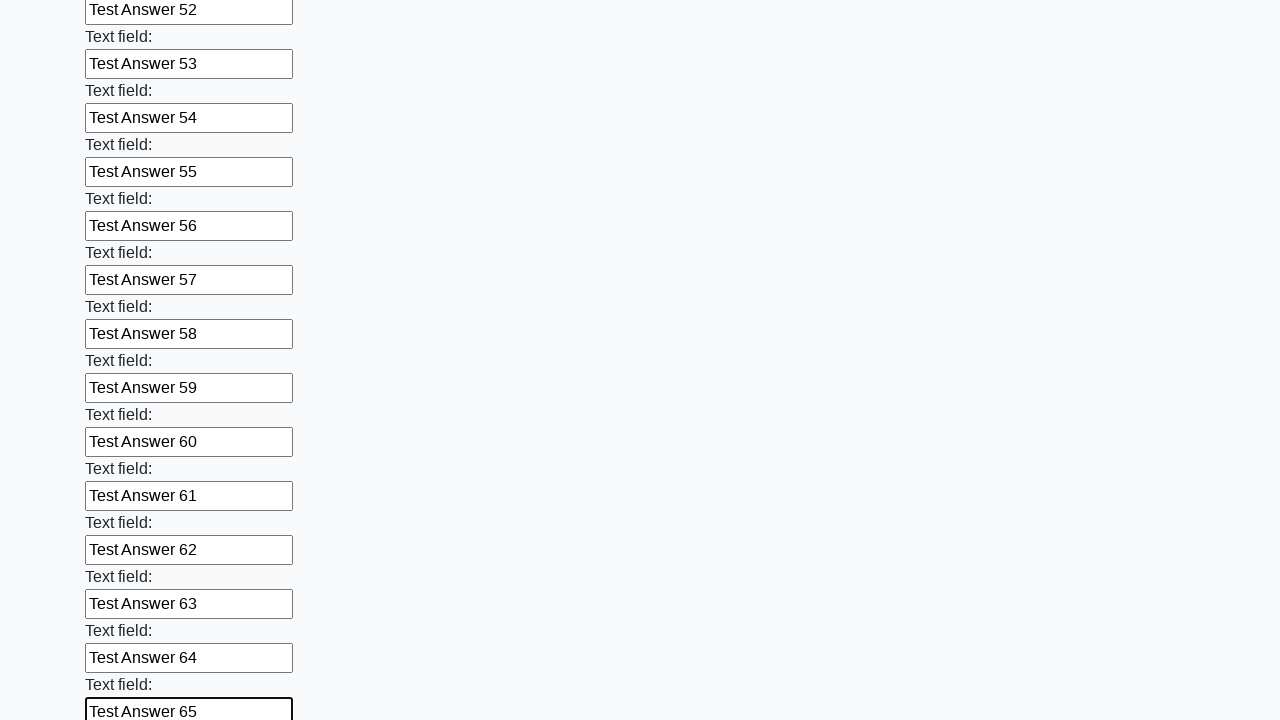

Filled input field 66 with 'Test Answer 66' on input >> nth=65
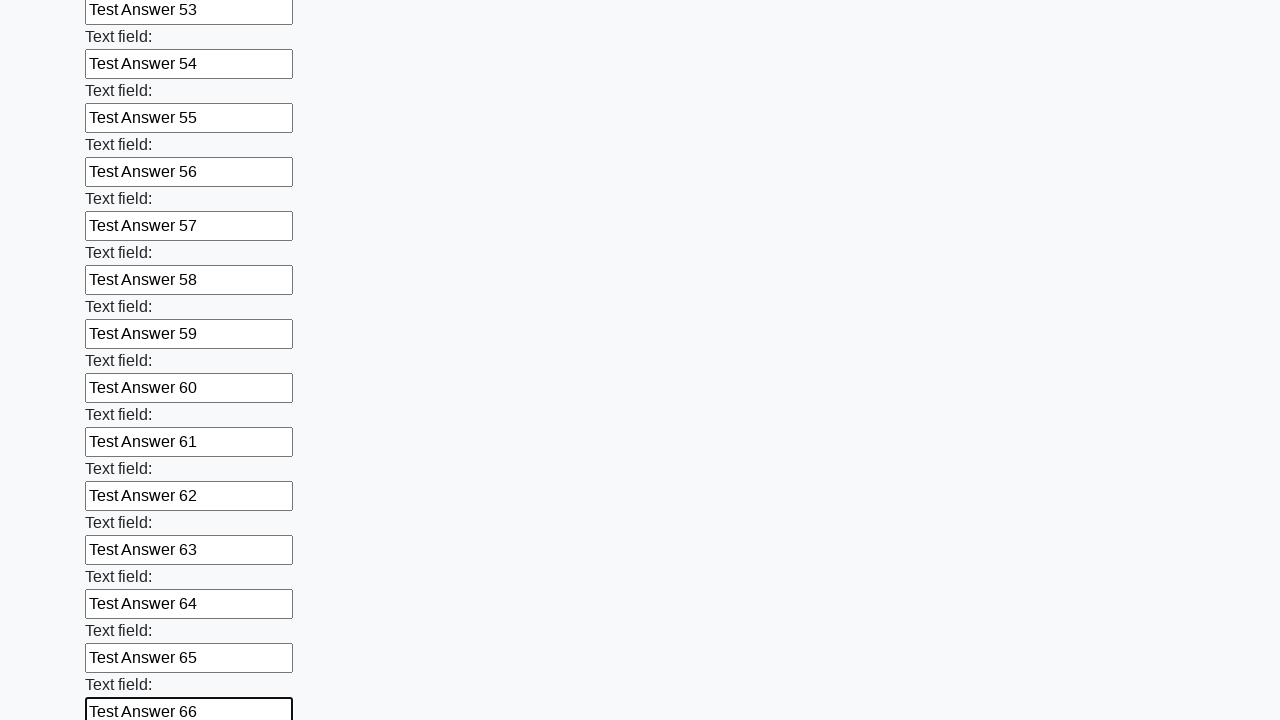

Filled input field 67 with 'Test Answer 67' on input >> nth=66
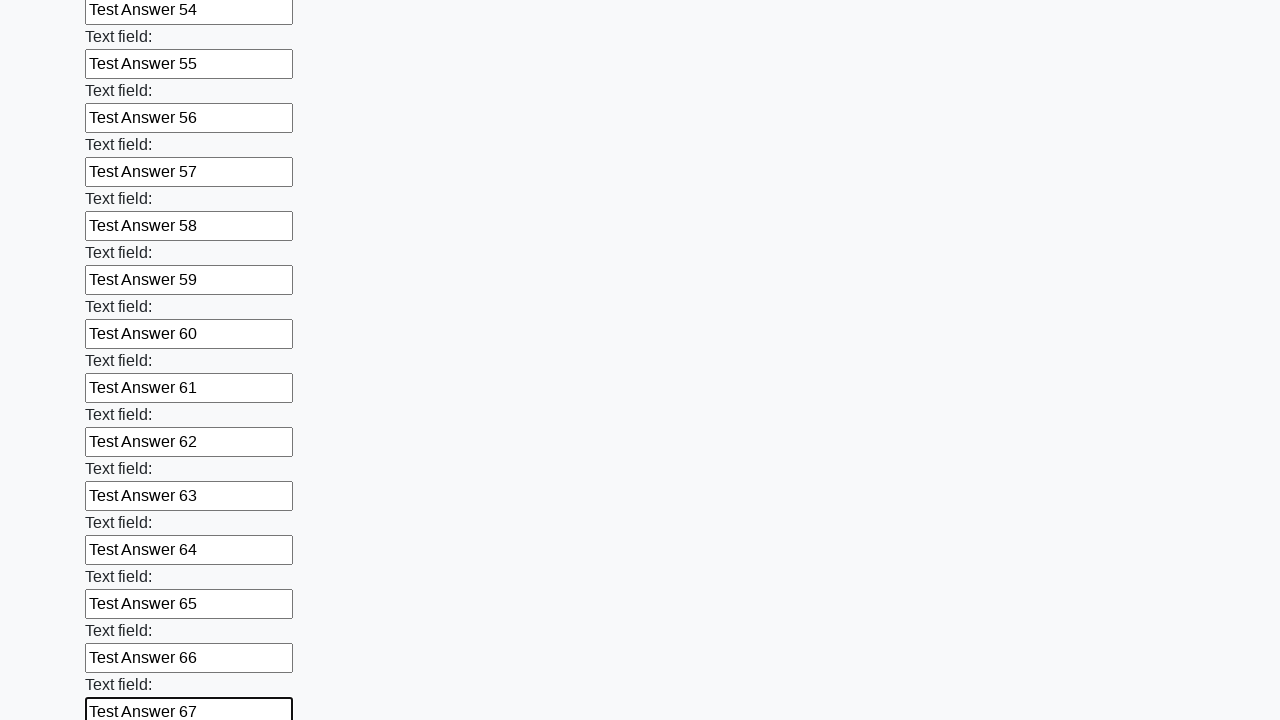

Filled input field 68 with 'Test Answer 68' on input >> nth=67
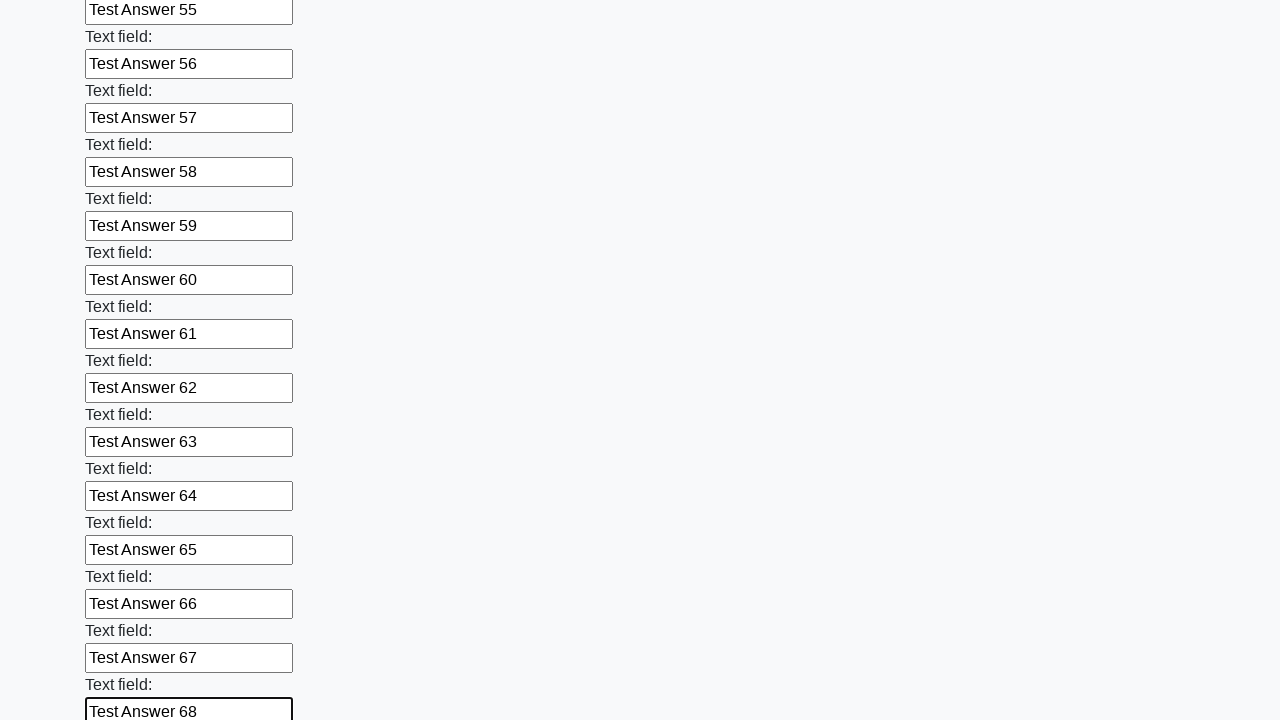

Filled input field 69 with 'Test Answer 69' on input >> nth=68
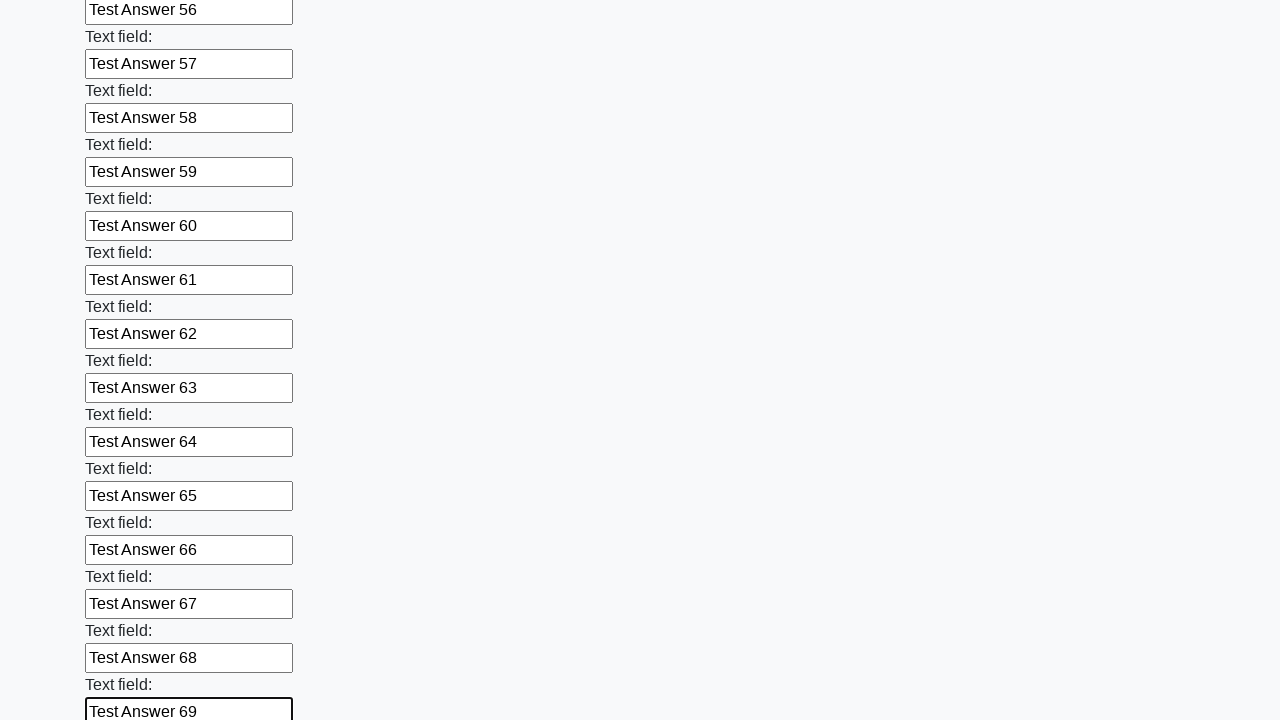

Filled input field 70 with 'Test Answer 70' on input >> nth=69
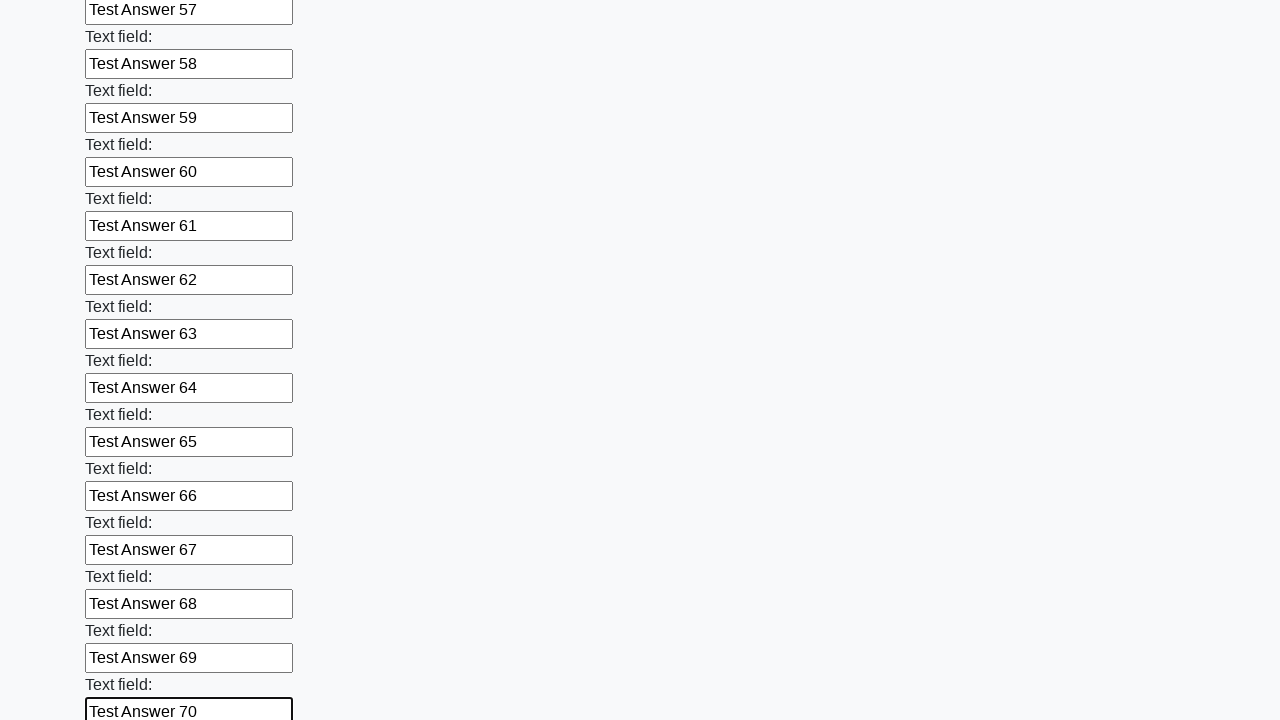

Filled input field 71 with 'Test Answer 71' on input >> nth=70
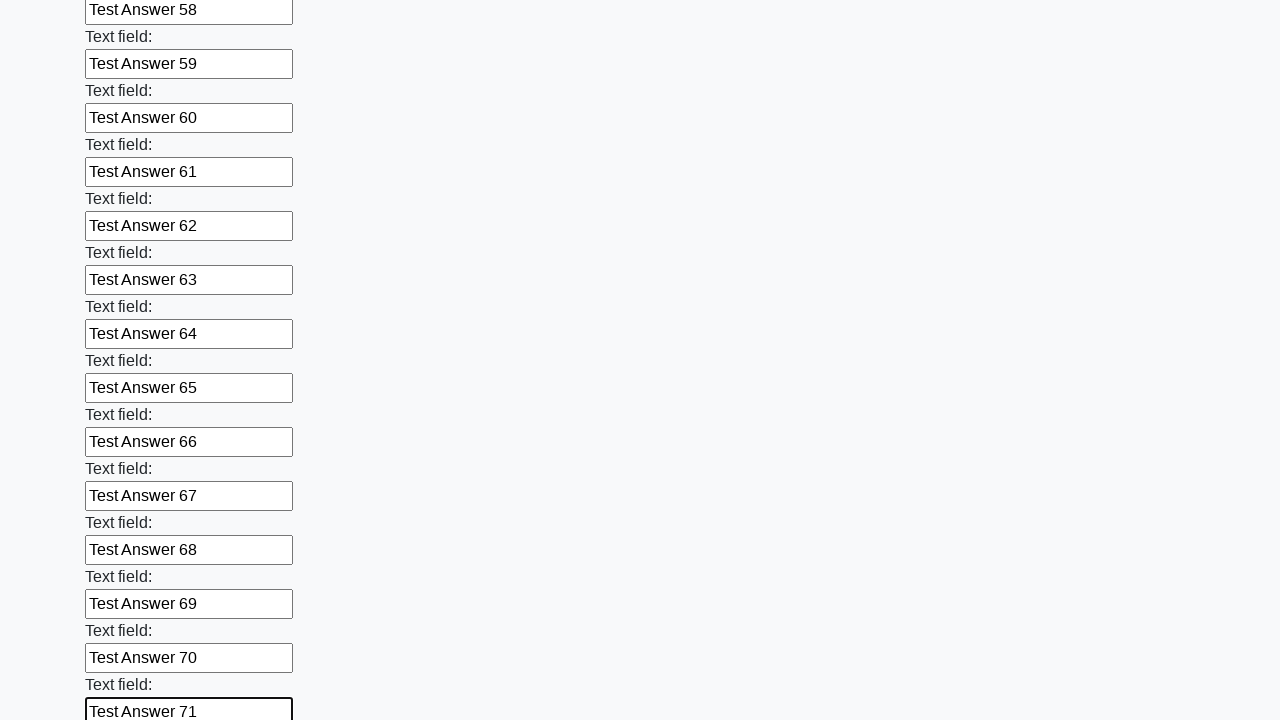

Filled input field 72 with 'Test Answer 72' on input >> nth=71
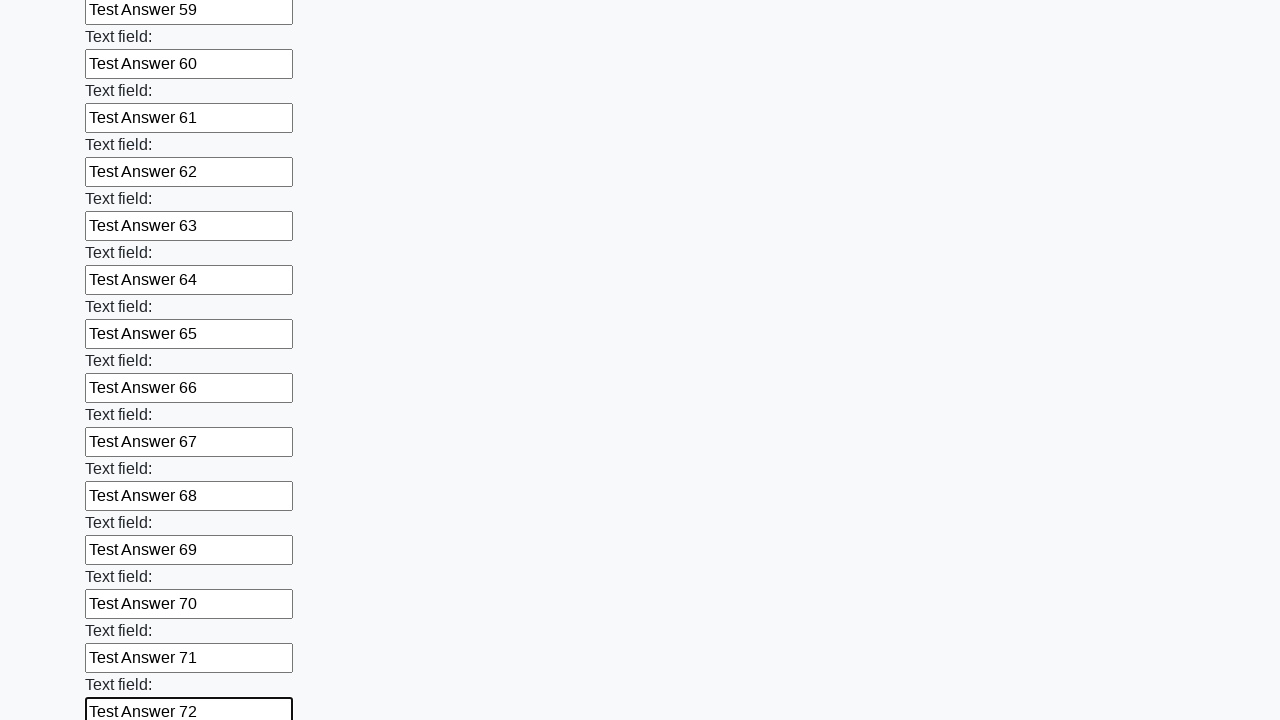

Filled input field 73 with 'Test Answer 73' on input >> nth=72
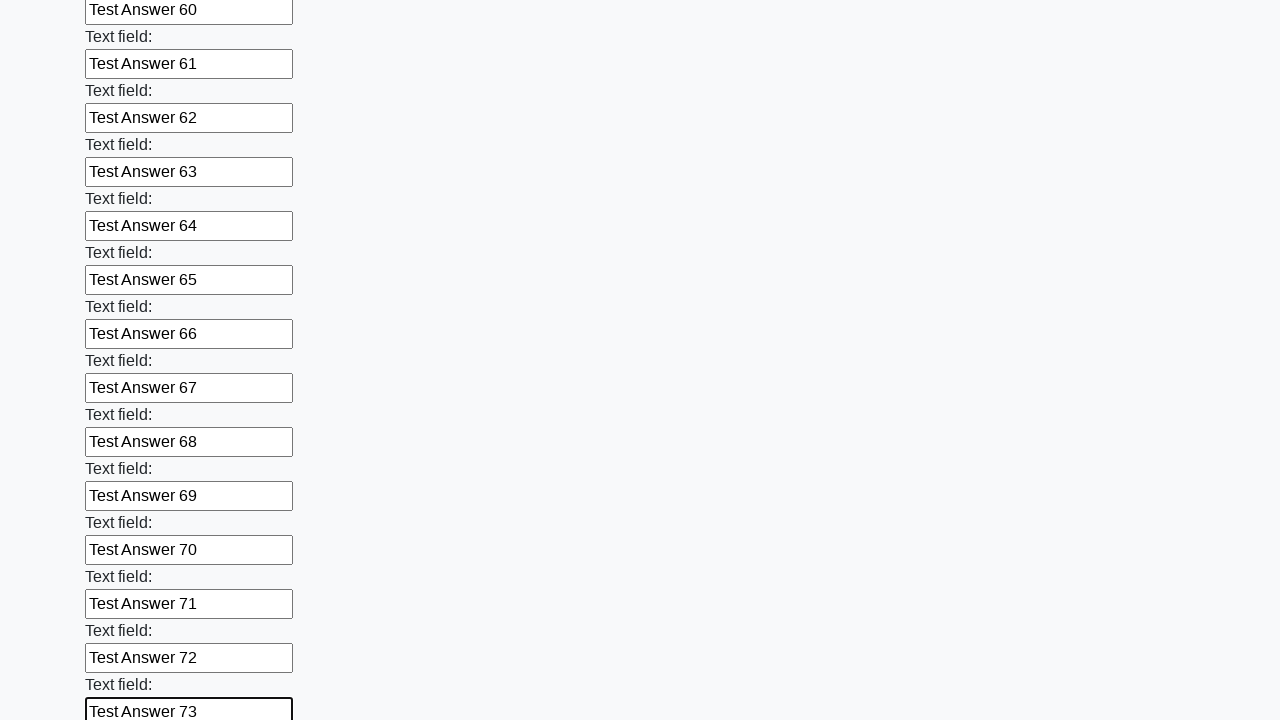

Filled input field 74 with 'Test Answer 74' on input >> nth=73
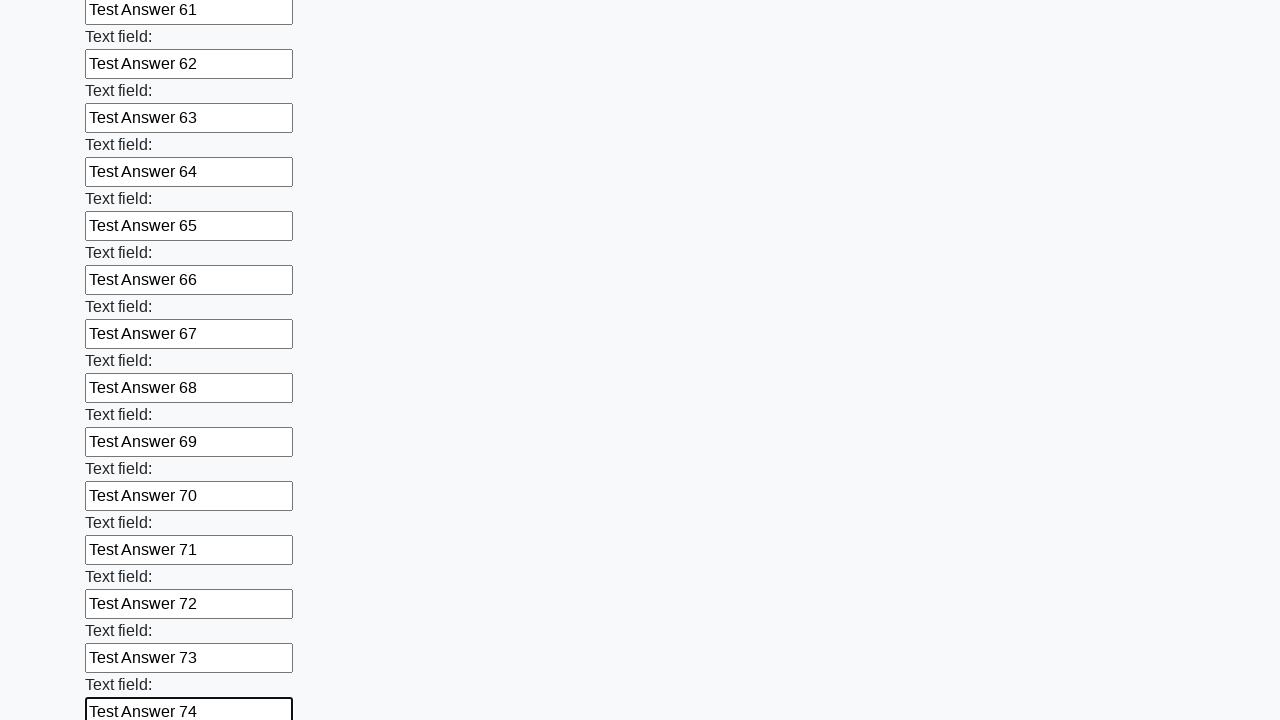

Filled input field 75 with 'Test Answer 75' on input >> nth=74
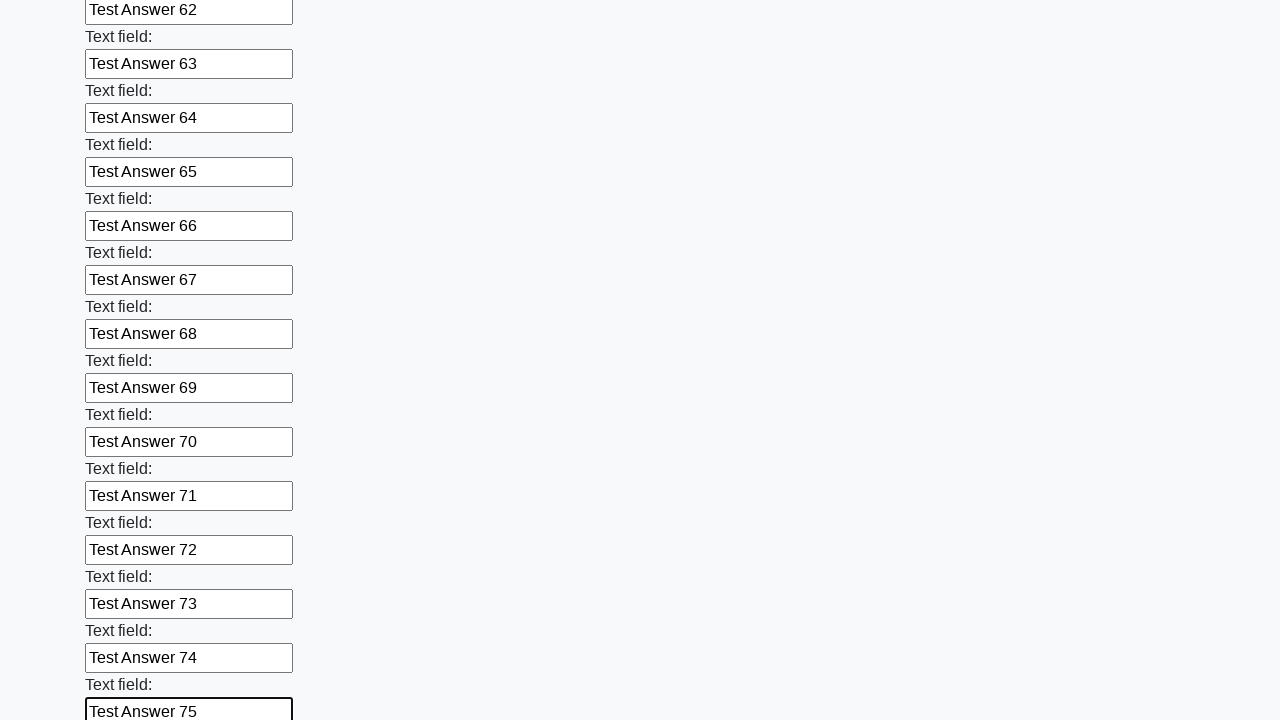

Filled input field 76 with 'Test Answer 76' on input >> nth=75
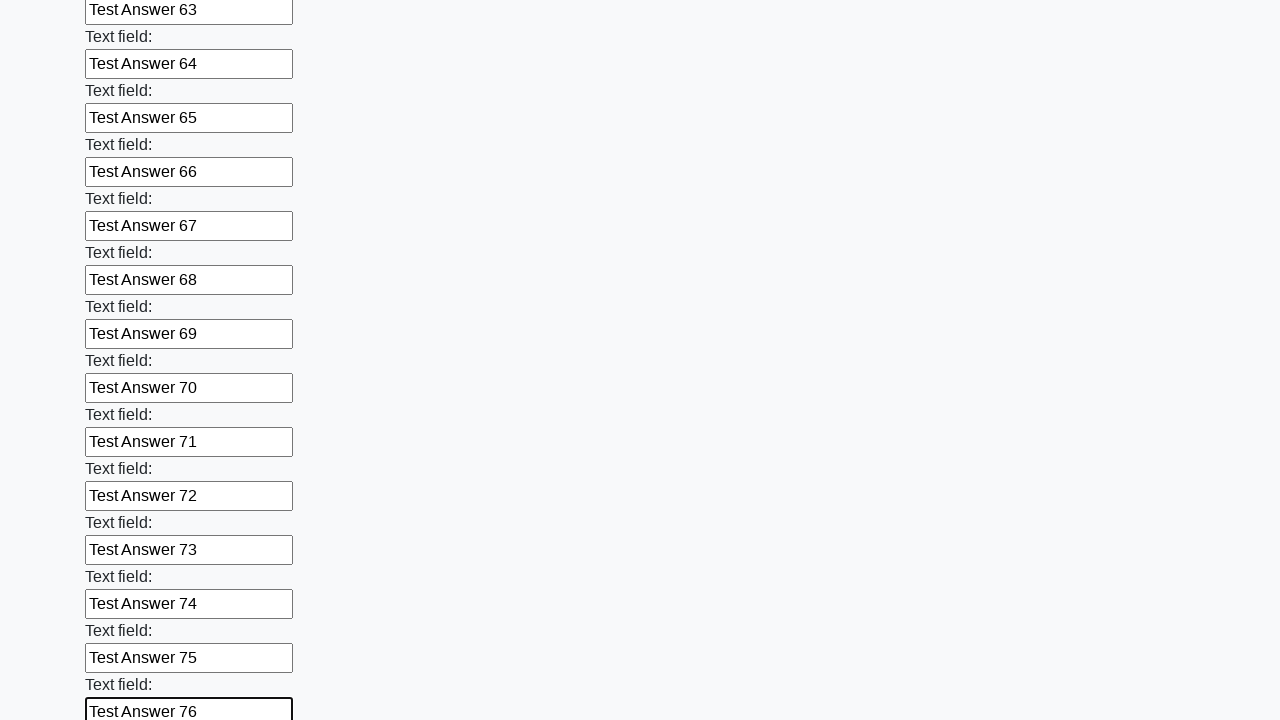

Filled input field 77 with 'Test Answer 77' on input >> nth=76
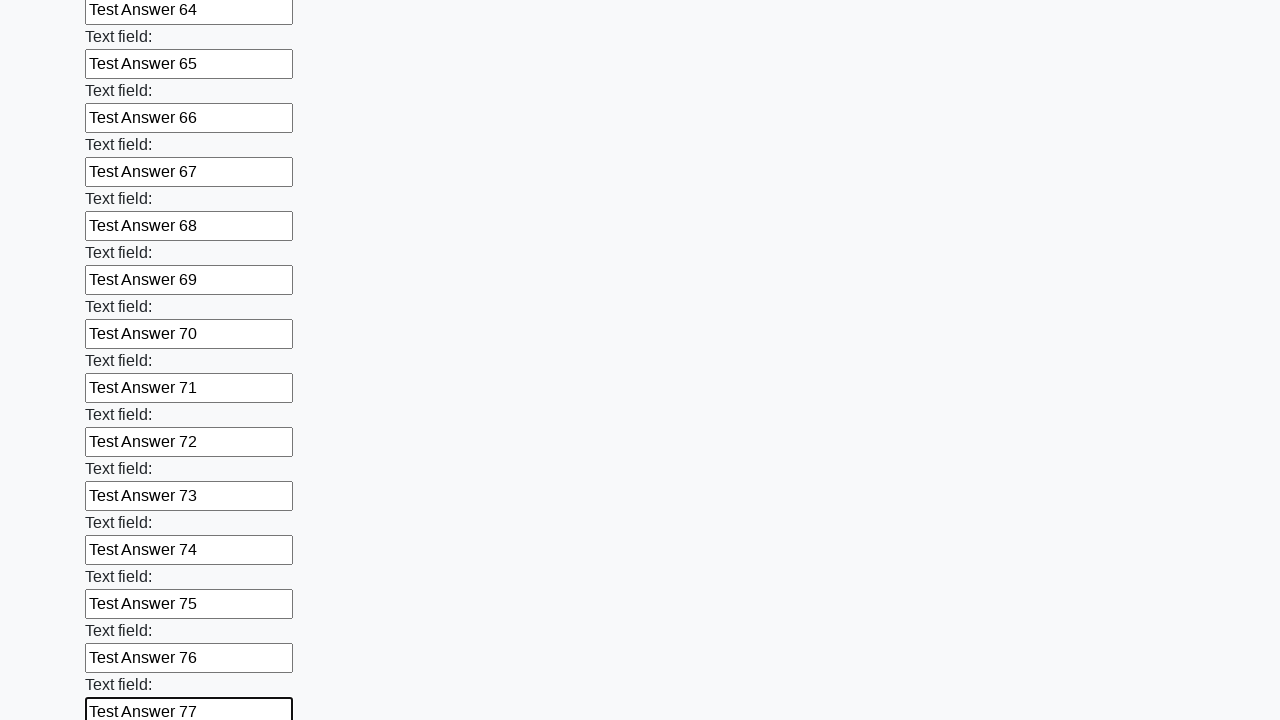

Filled input field 78 with 'Test Answer 78' on input >> nth=77
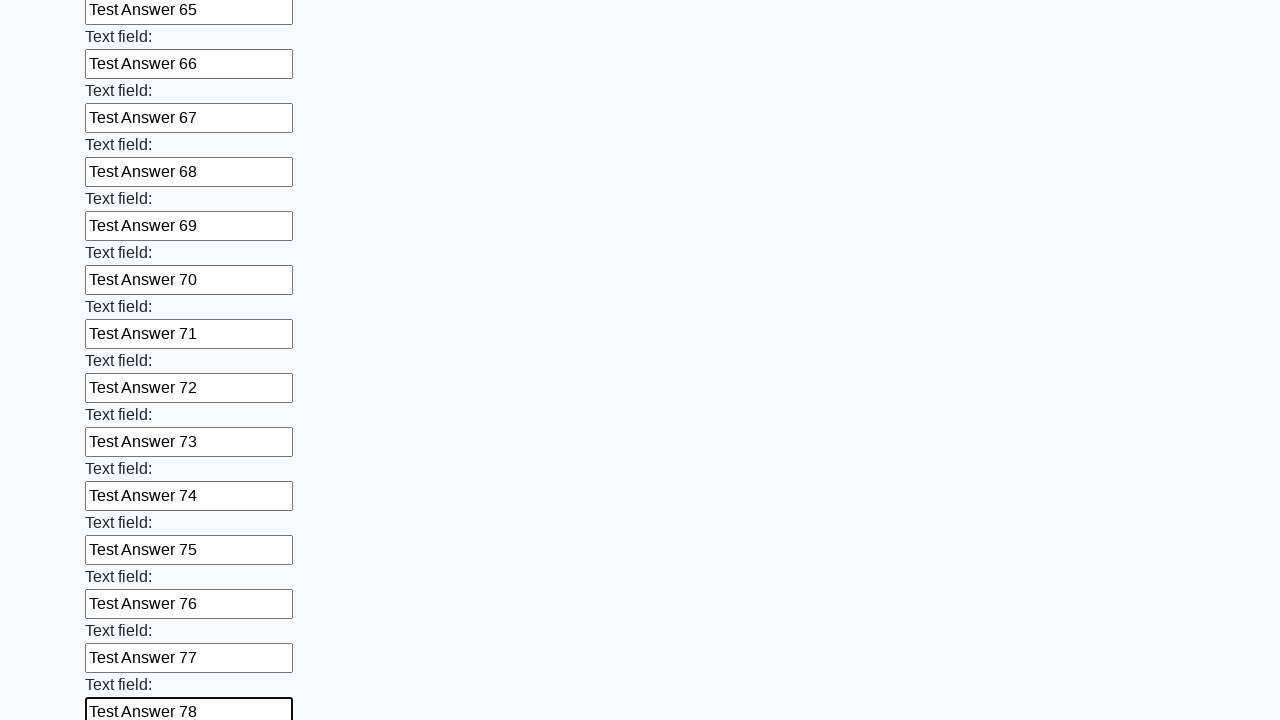

Filled input field 79 with 'Test Answer 79' on input >> nth=78
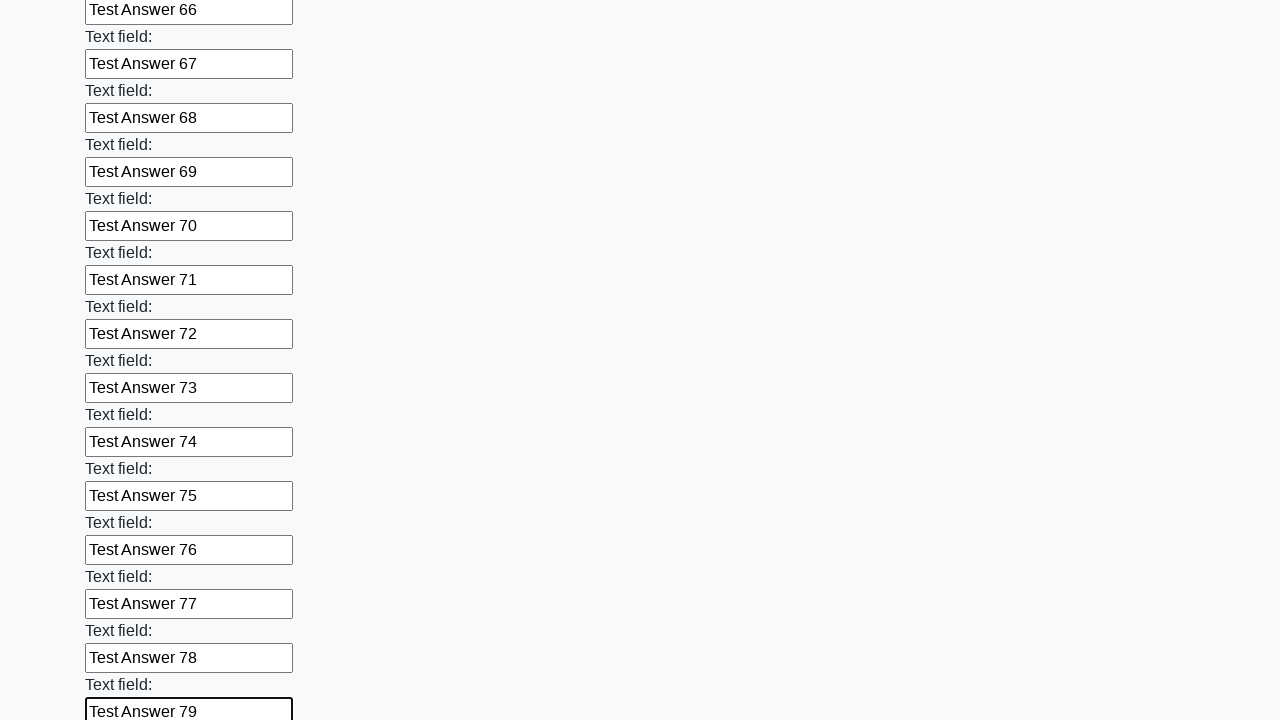

Filled input field 80 with 'Test Answer 80' on input >> nth=79
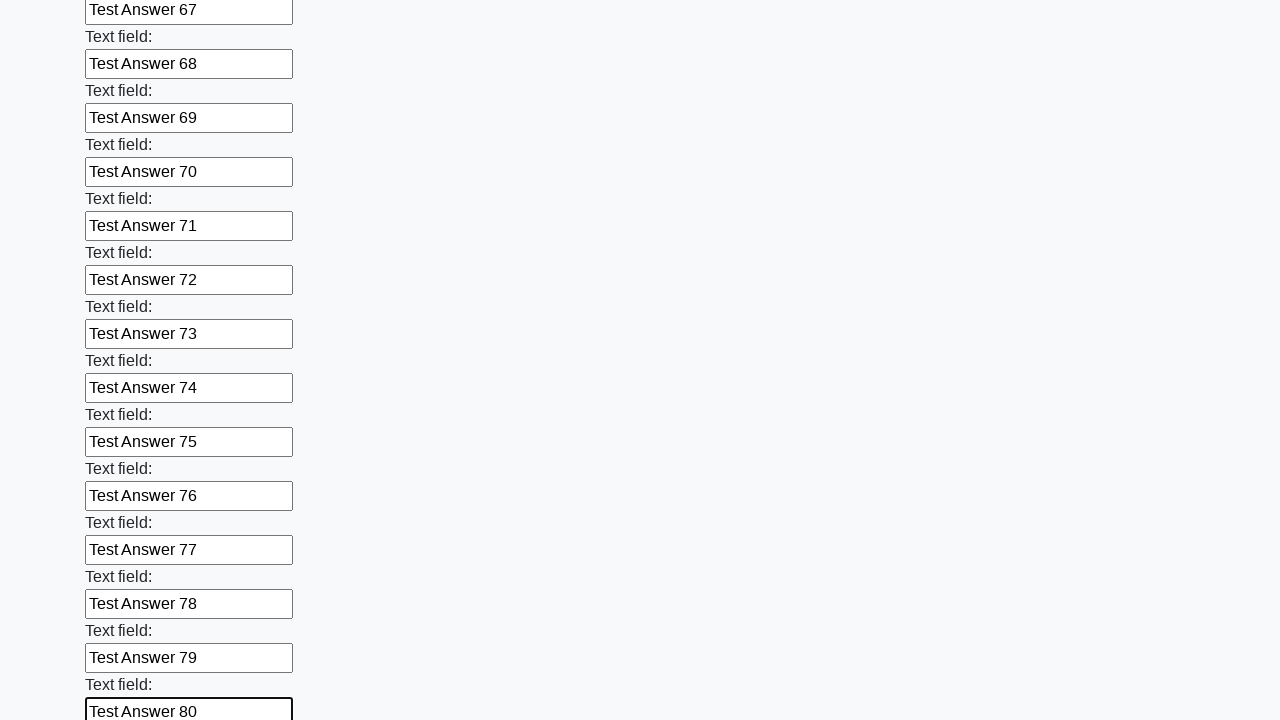

Filled input field 81 with 'Test Answer 81' on input >> nth=80
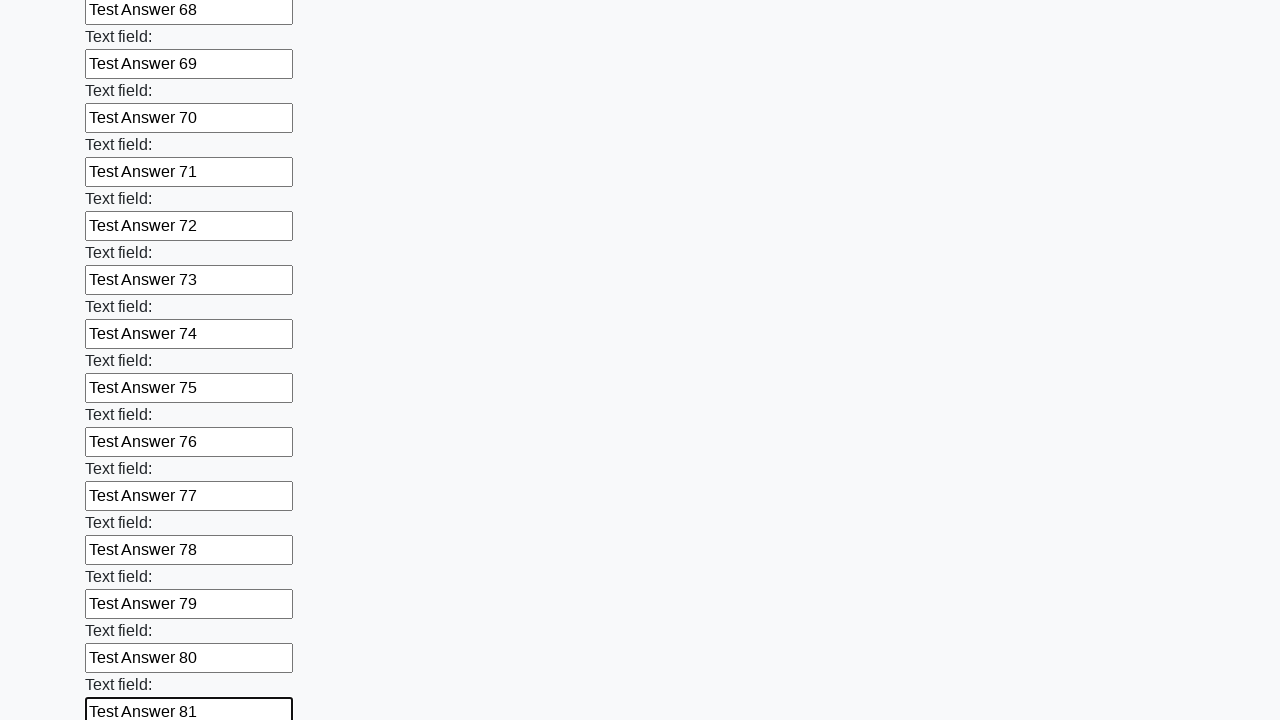

Filled input field 82 with 'Test Answer 82' on input >> nth=81
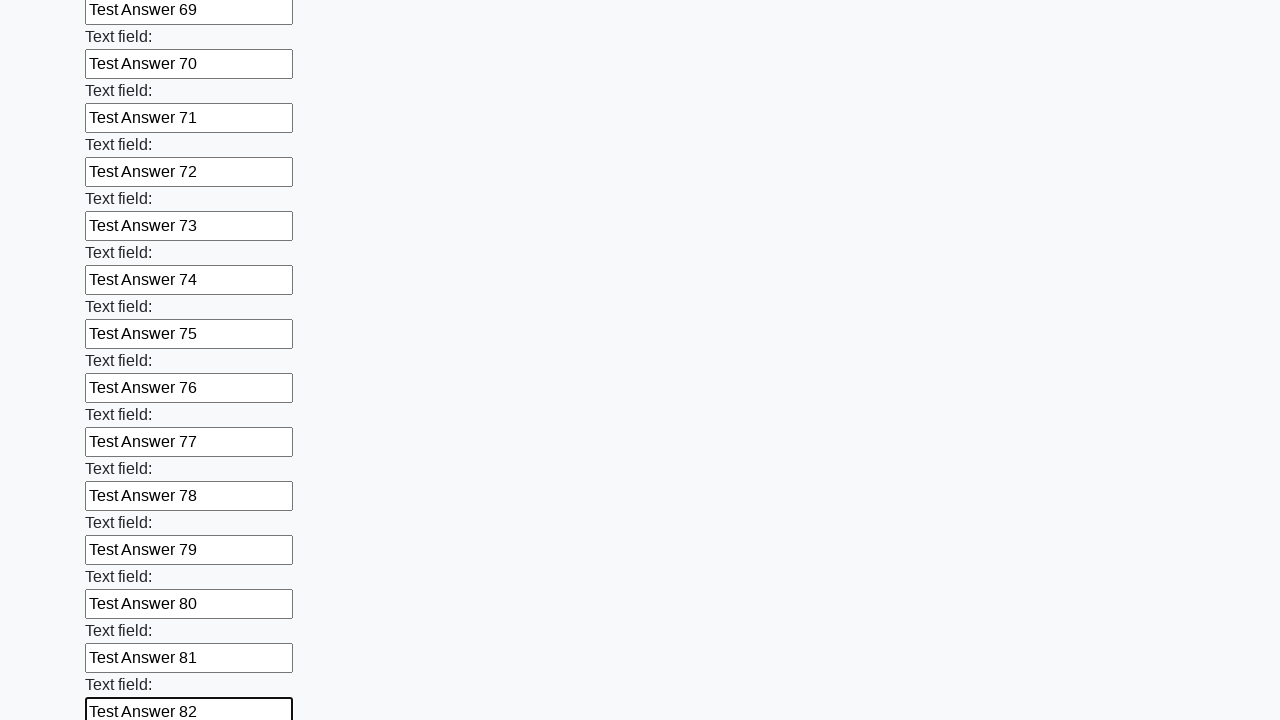

Filled input field 83 with 'Test Answer 83' on input >> nth=82
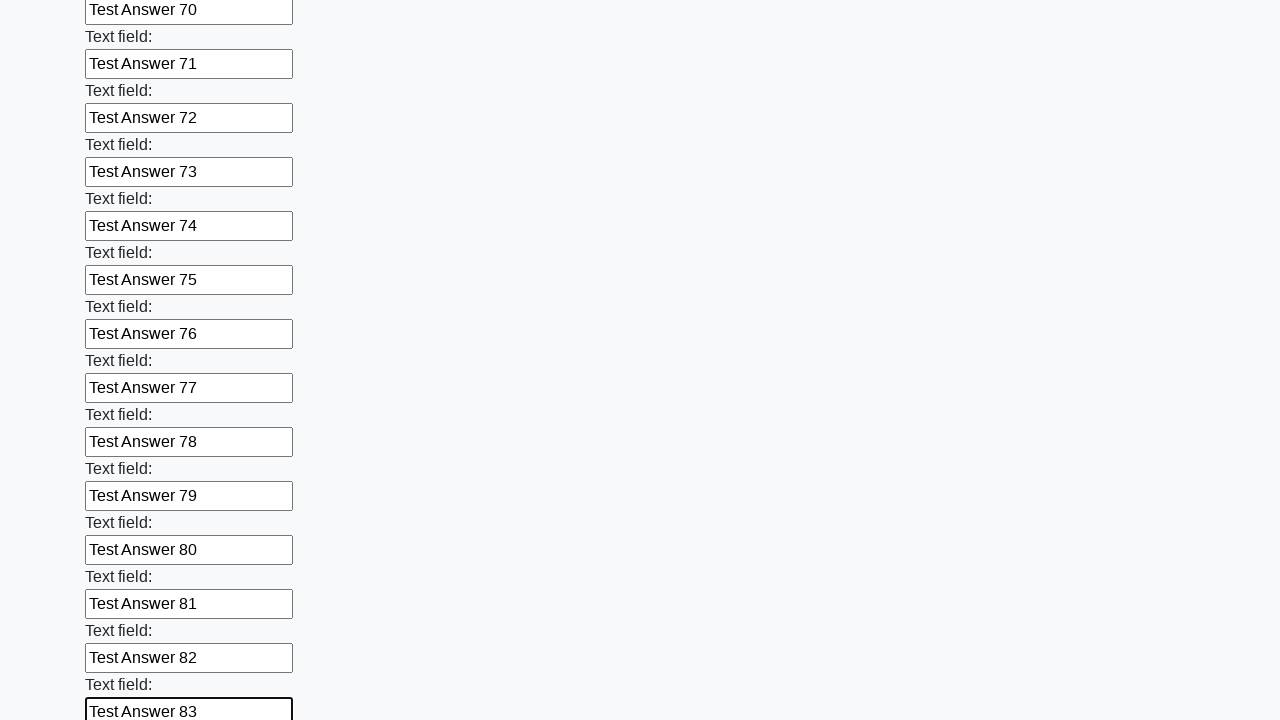

Filled input field 84 with 'Test Answer 84' on input >> nth=83
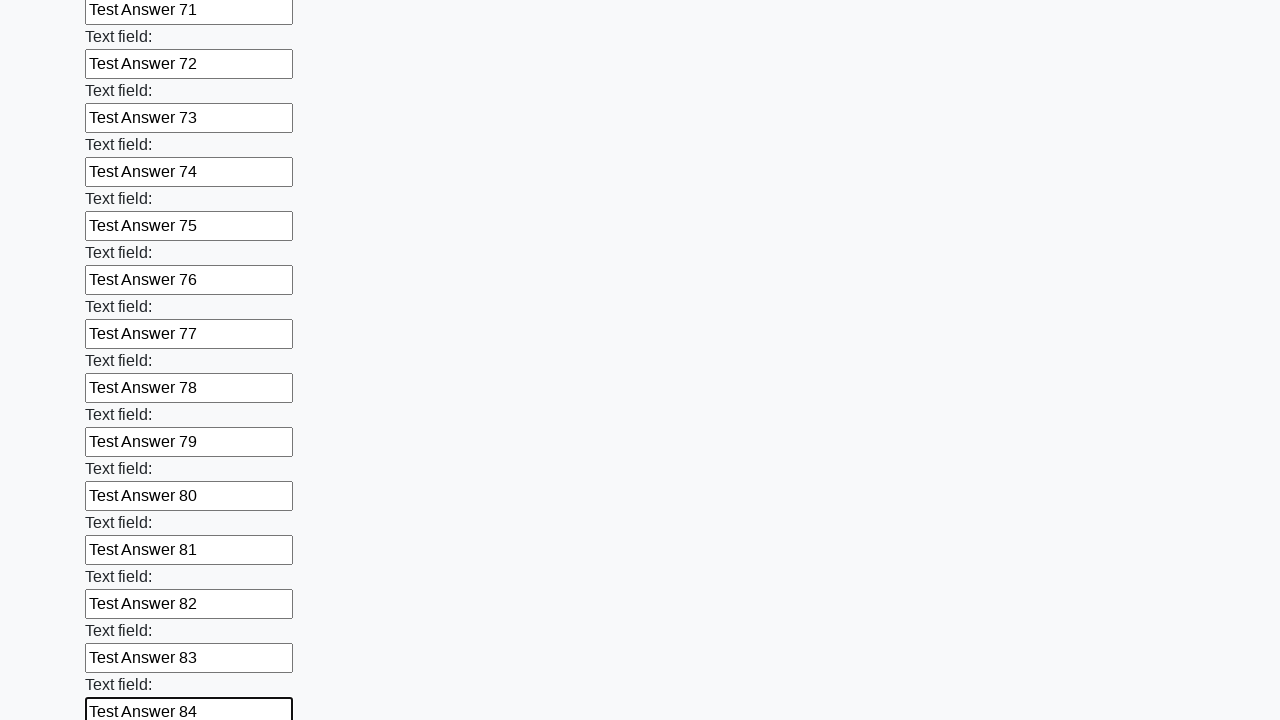

Filled input field 85 with 'Test Answer 85' on input >> nth=84
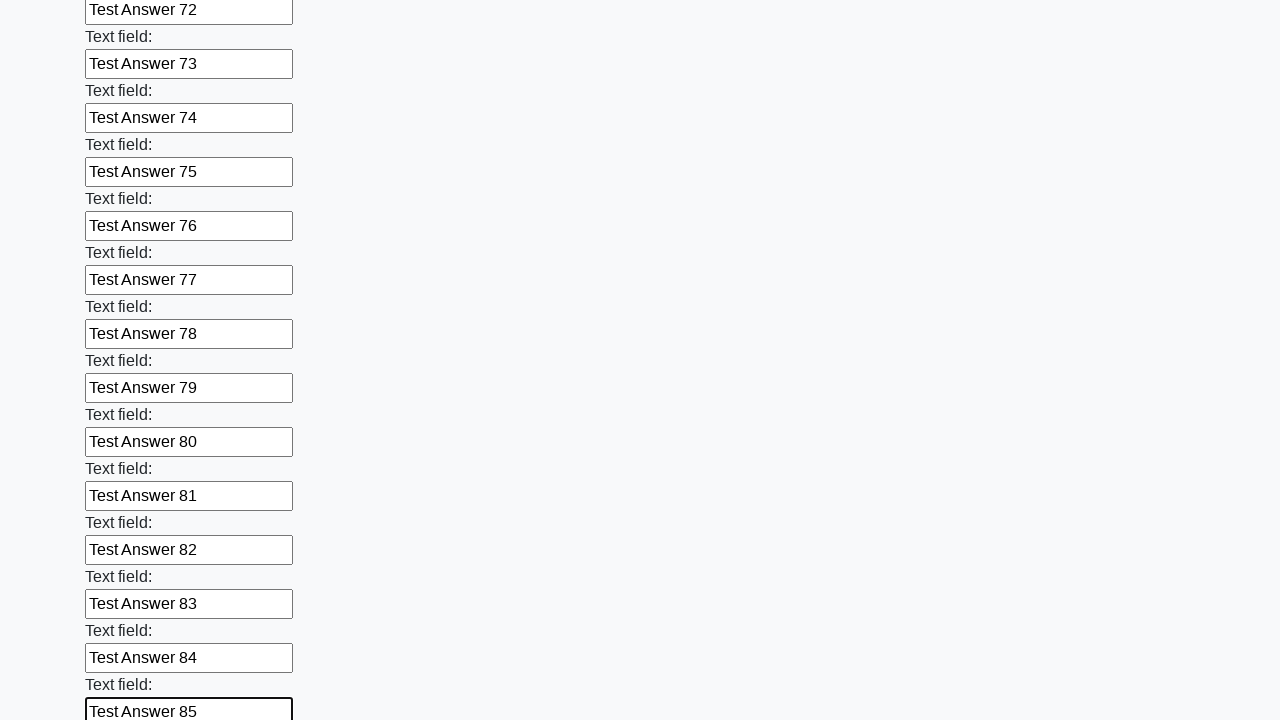

Filled input field 86 with 'Test Answer 86' on input >> nth=85
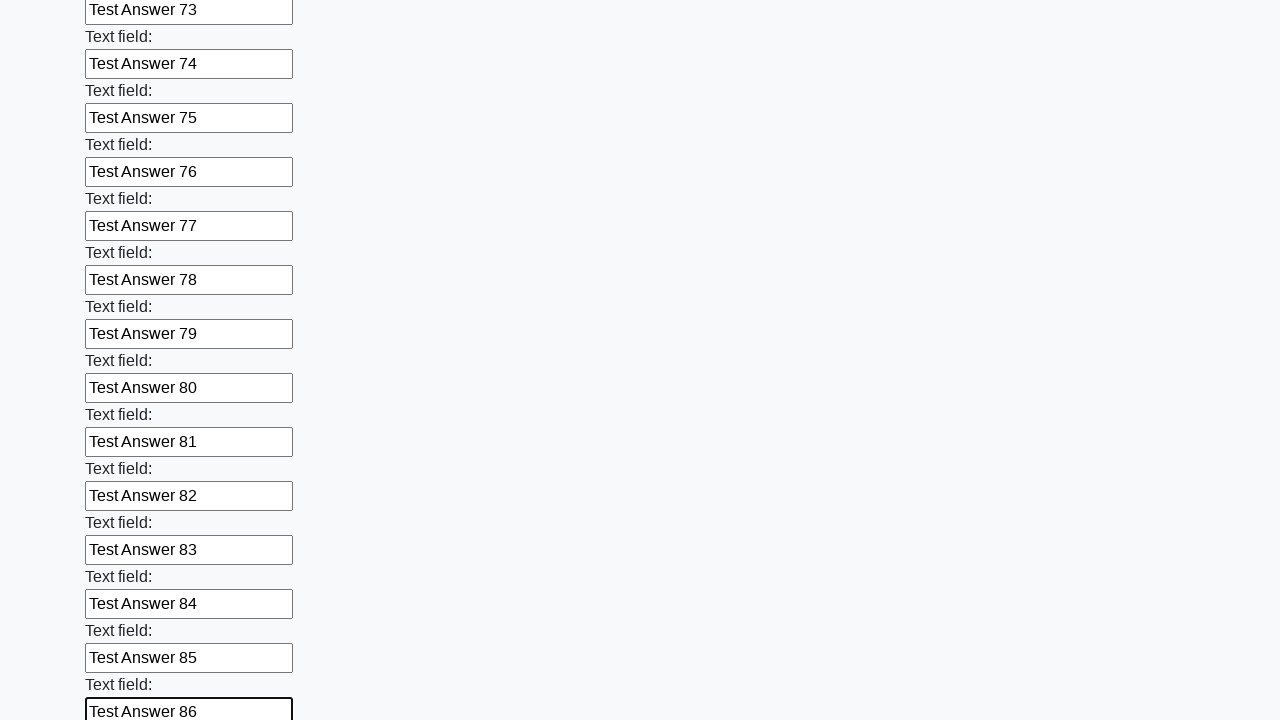

Filled input field 87 with 'Test Answer 87' on input >> nth=86
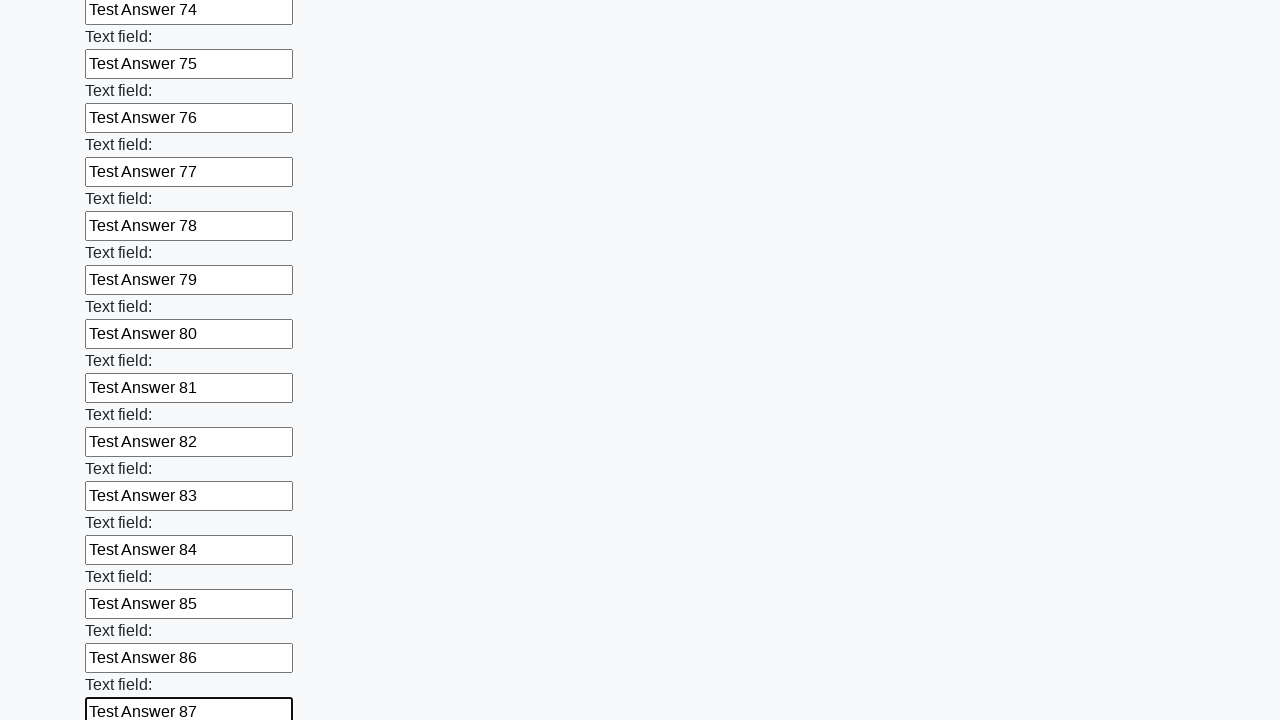

Filled input field 88 with 'Test Answer 88' on input >> nth=87
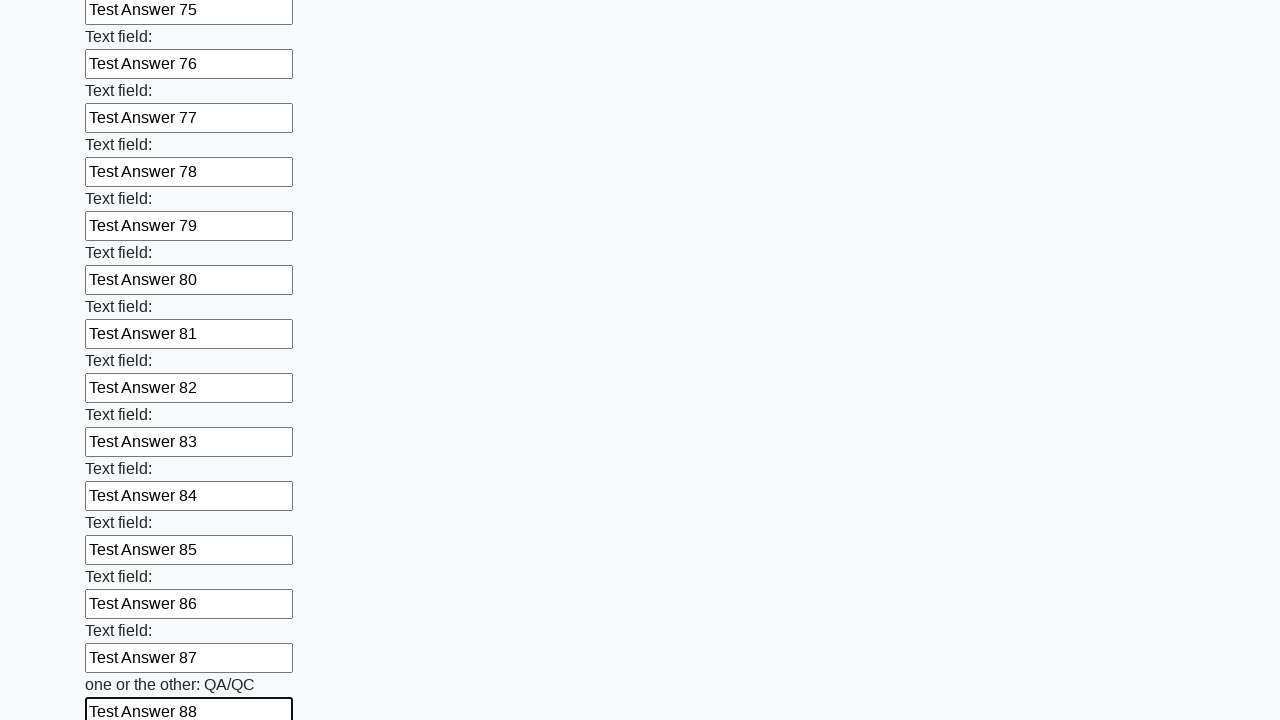

Filled input field 89 with 'Test Answer 89' on input >> nth=88
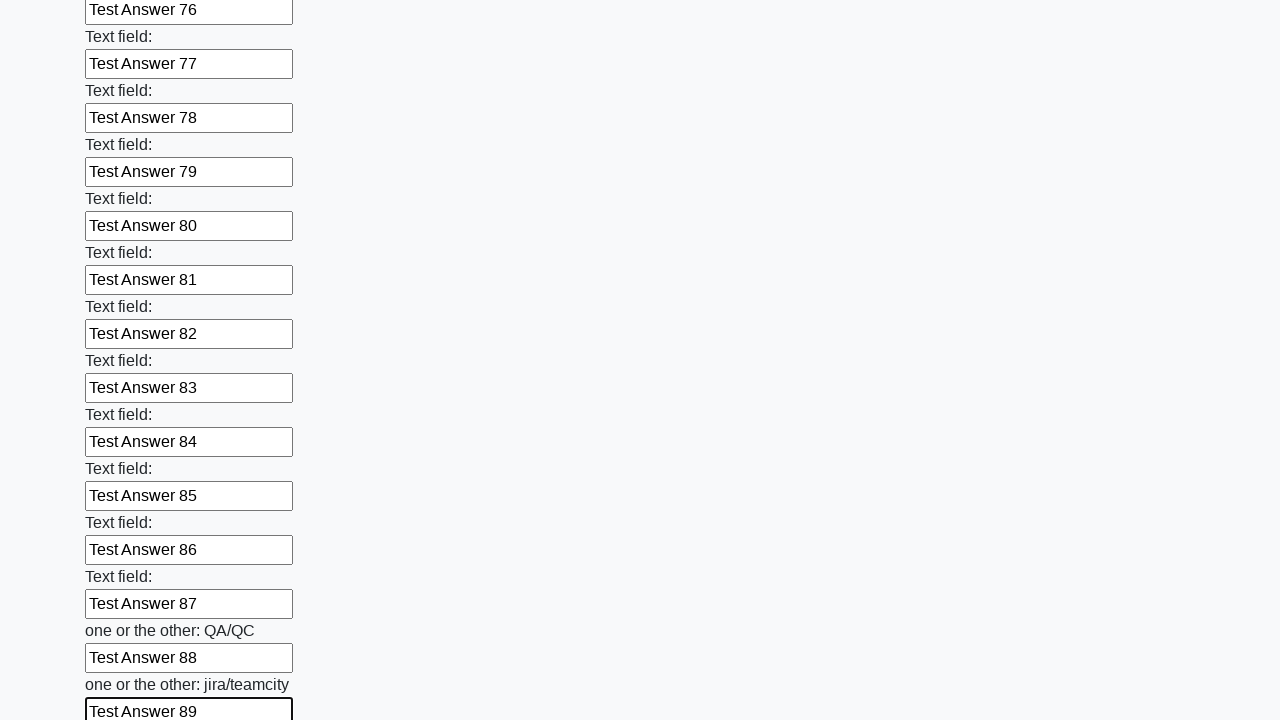

Filled input field 90 with 'Test Answer 90' on input >> nth=89
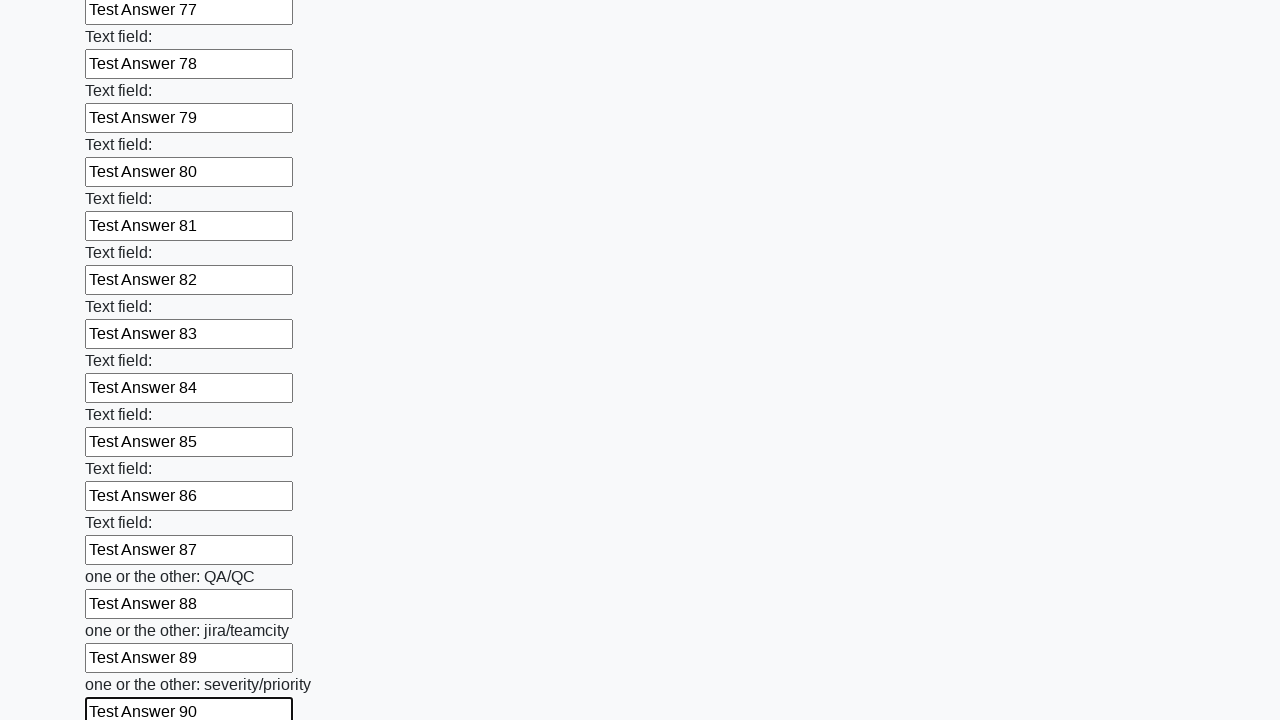

Filled input field 91 with 'Test Answer 91' on input >> nth=90
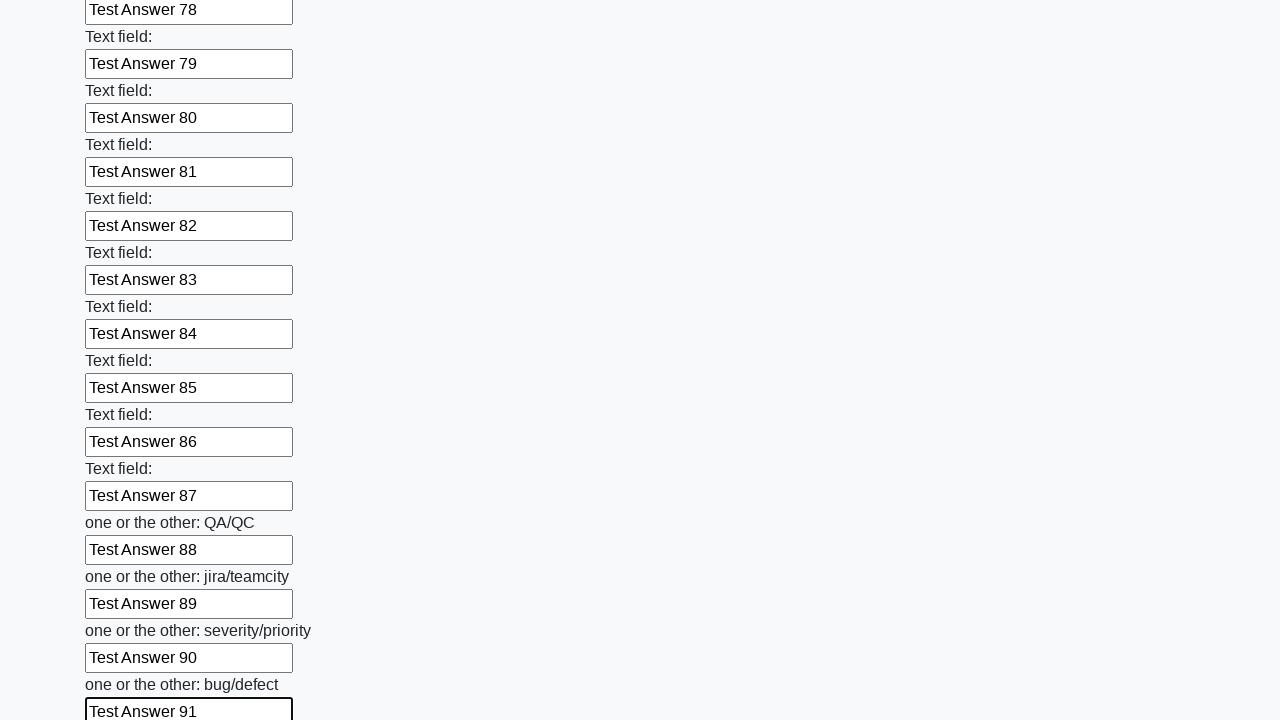

Filled input field 92 with 'Test Answer 92' on input >> nth=91
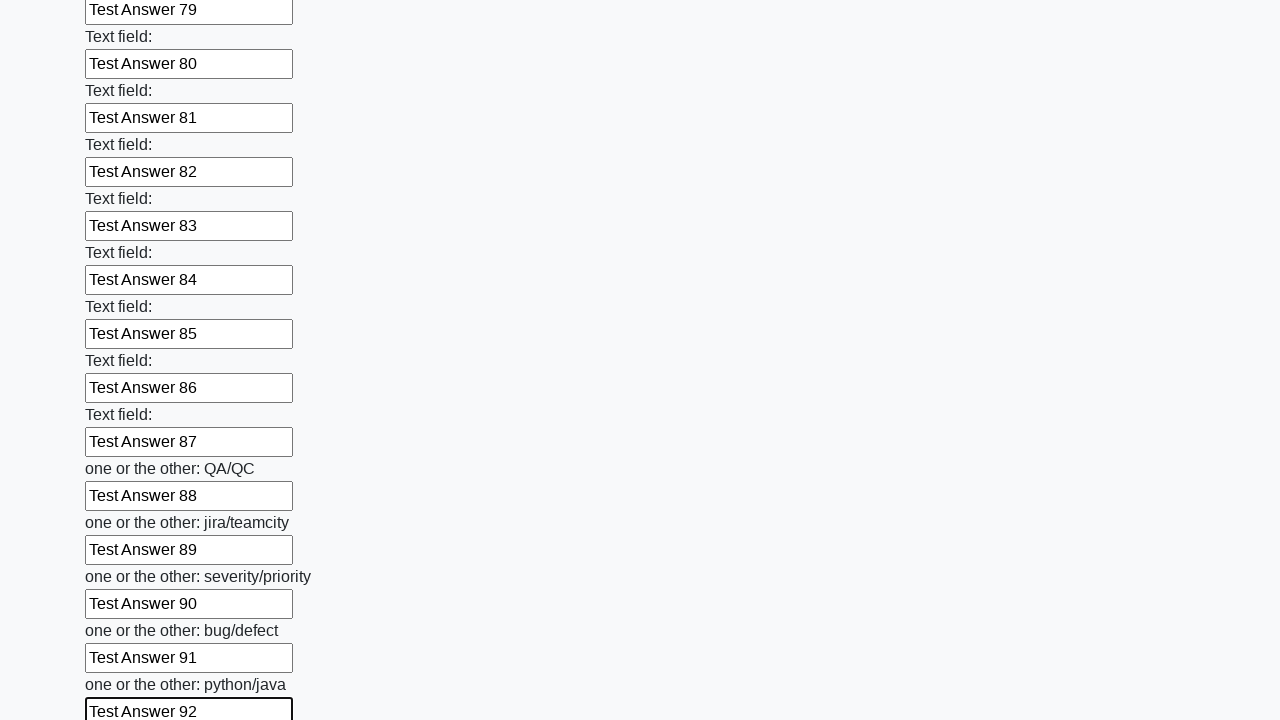

Filled input field 93 with 'Test Answer 93' on input >> nth=92
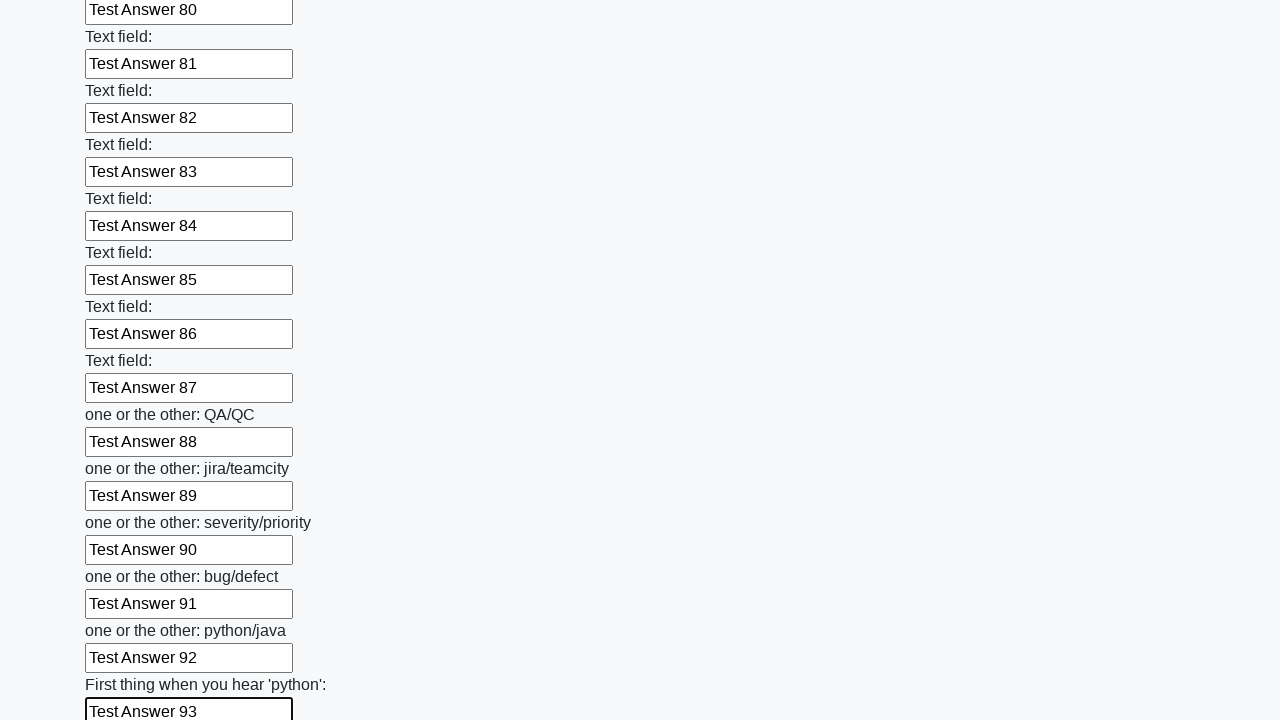

Filled input field 94 with 'Test Answer 94' on input >> nth=93
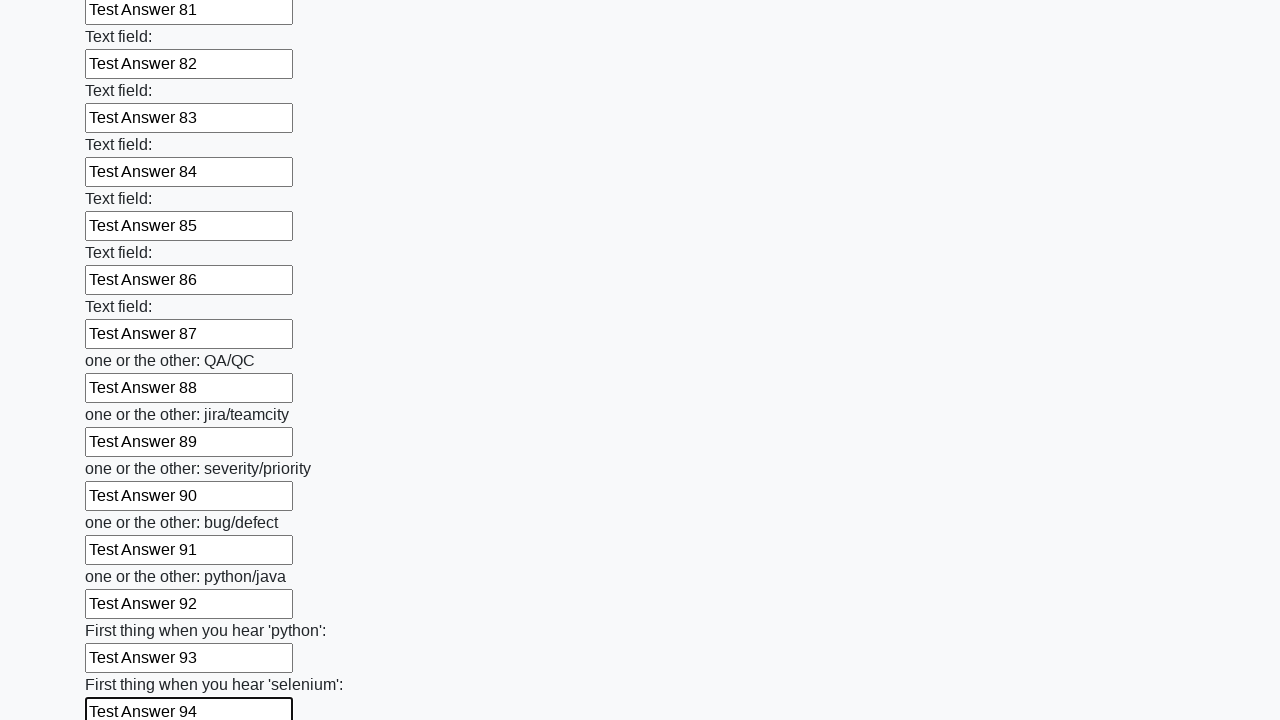

Filled input field 95 with 'Test Answer 95' on input >> nth=94
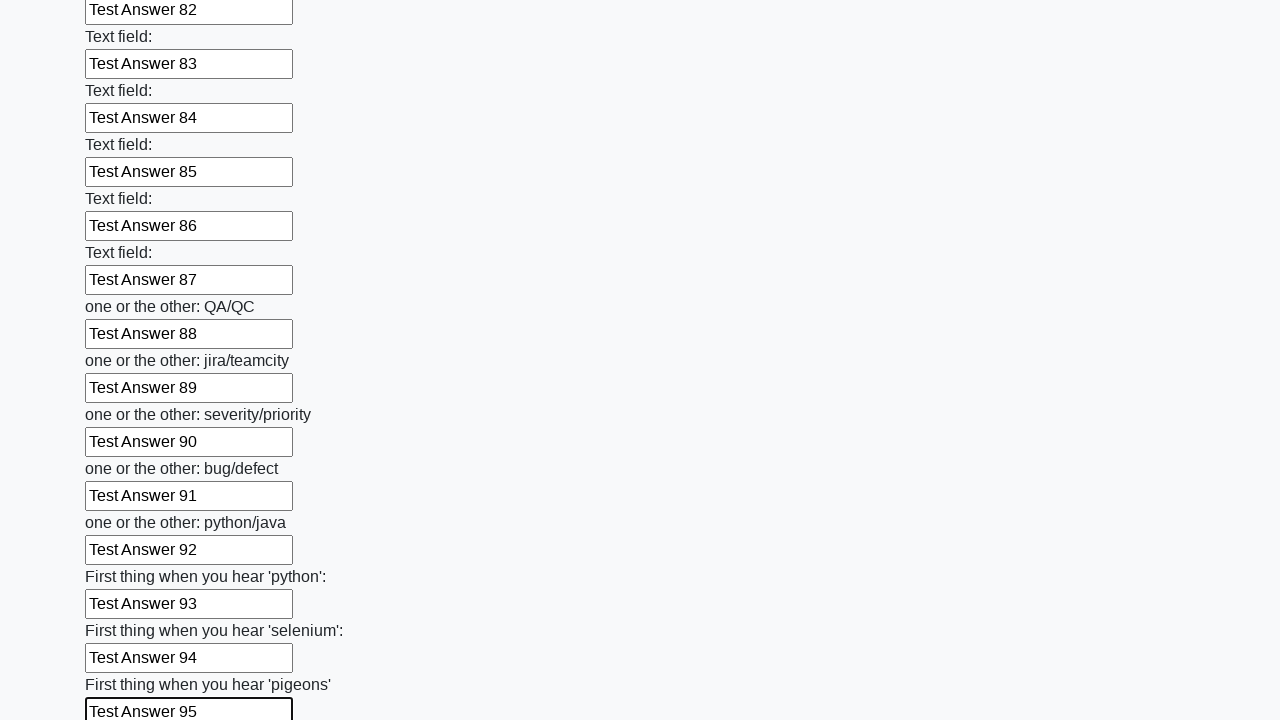

Filled input field 96 with 'Test Answer 96' on input >> nth=95
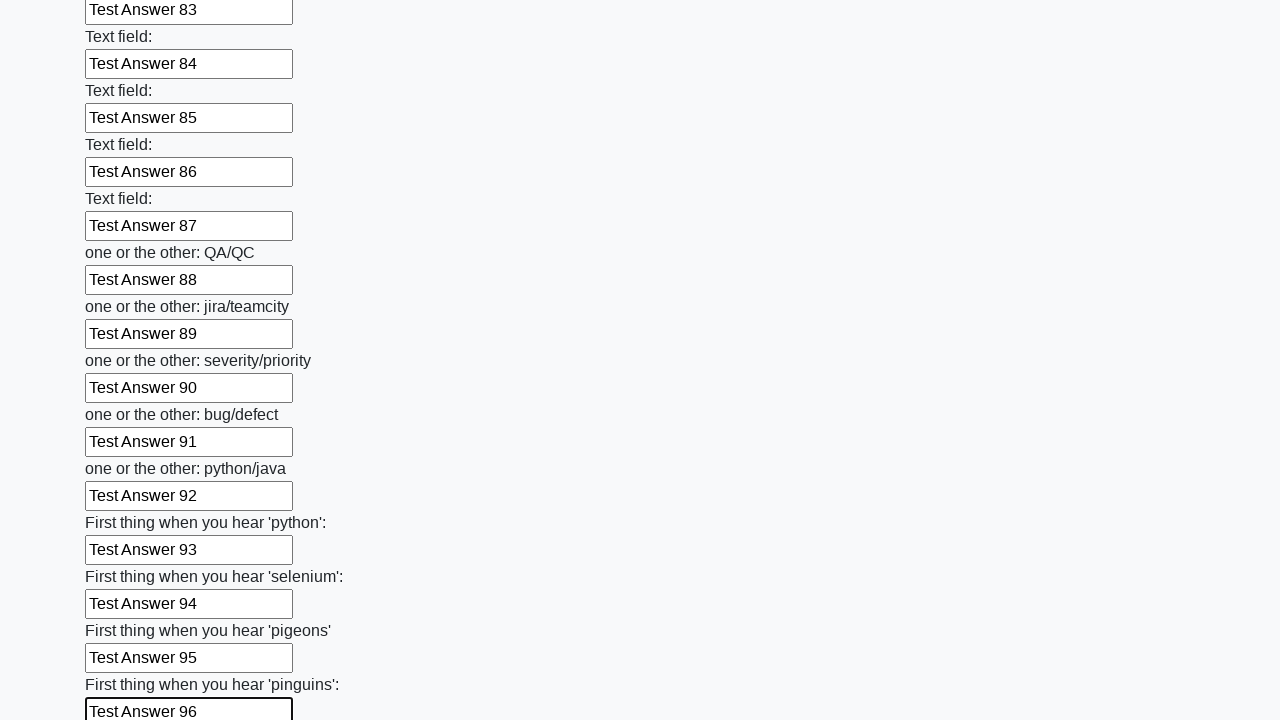

Filled input field 97 with 'Test Answer 97' on input >> nth=96
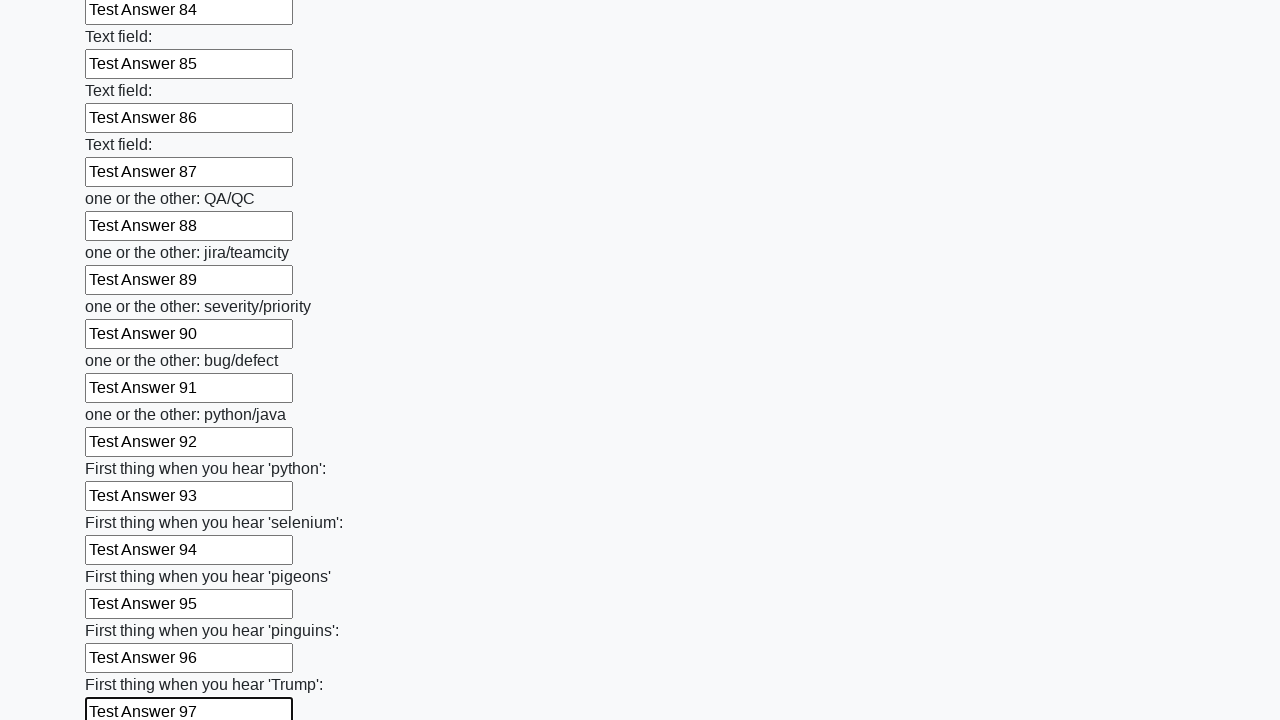

Filled input field 98 with 'Test Answer 98' on input >> nth=97
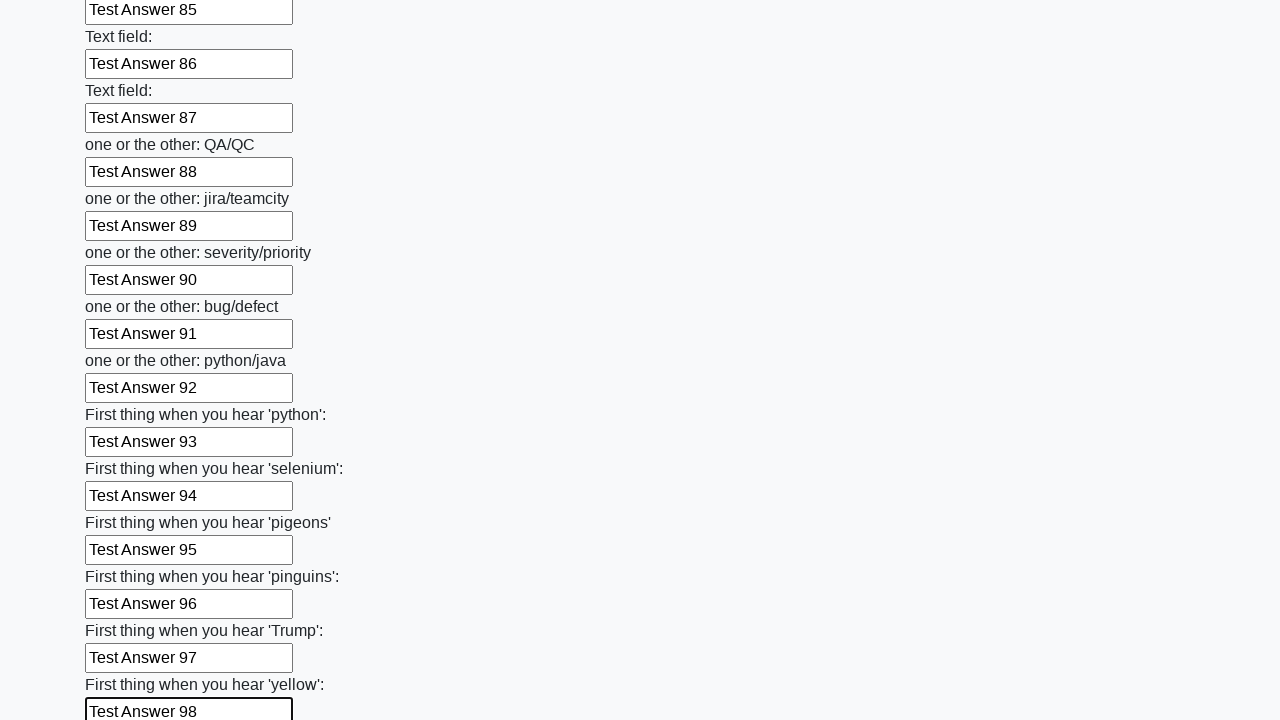

Filled input field 99 with 'Test Answer 99' on input >> nth=98
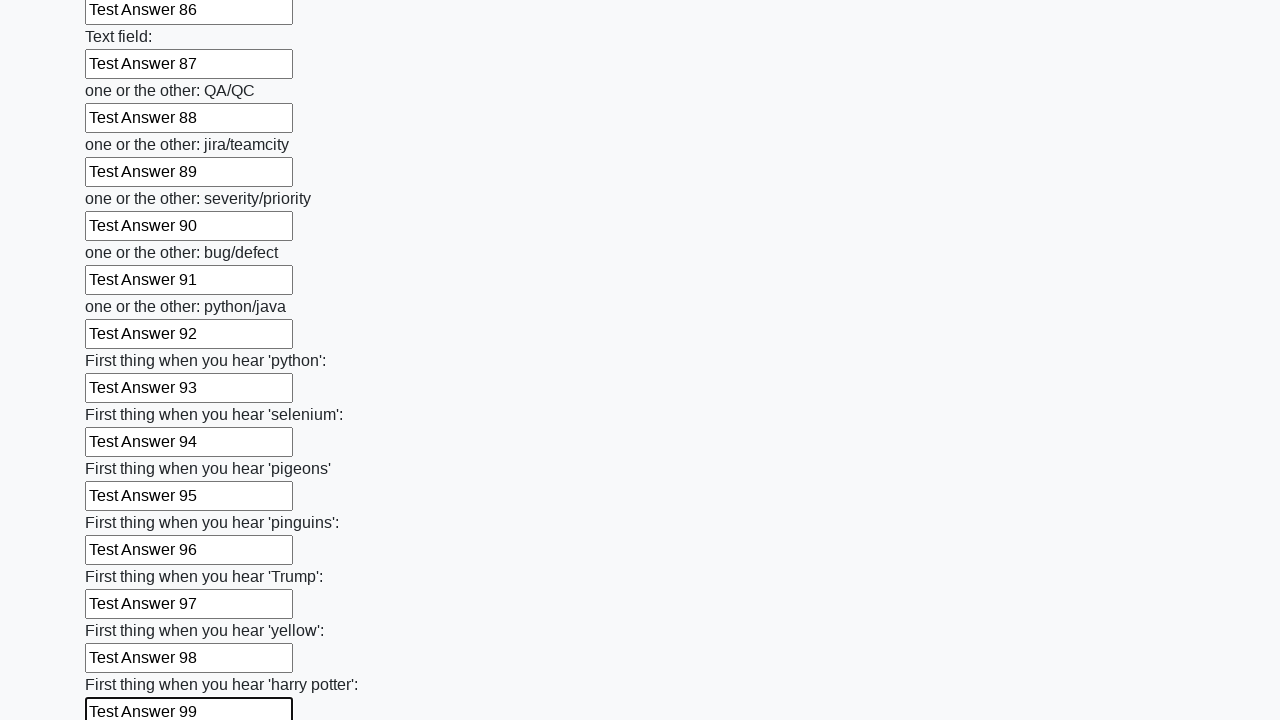

Filled input field 100 with 'Test Answer 100' on input >> nth=99
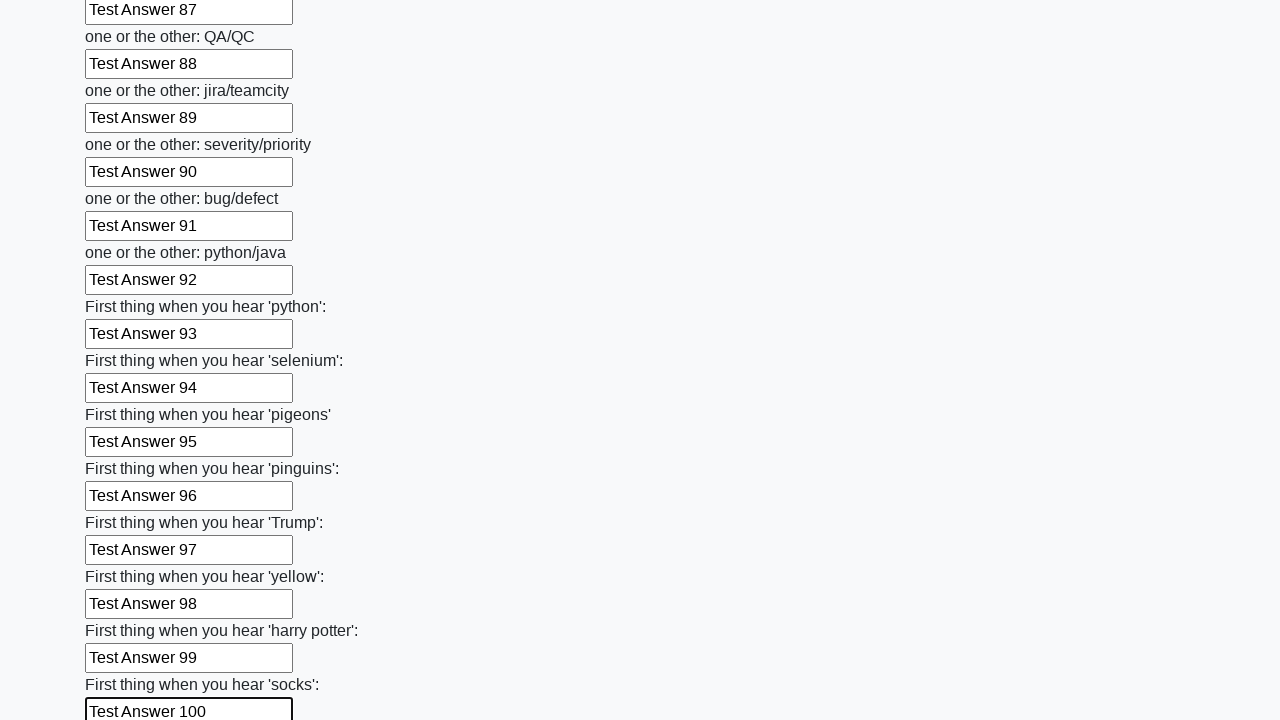

Clicked the Submit button to submit the form at (123, 611) on button[type='submit']
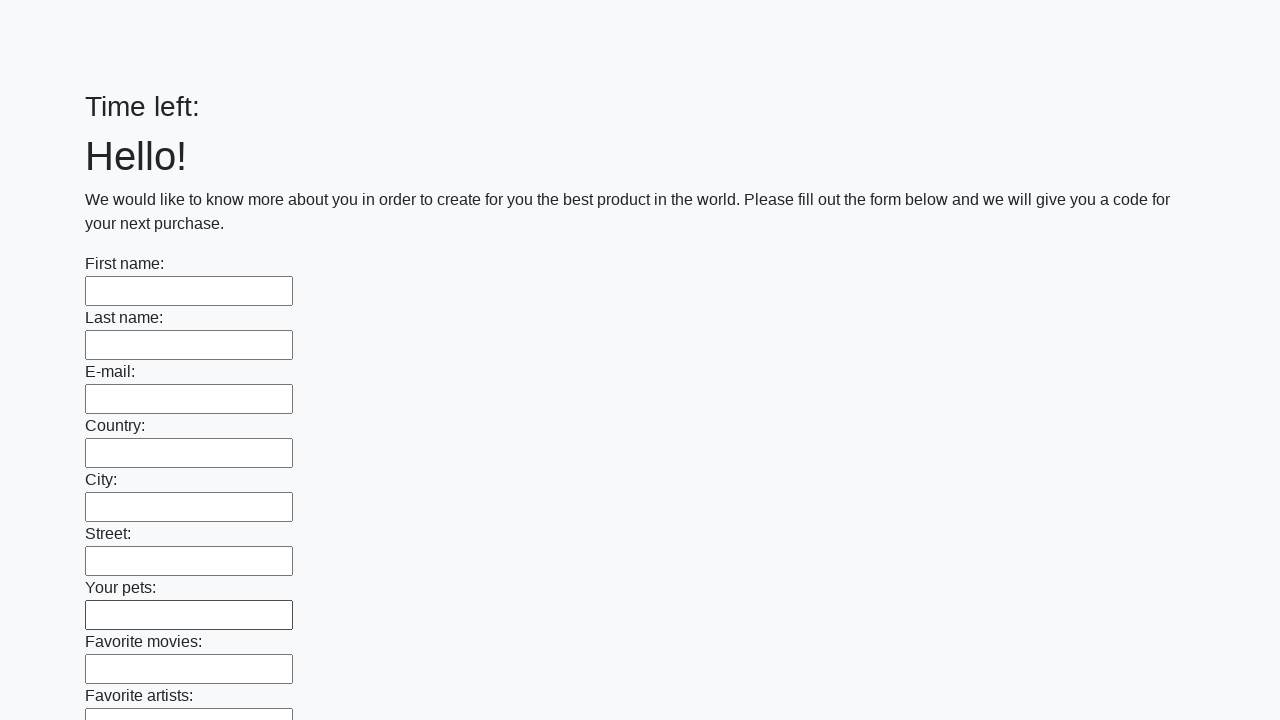

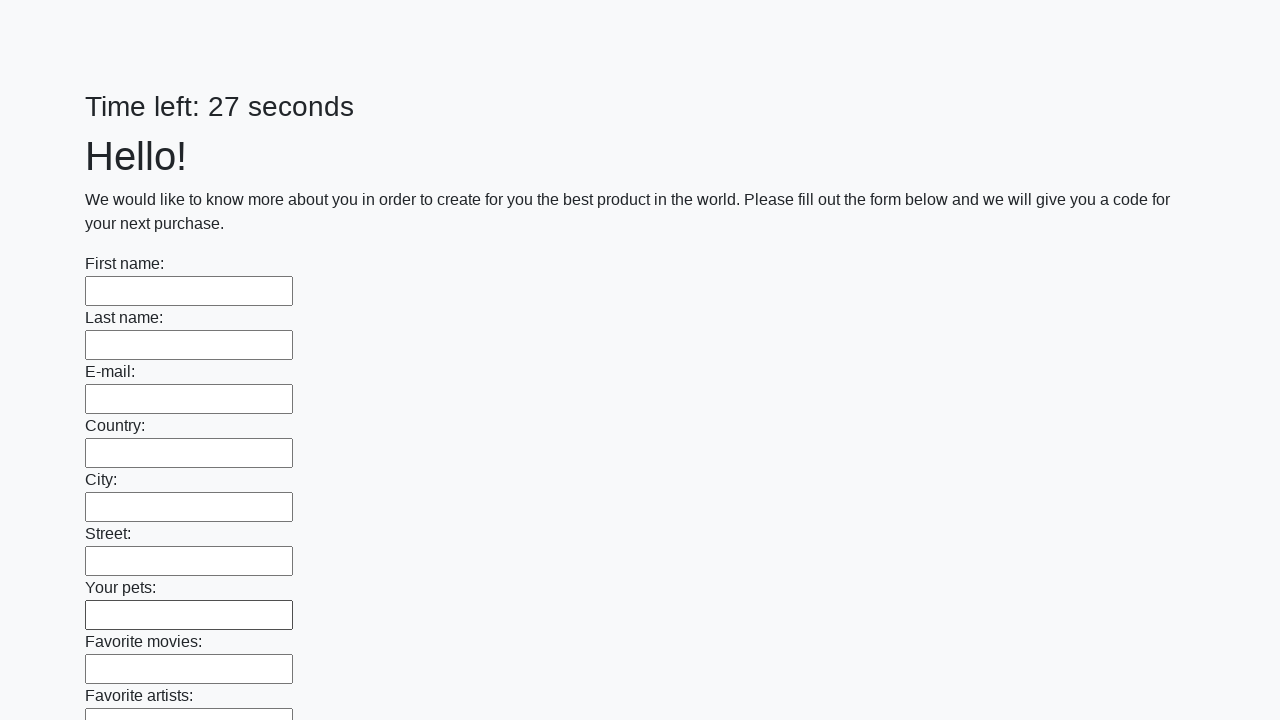